Tests filling out a large form by entering the same text into all input fields and submitting the form by clicking the submit button

Starting URL: http://suninjuly.github.io/huge_form.html

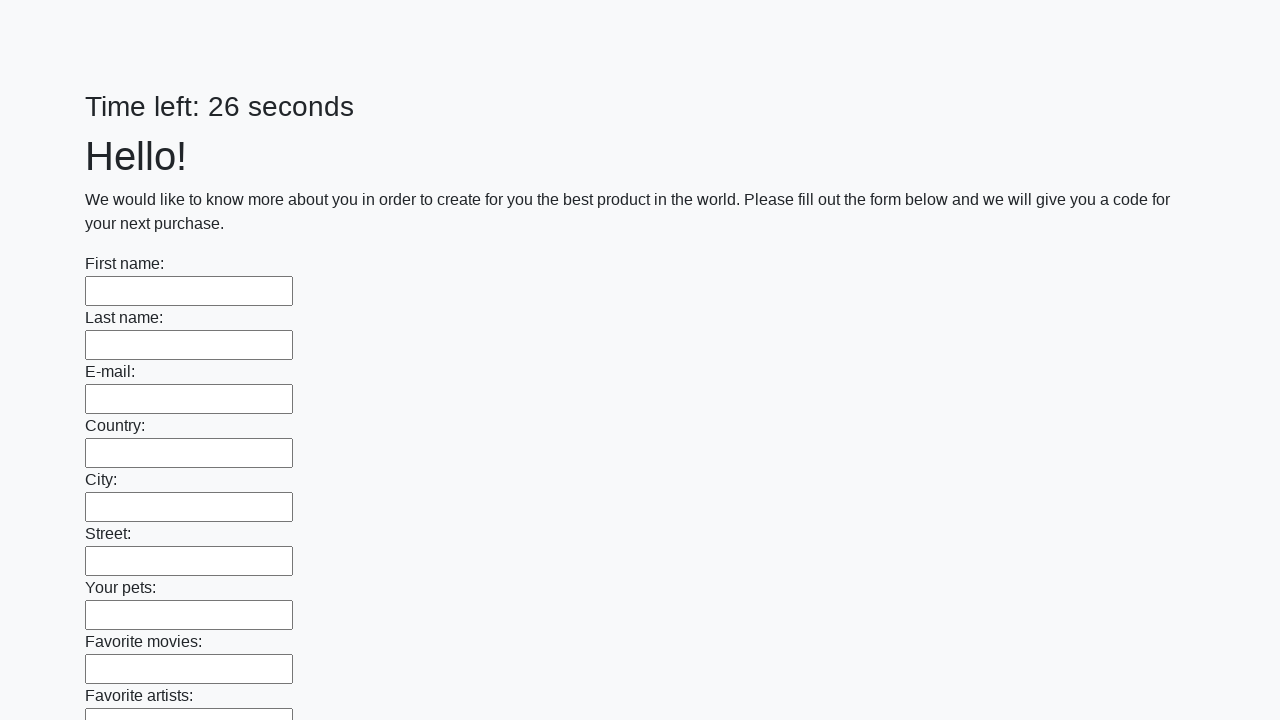

Navigated to huge form page
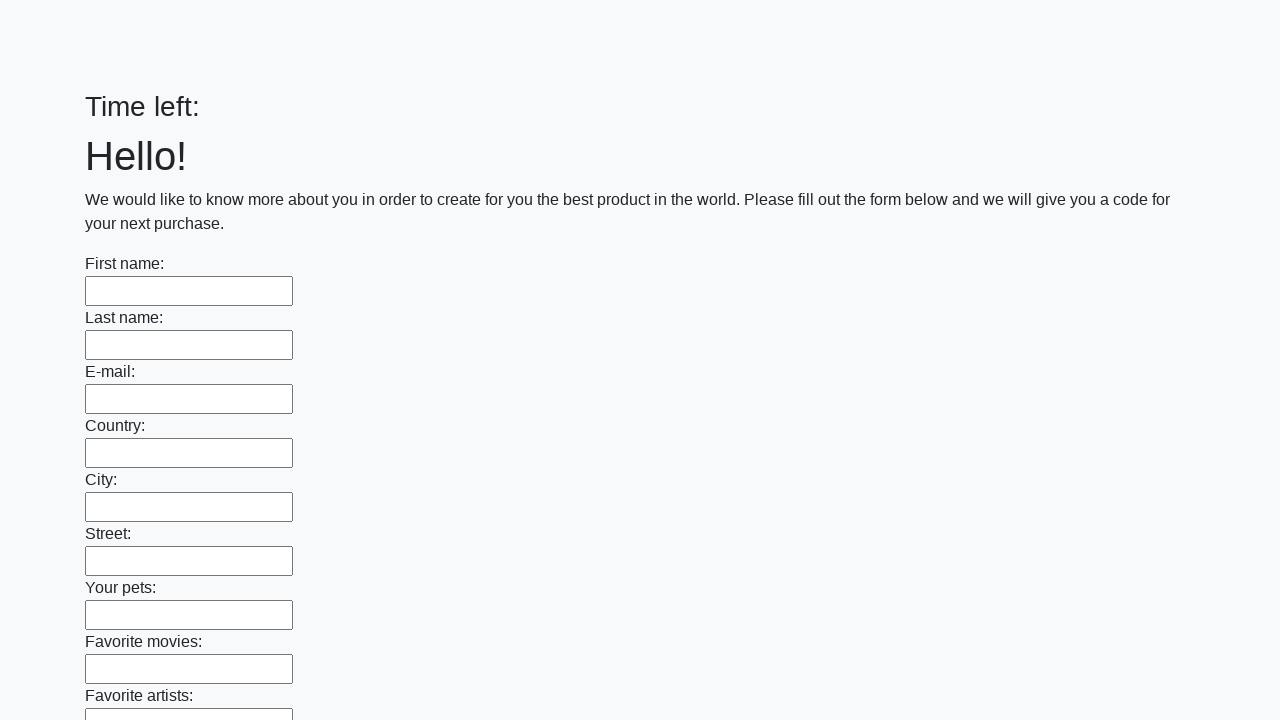

Filled input field with 'Мой ответ' on input >> nth=0
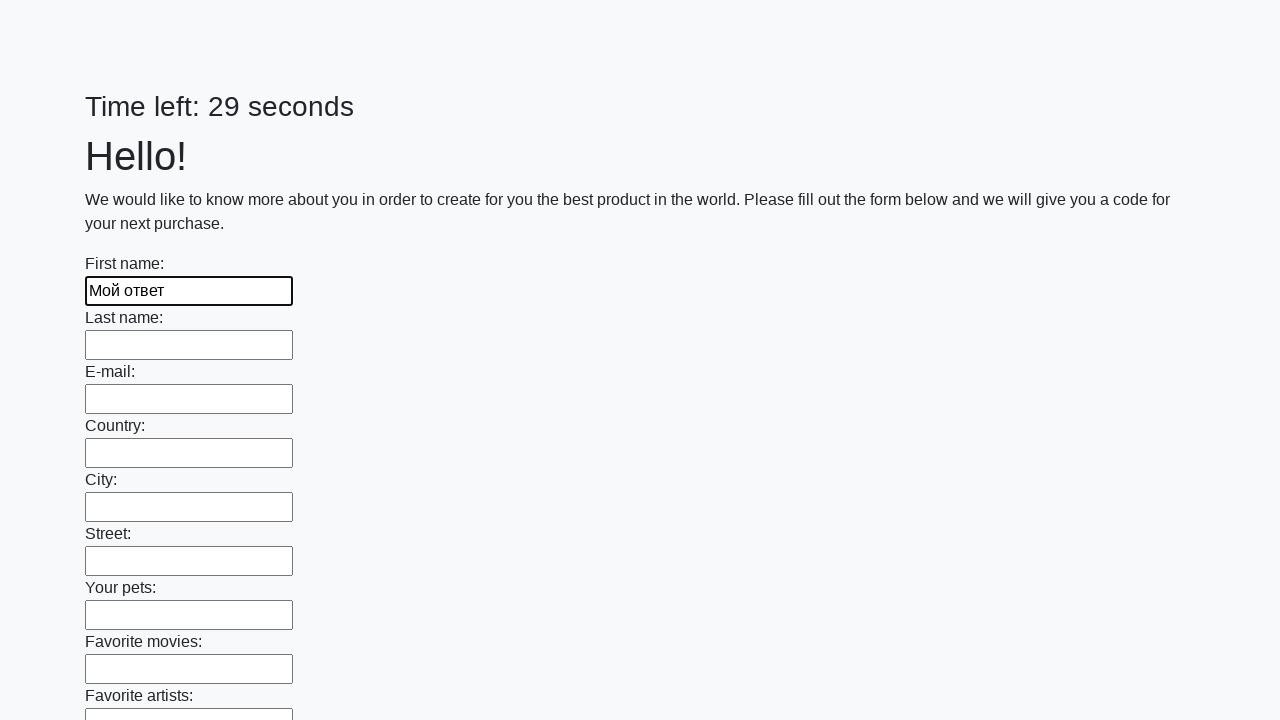

Filled input field with 'Мой ответ' on input >> nth=1
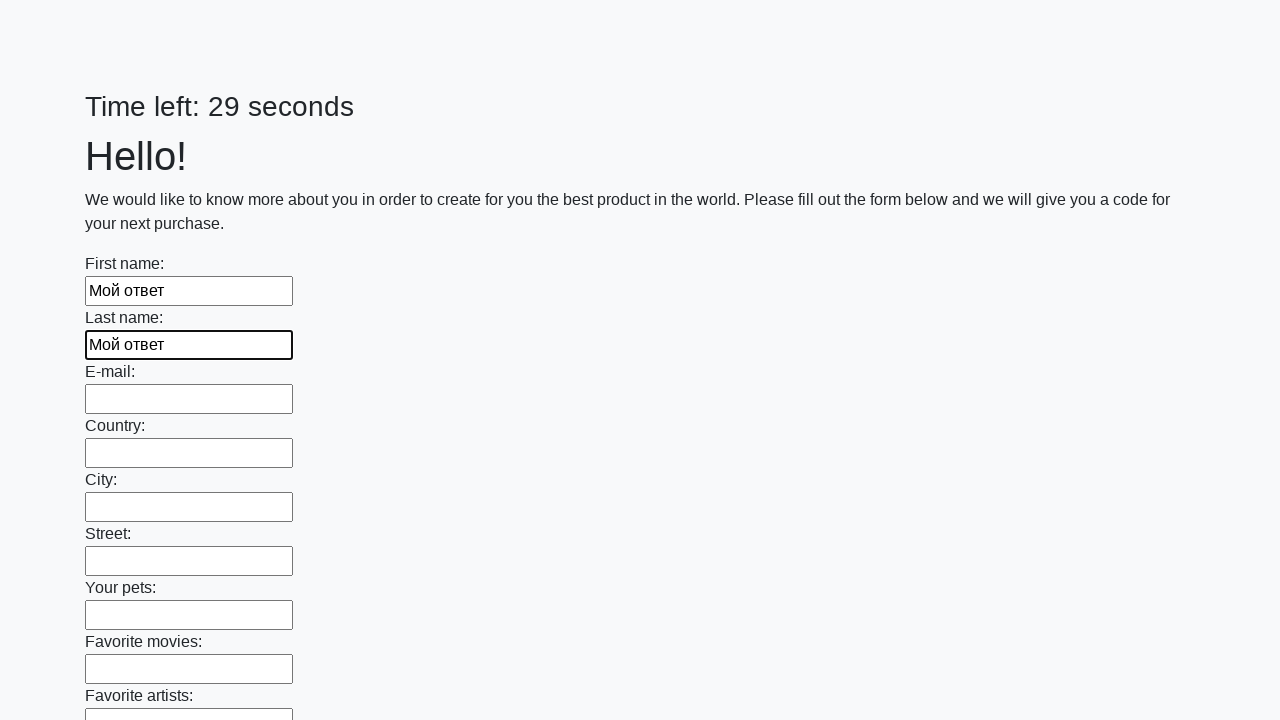

Filled input field with 'Мой ответ' on input >> nth=2
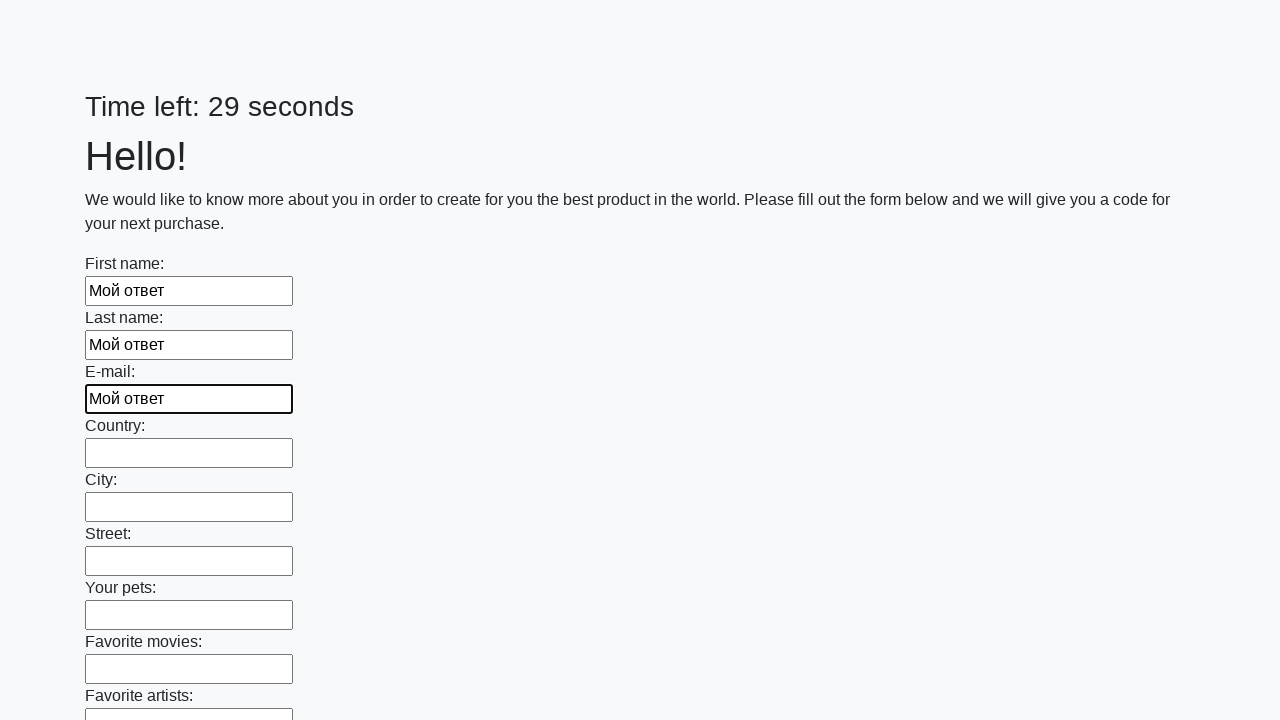

Filled input field with 'Мой ответ' on input >> nth=3
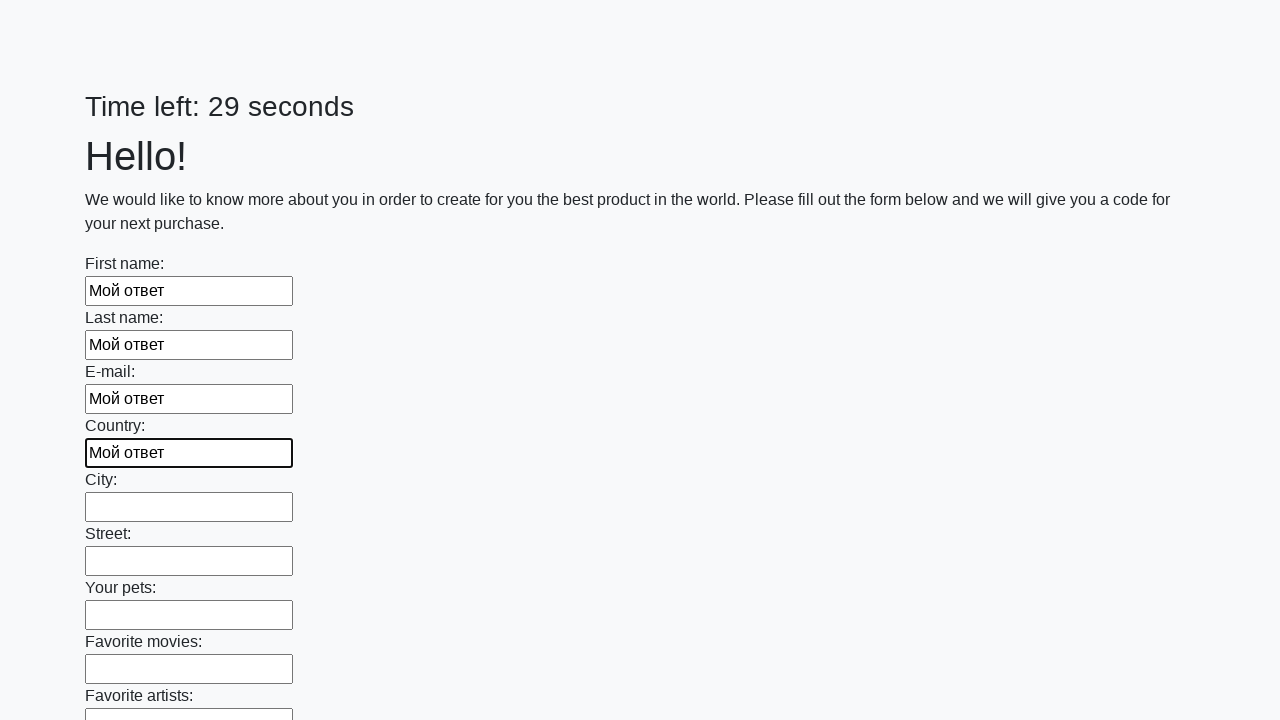

Filled input field with 'Мой ответ' on input >> nth=4
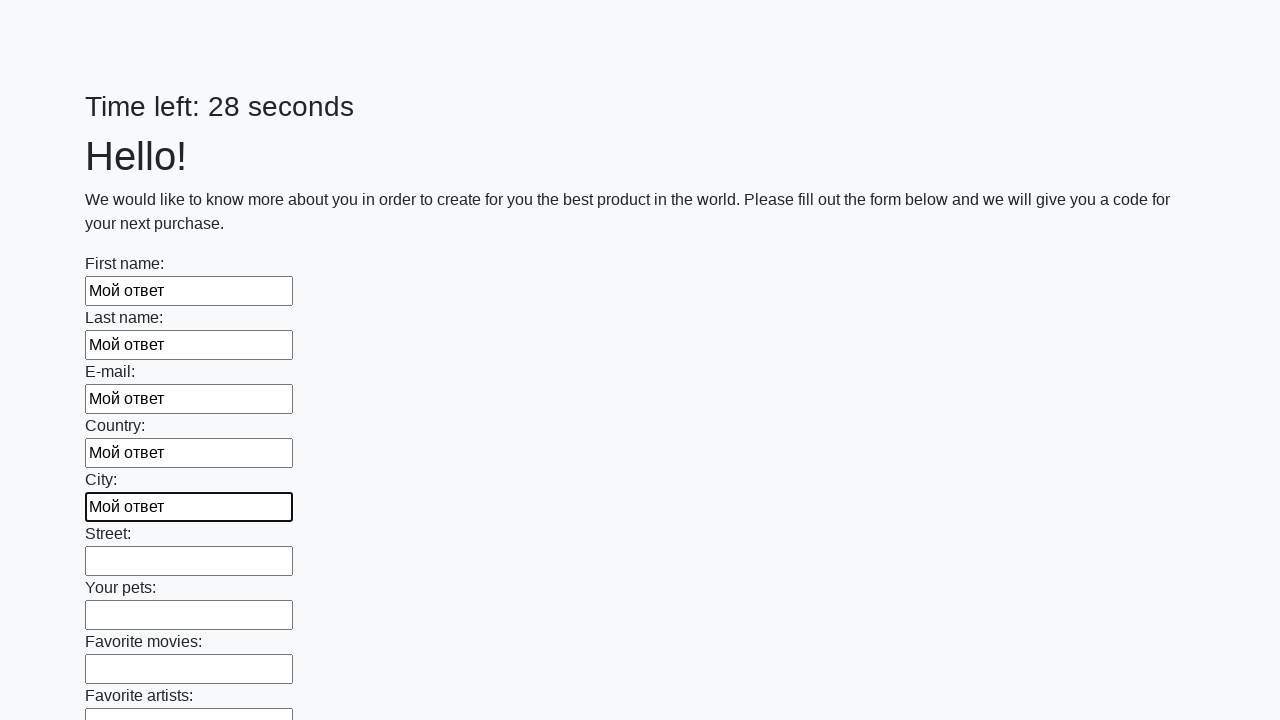

Filled input field with 'Мой ответ' on input >> nth=5
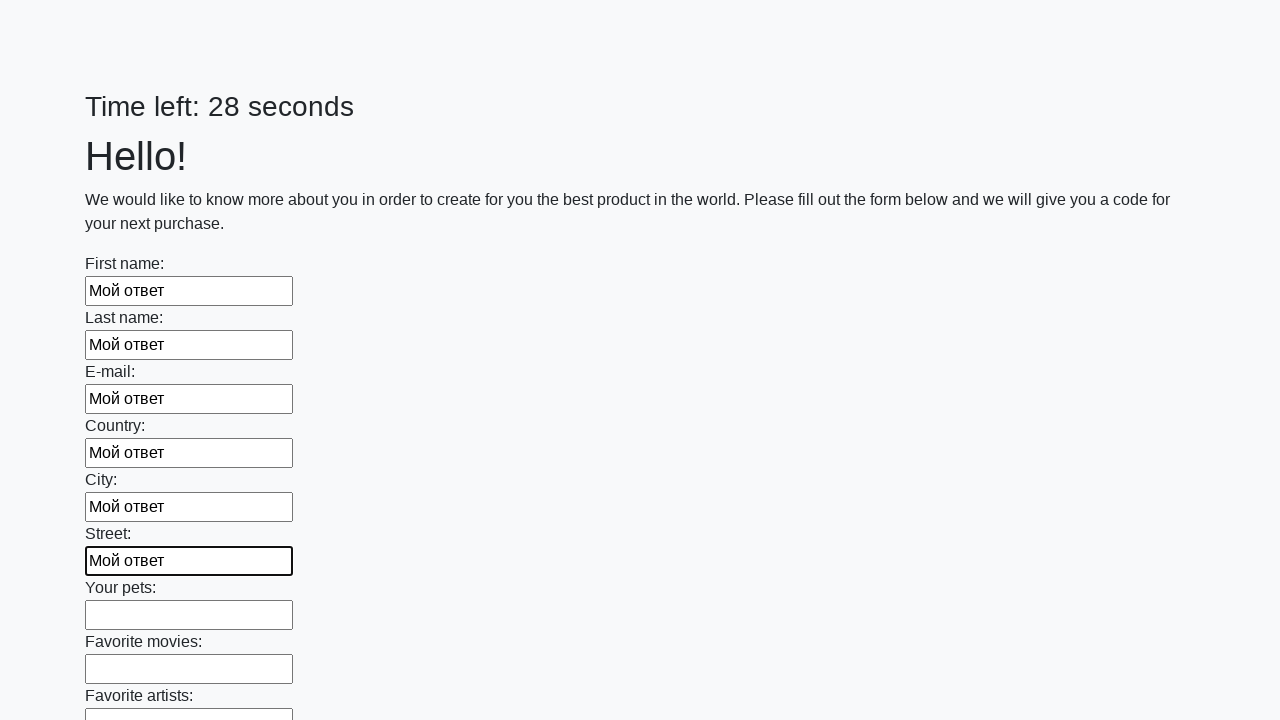

Filled input field with 'Мой ответ' on input >> nth=6
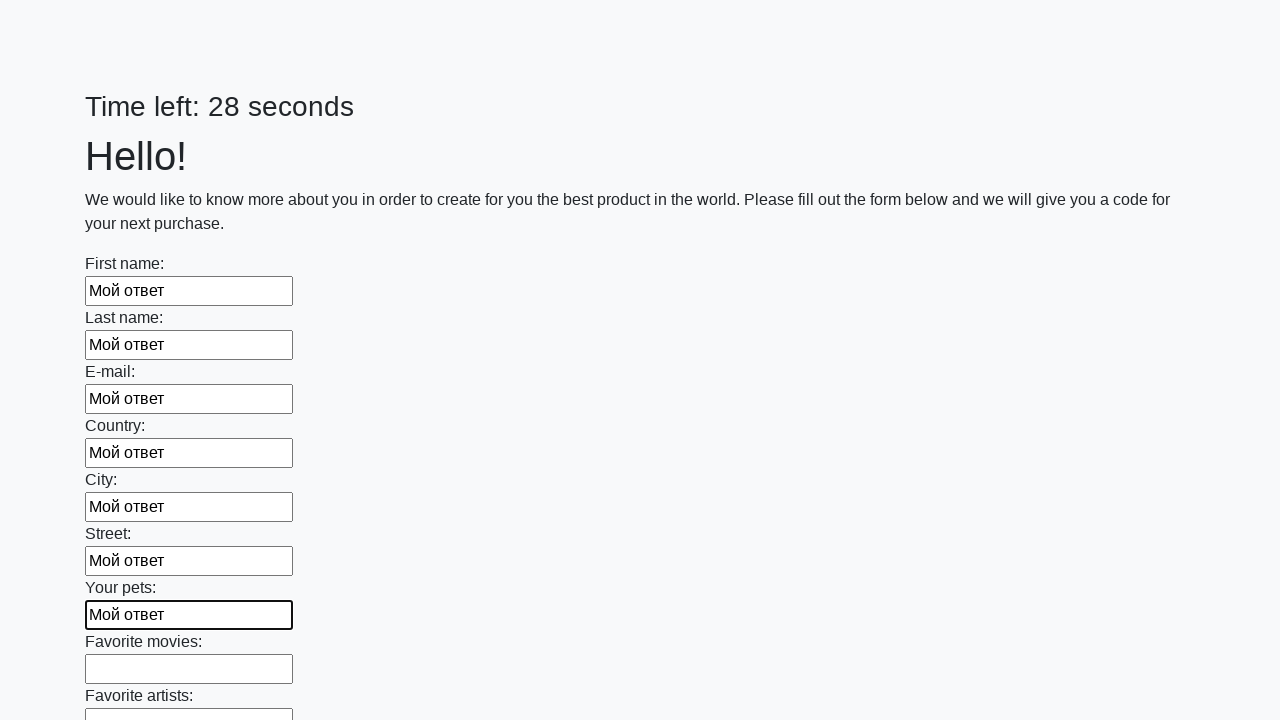

Filled input field with 'Мой ответ' on input >> nth=7
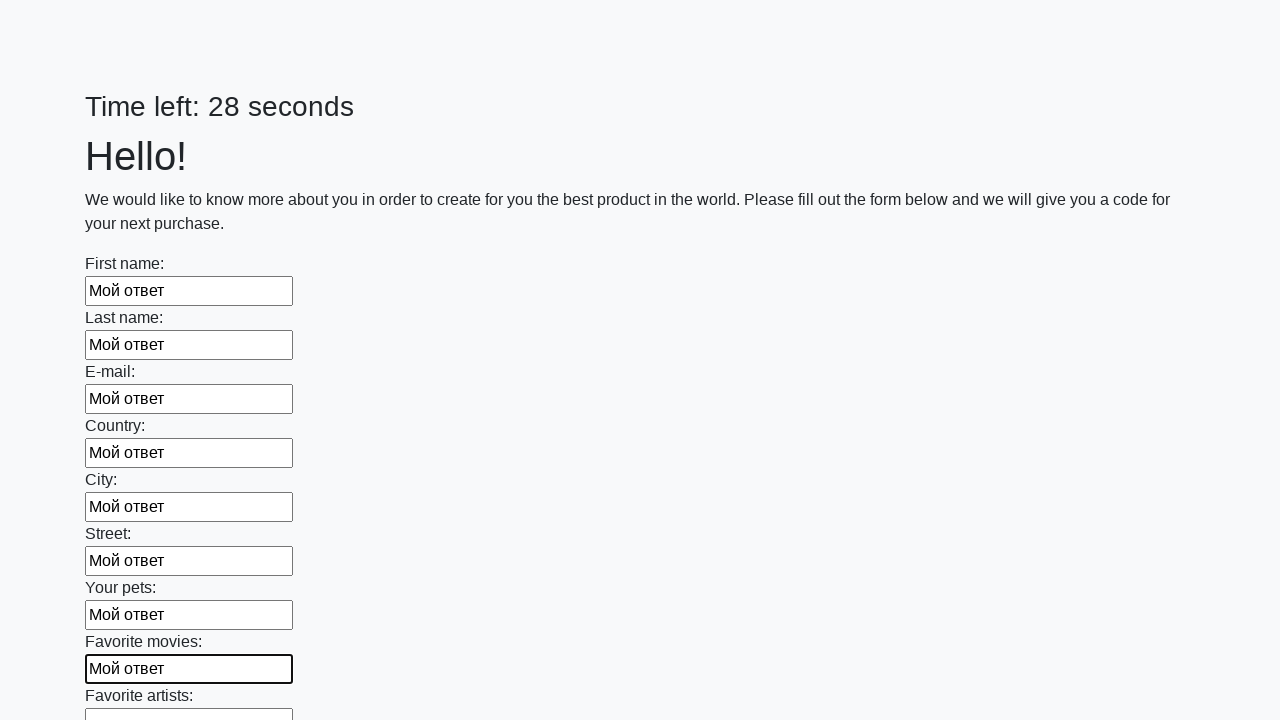

Filled input field with 'Мой ответ' on input >> nth=8
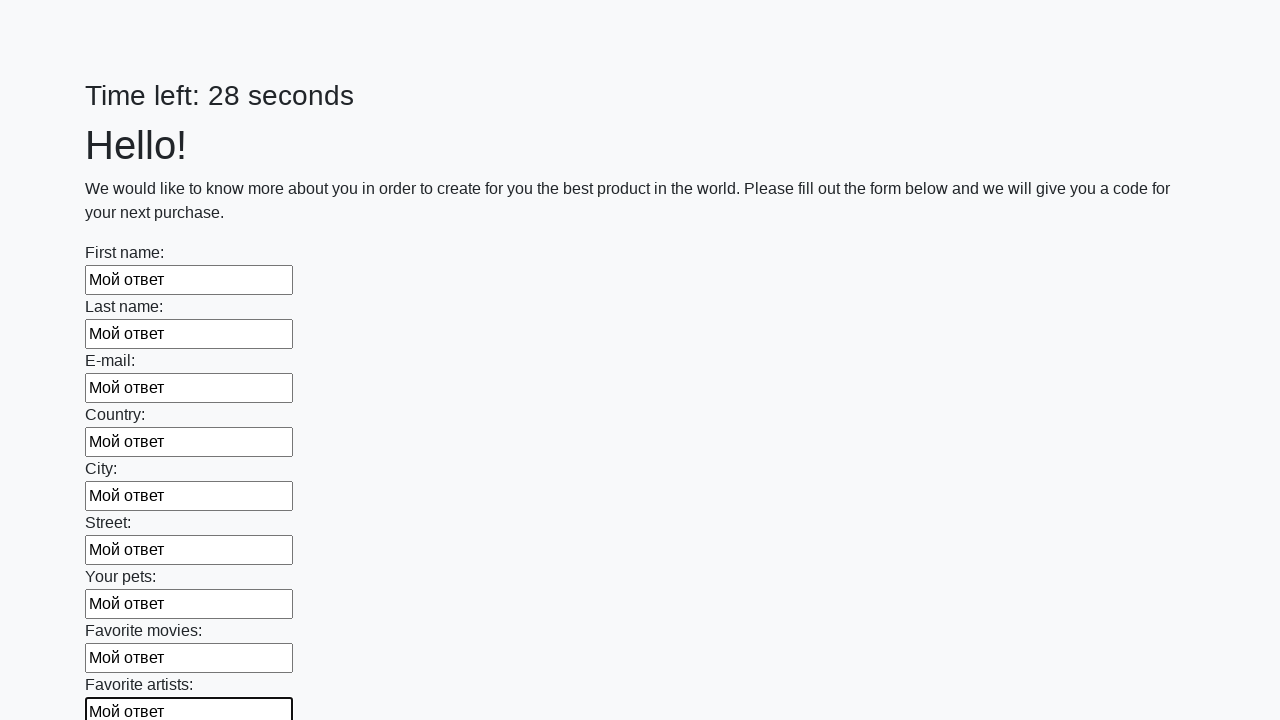

Filled input field with 'Мой ответ' on input >> nth=9
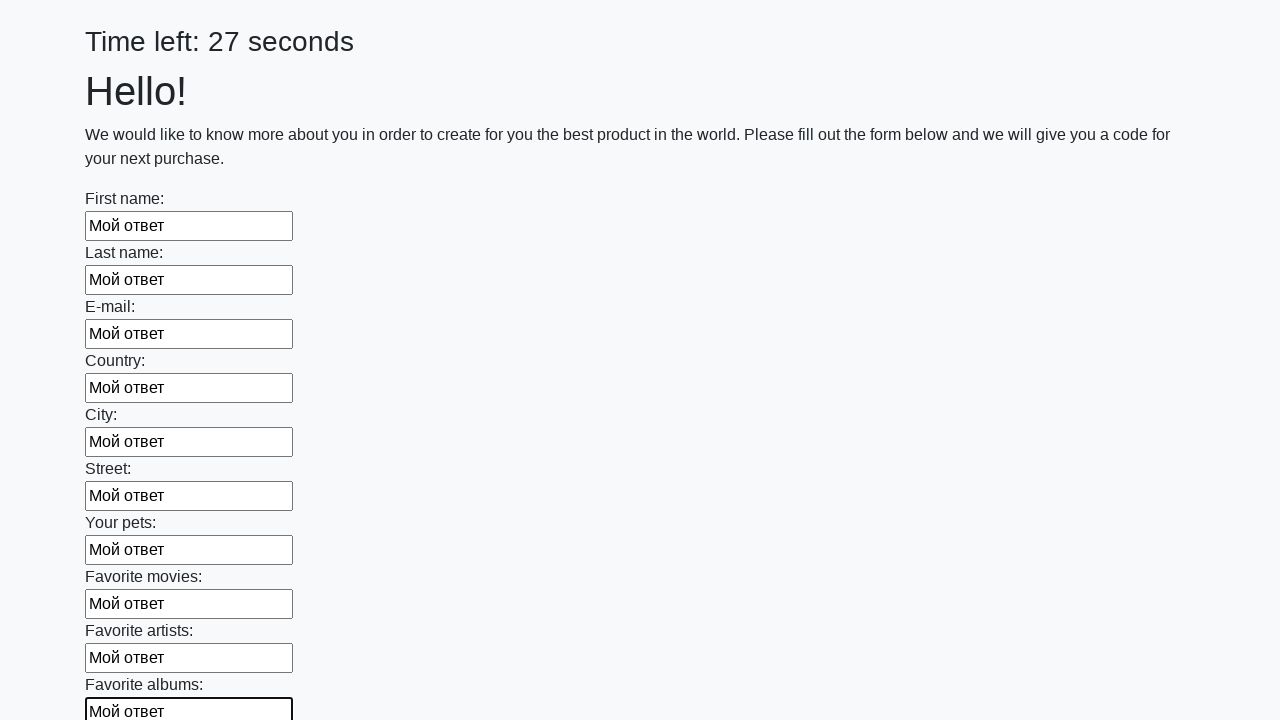

Filled input field with 'Мой ответ' on input >> nth=10
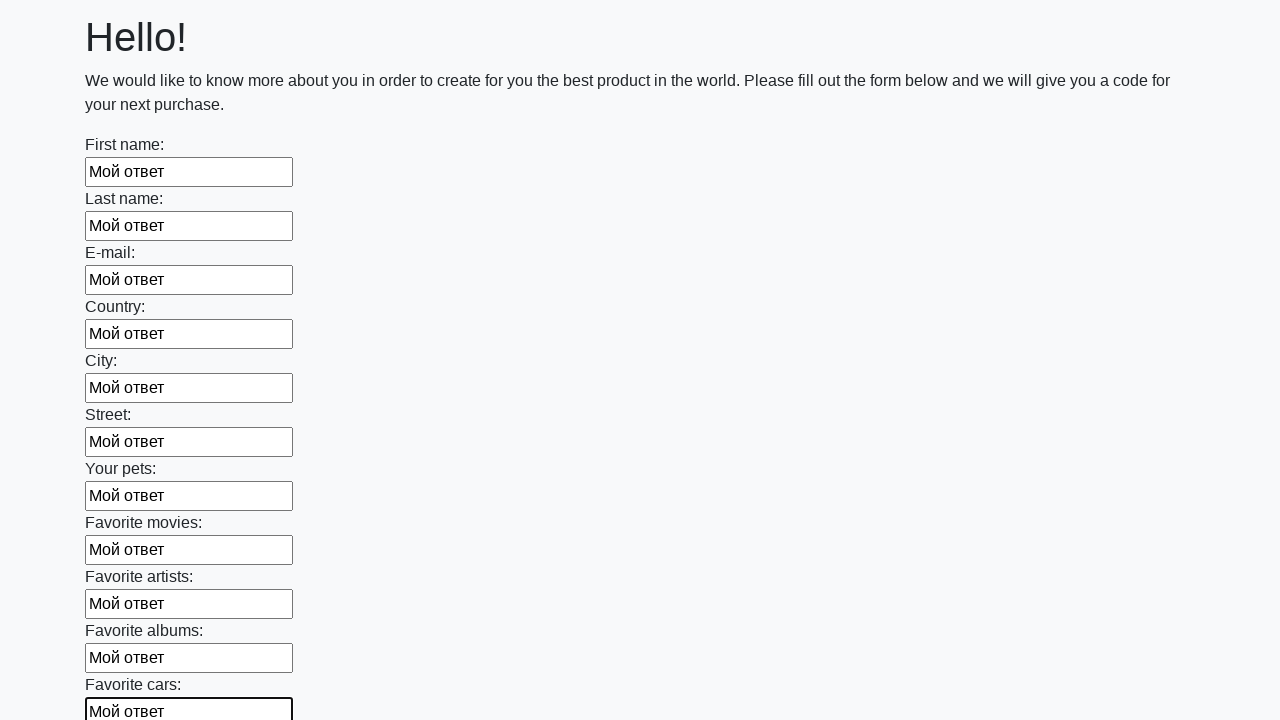

Filled input field with 'Мой ответ' on input >> nth=11
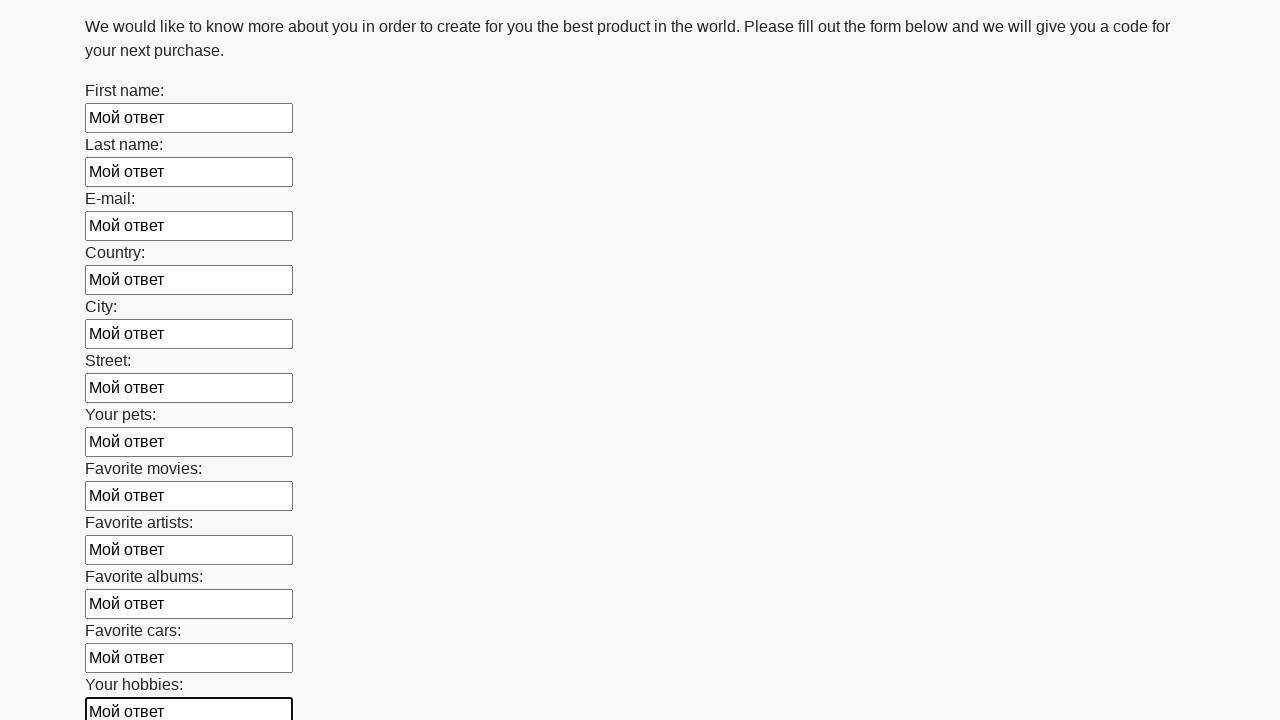

Filled input field with 'Мой ответ' on input >> nth=12
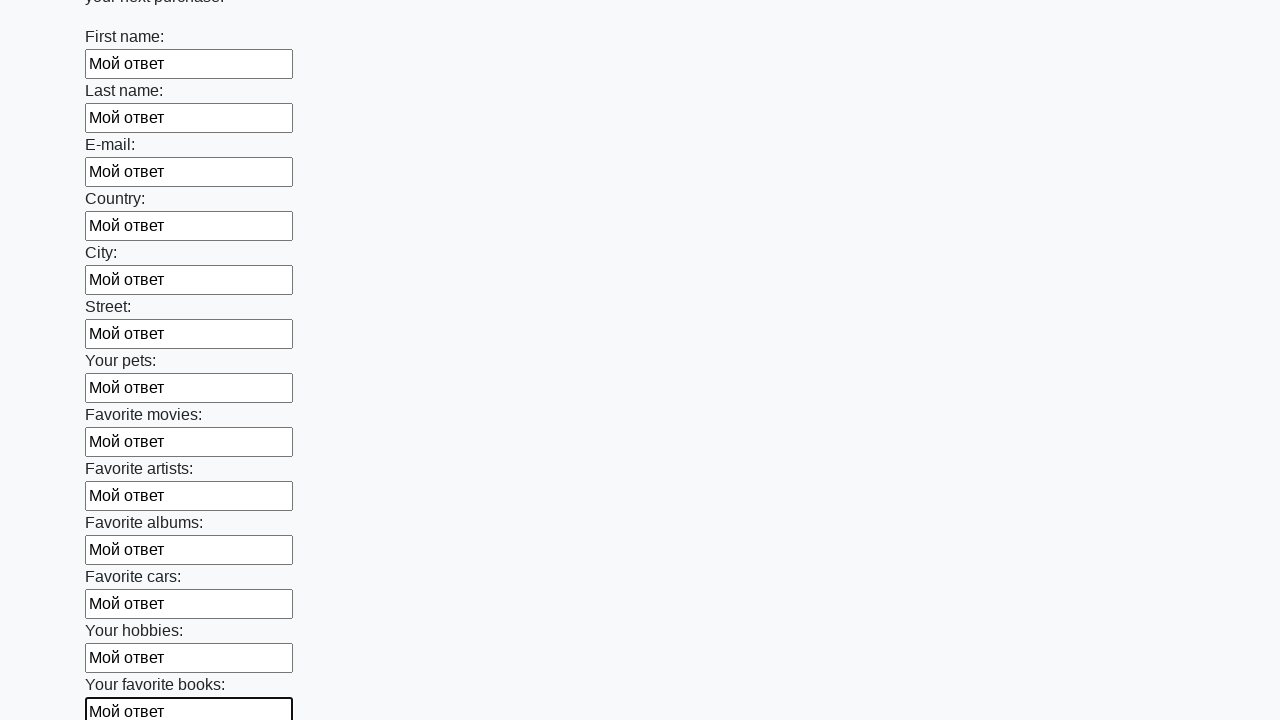

Filled input field with 'Мой ответ' on input >> nth=13
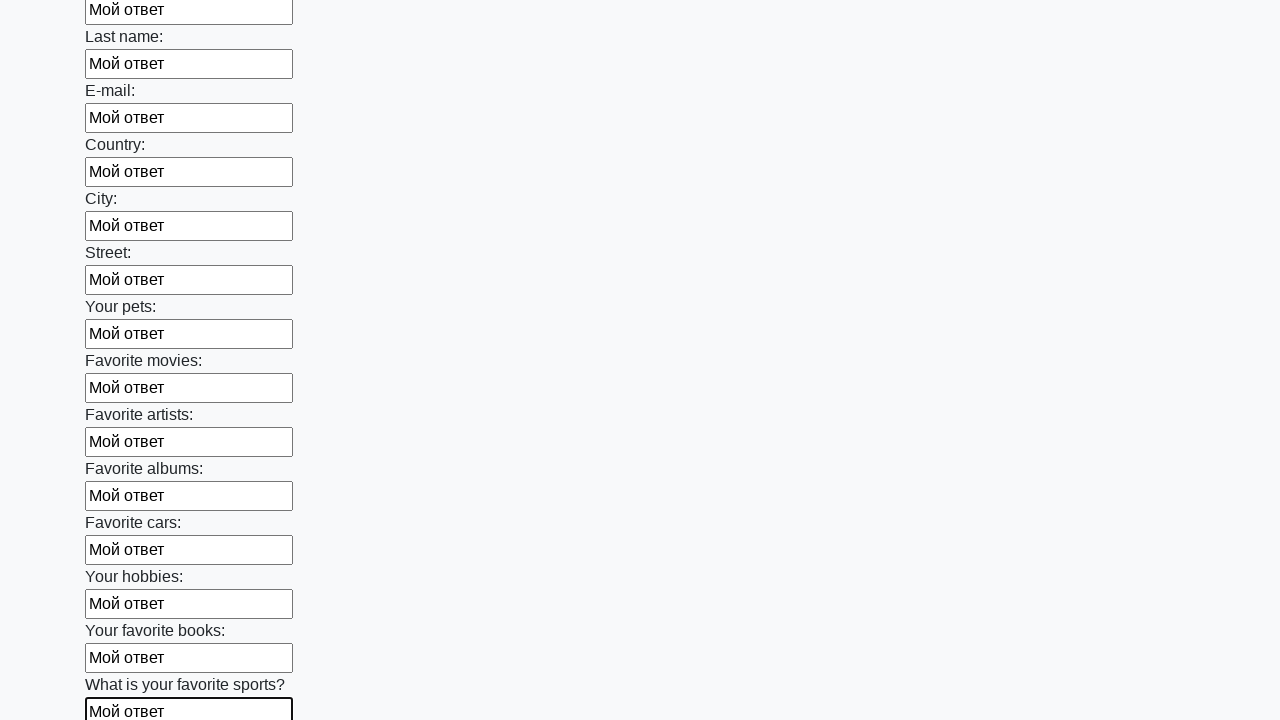

Filled input field with 'Мой ответ' on input >> nth=14
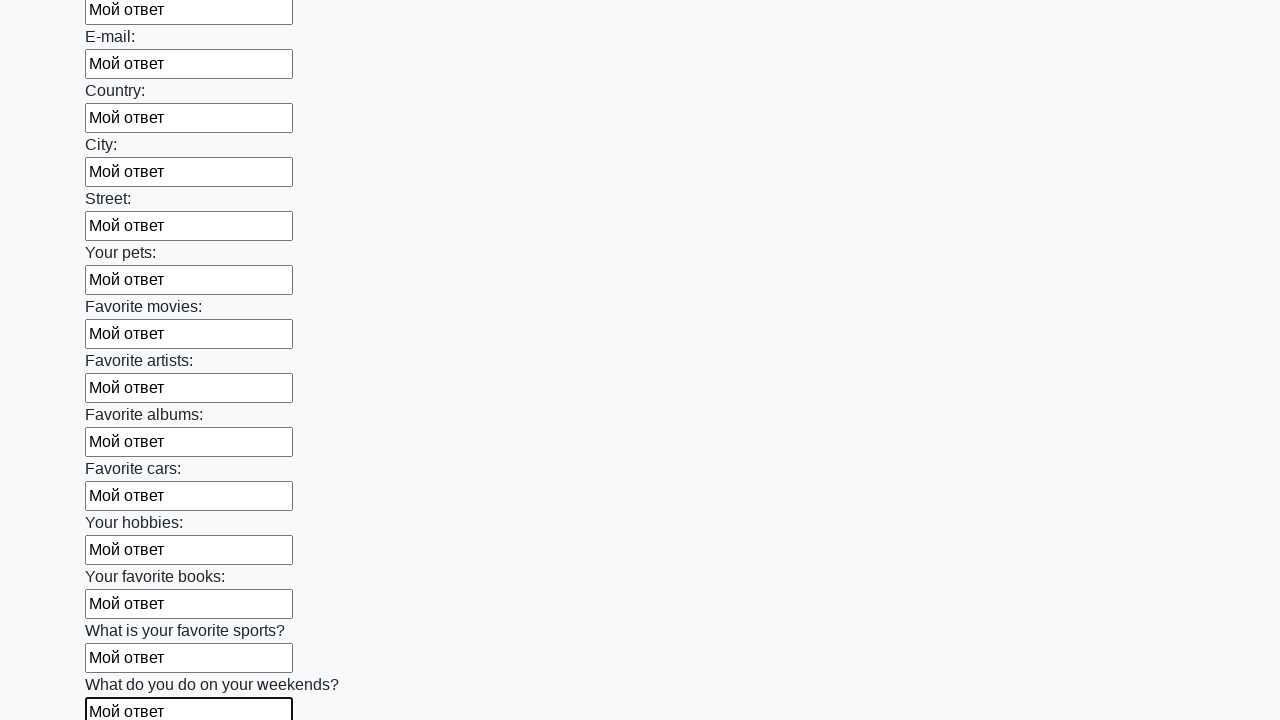

Filled input field with 'Мой ответ' on input >> nth=15
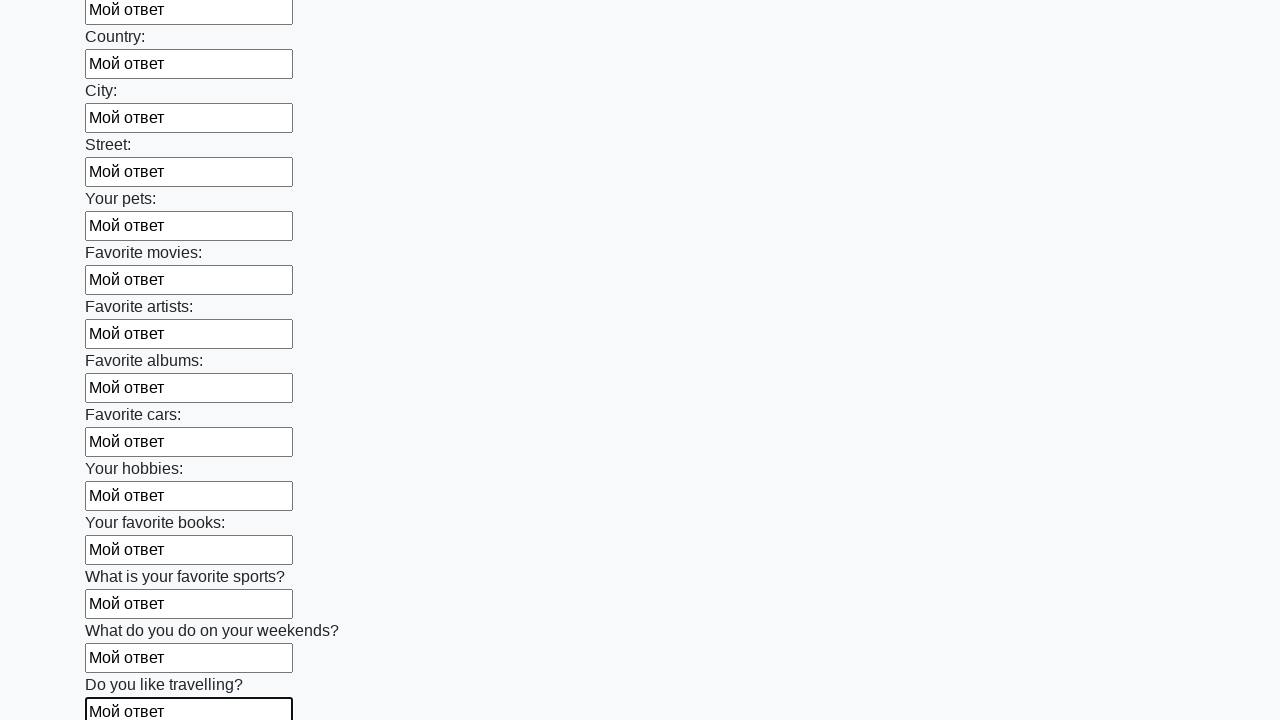

Filled input field with 'Мой ответ' on input >> nth=16
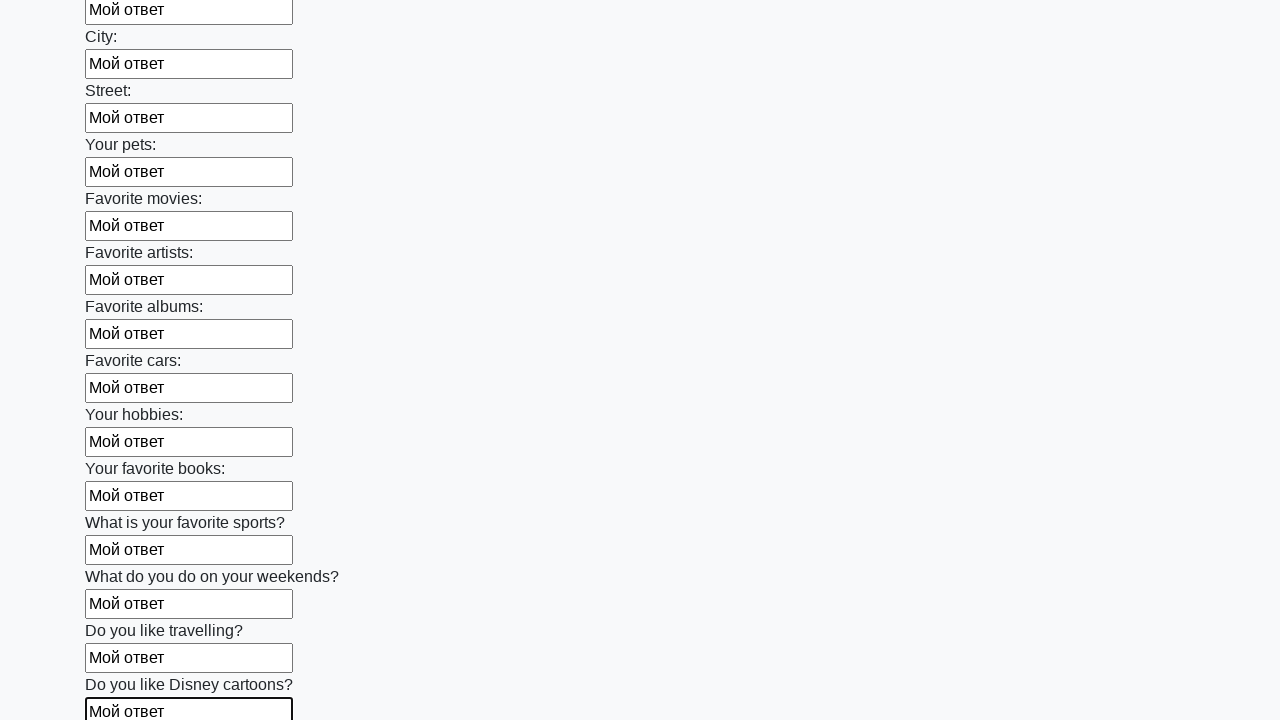

Filled input field with 'Мой ответ' on input >> nth=17
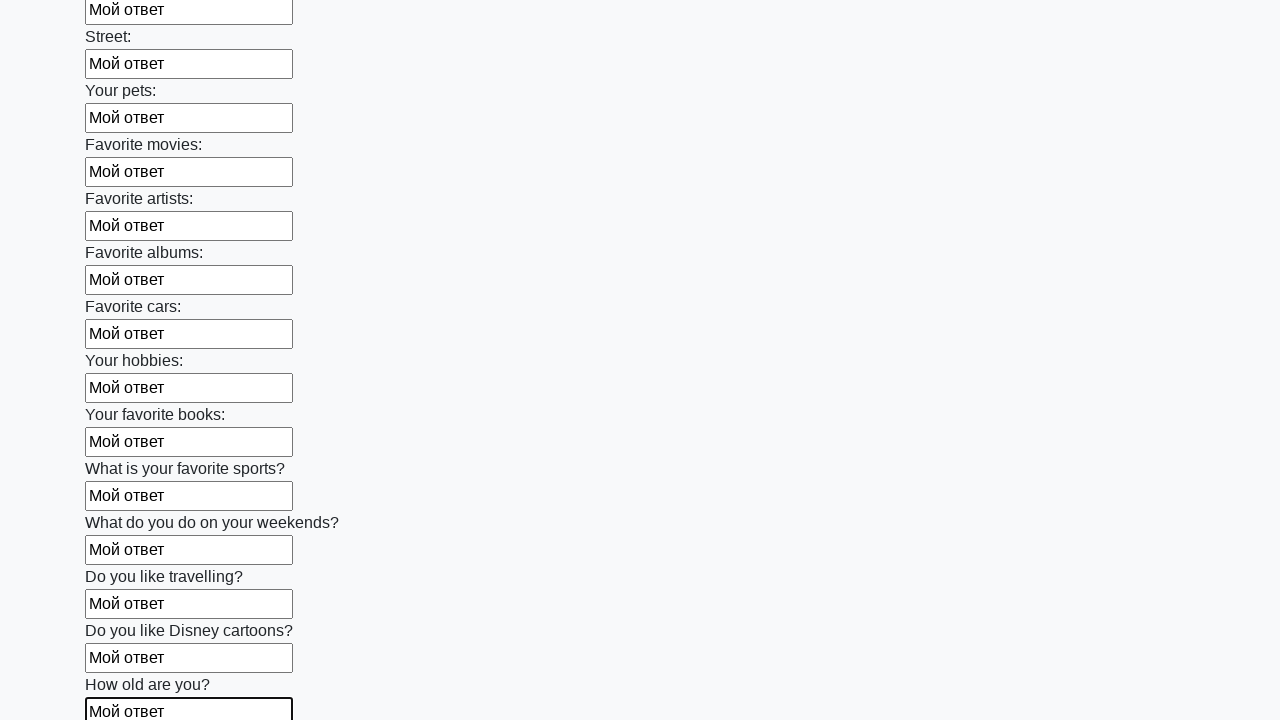

Filled input field with 'Мой ответ' on input >> nth=18
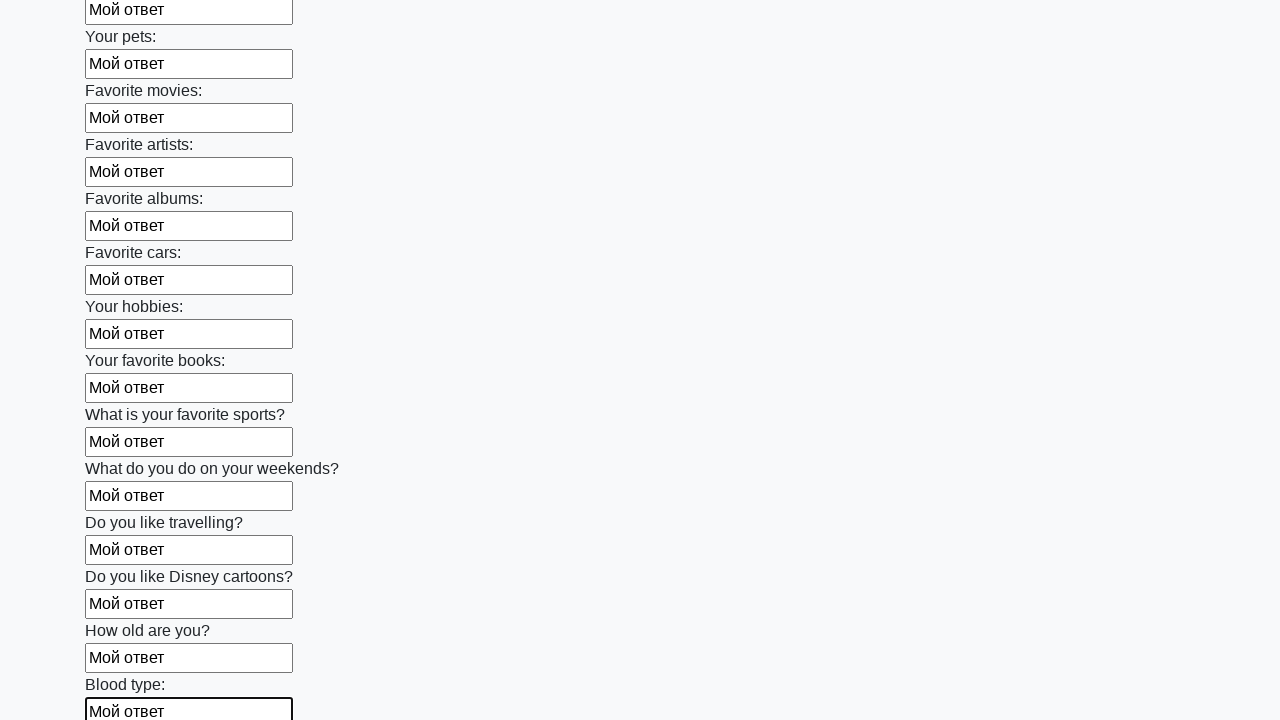

Filled input field with 'Мой ответ' on input >> nth=19
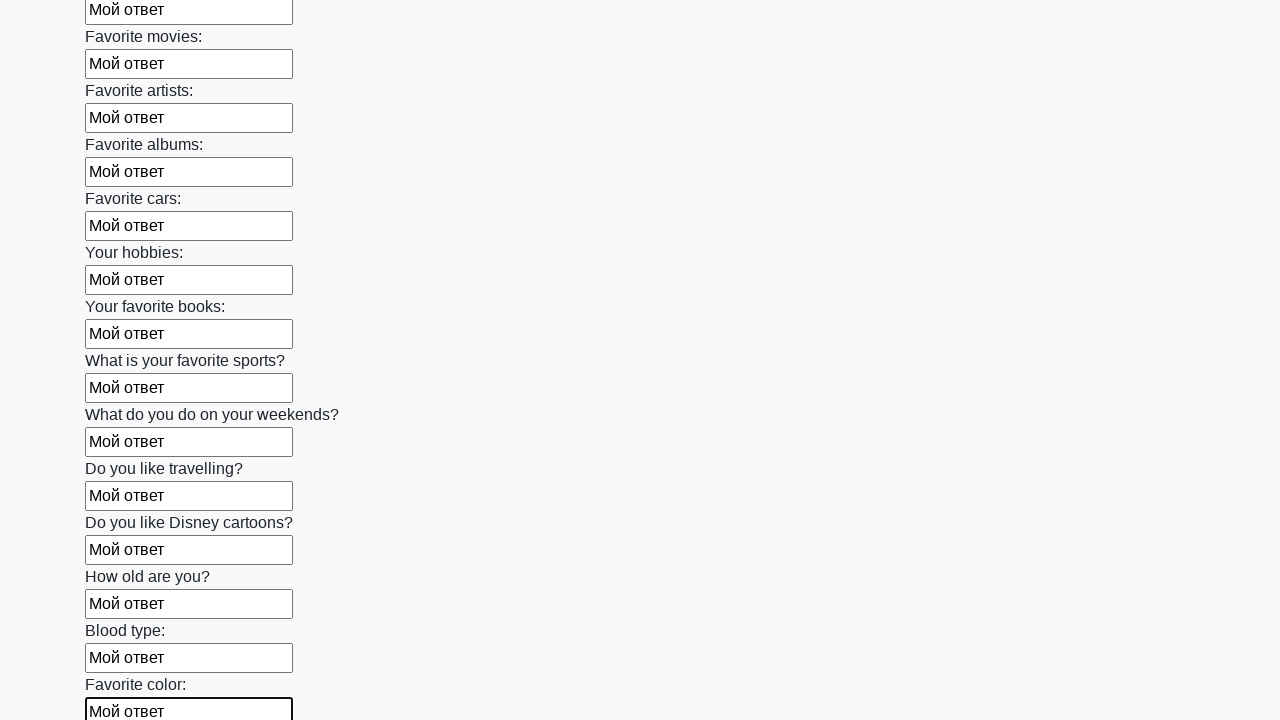

Filled input field with 'Мой ответ' on input >> nth=20
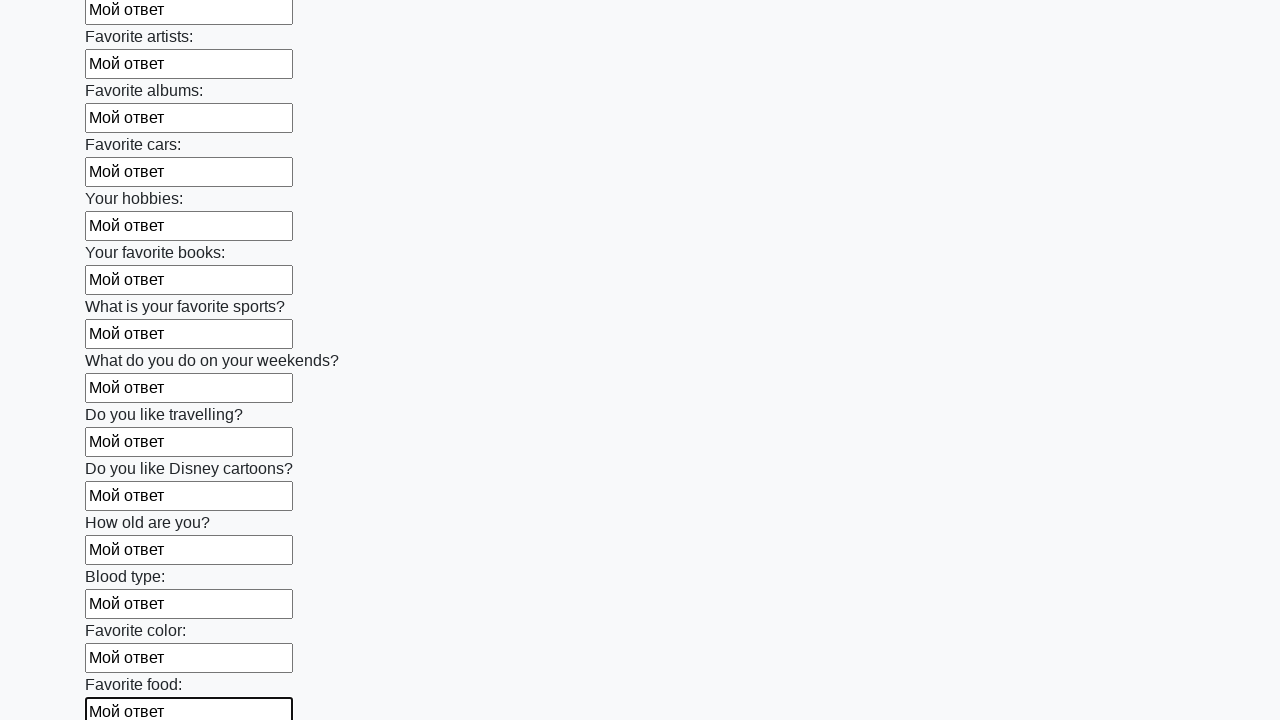

Filled input field with 'Мой ответ' on input >> nth=21
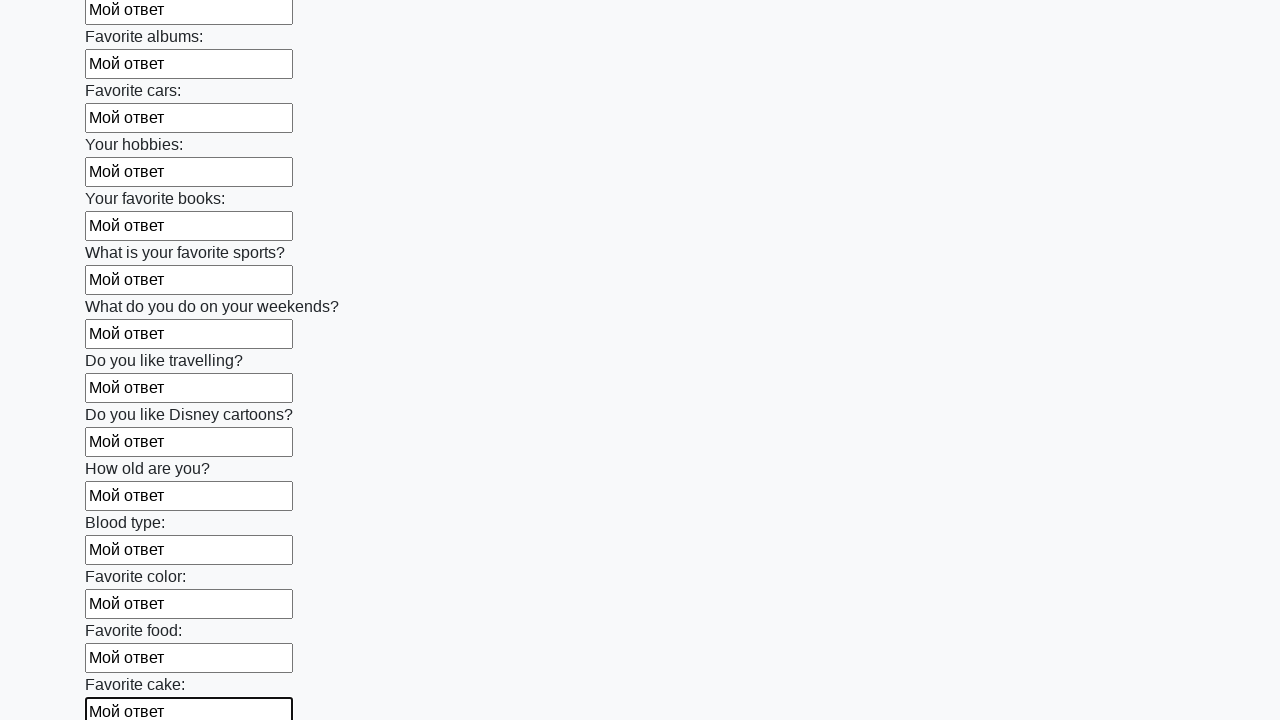

Filled input field with 'Мой ответ' on input >> nth=22
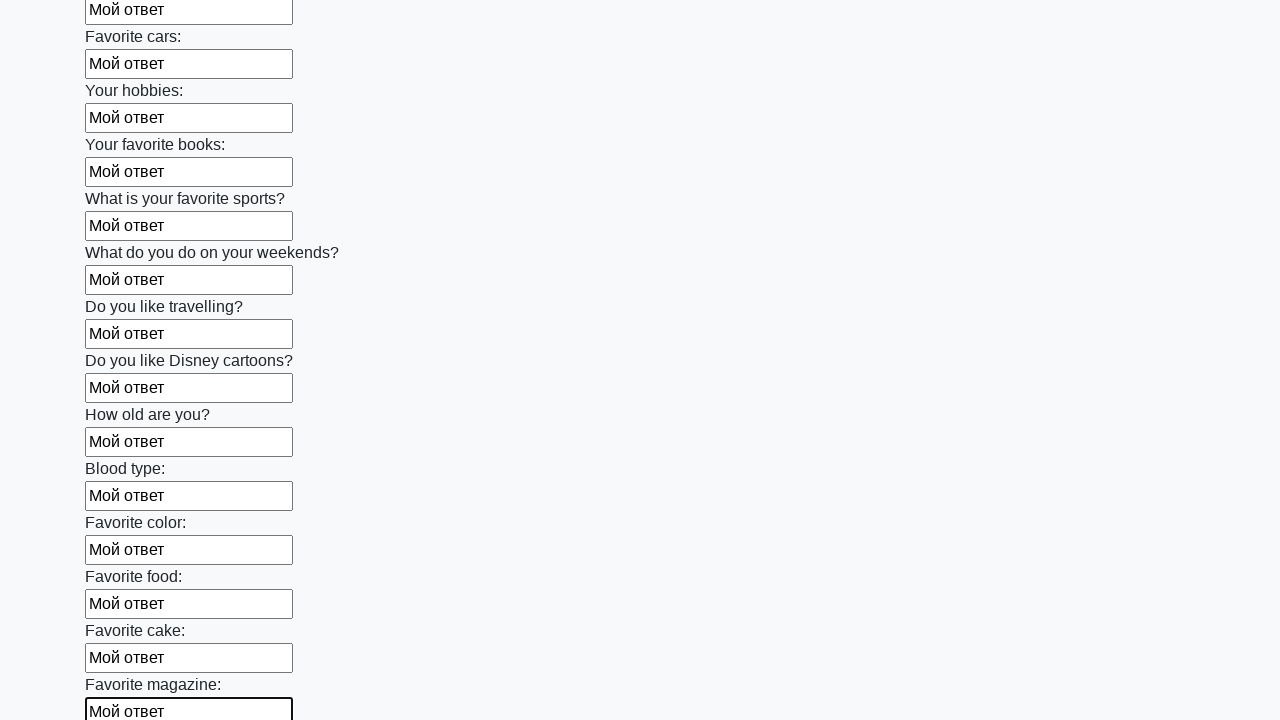

Filled input field with 'Мой ответ' on input >> nth=23
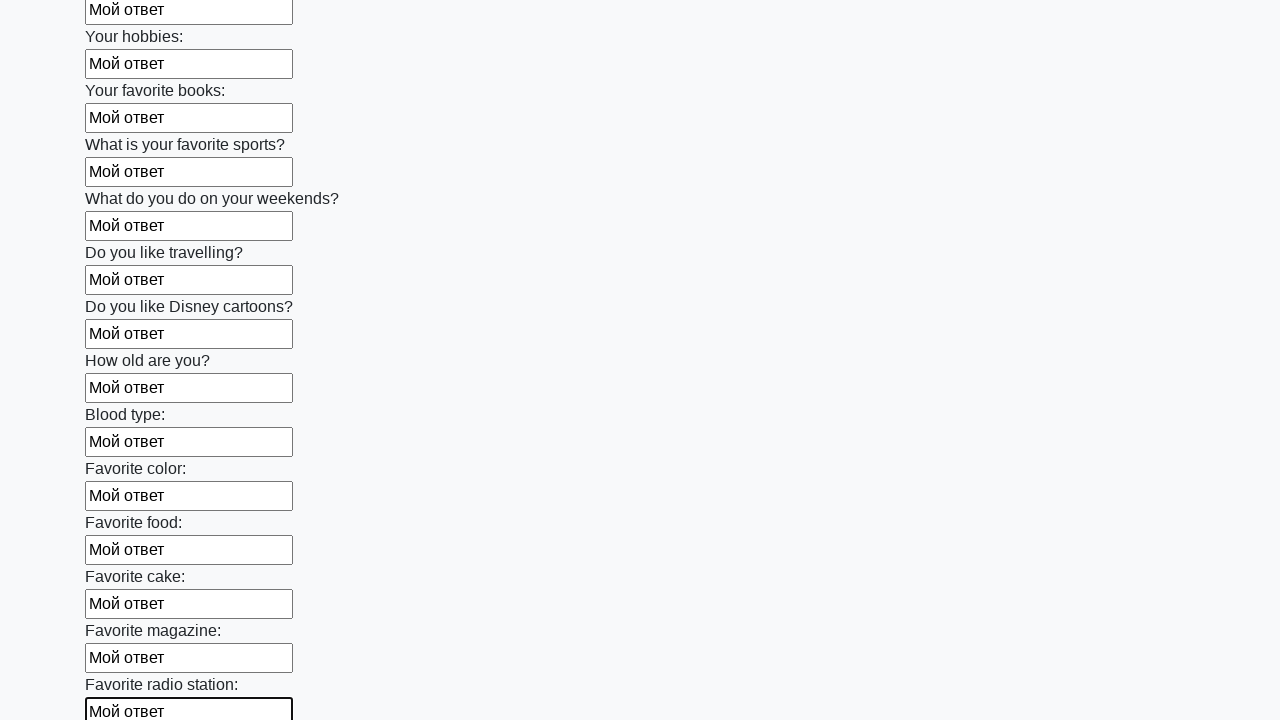

Filled input field with 'Мой ответ' on input >> nth=24
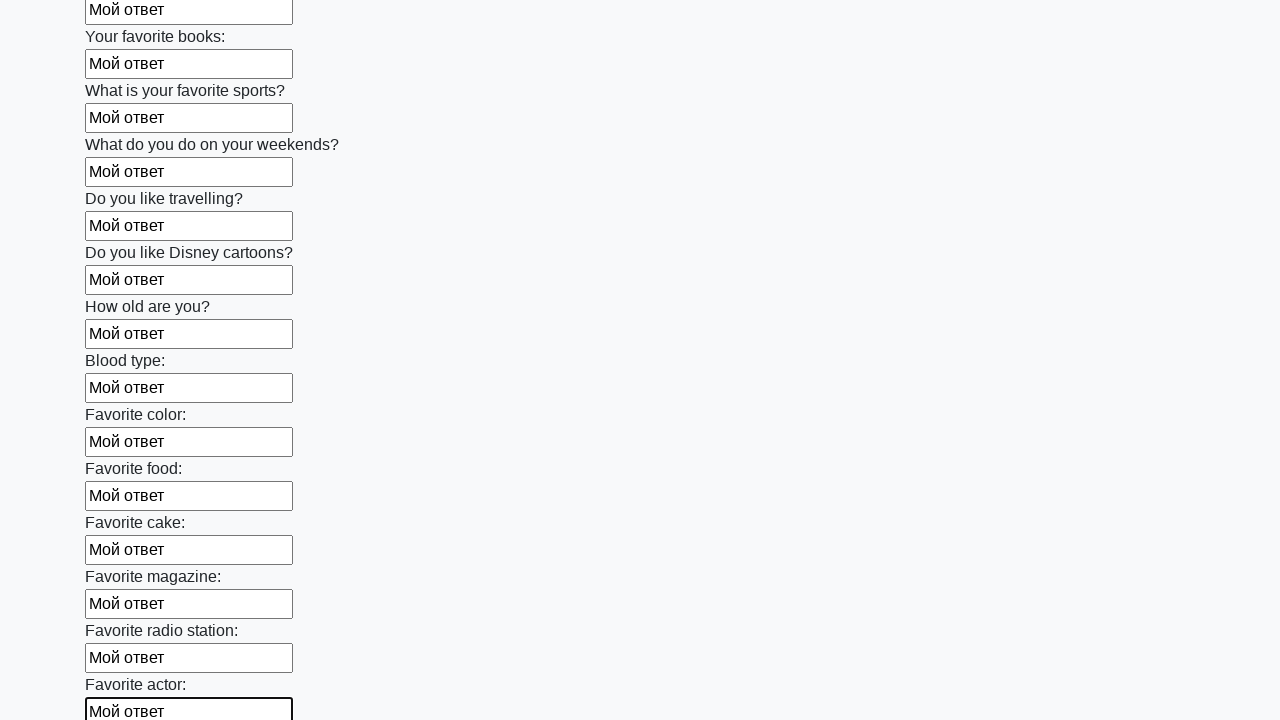

Filled input field with 'Мой ответ' on input >> nth=25
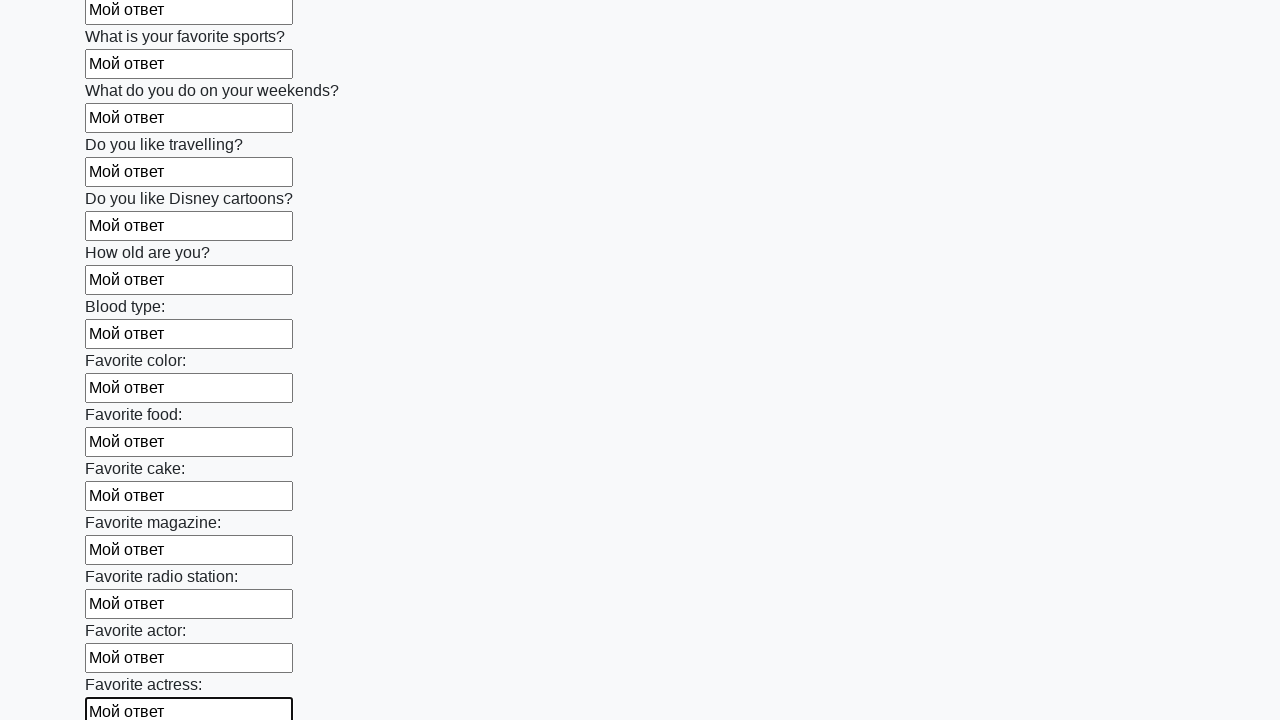

Filled input field with 'Мой ответ' on input >> nth=26
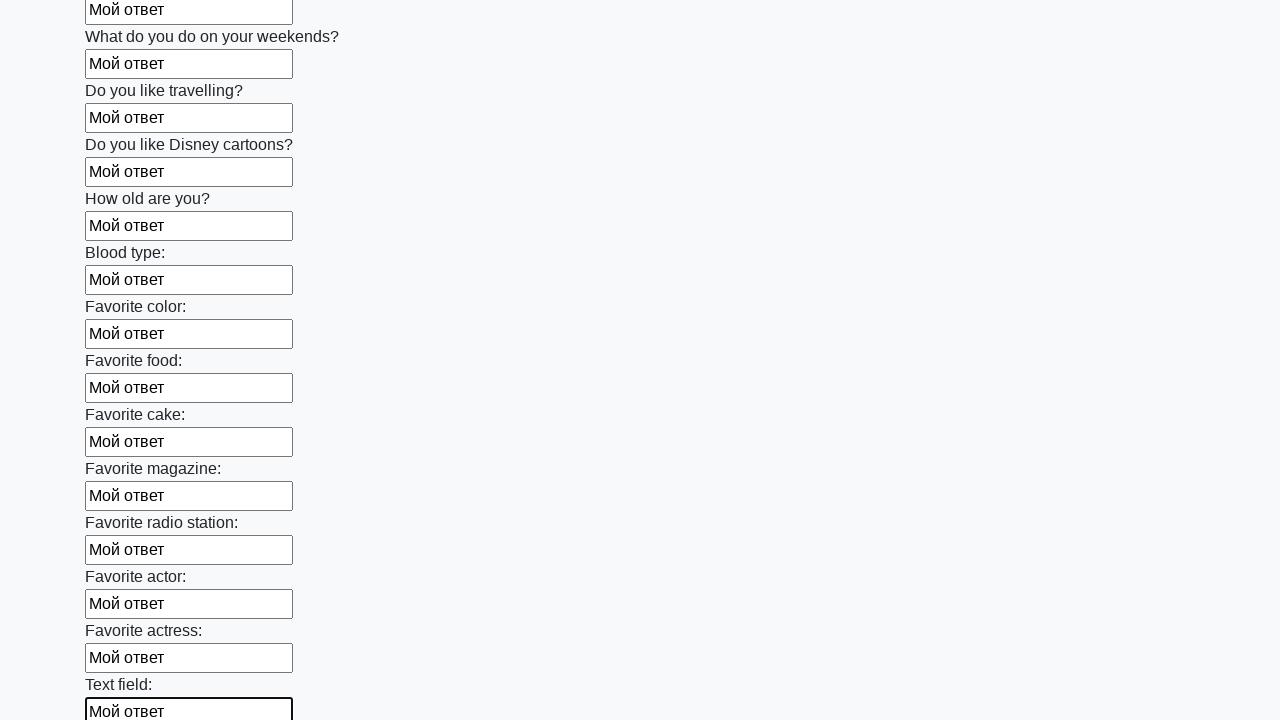

Filled input field with 'Мой ответ' on input >> nth=27
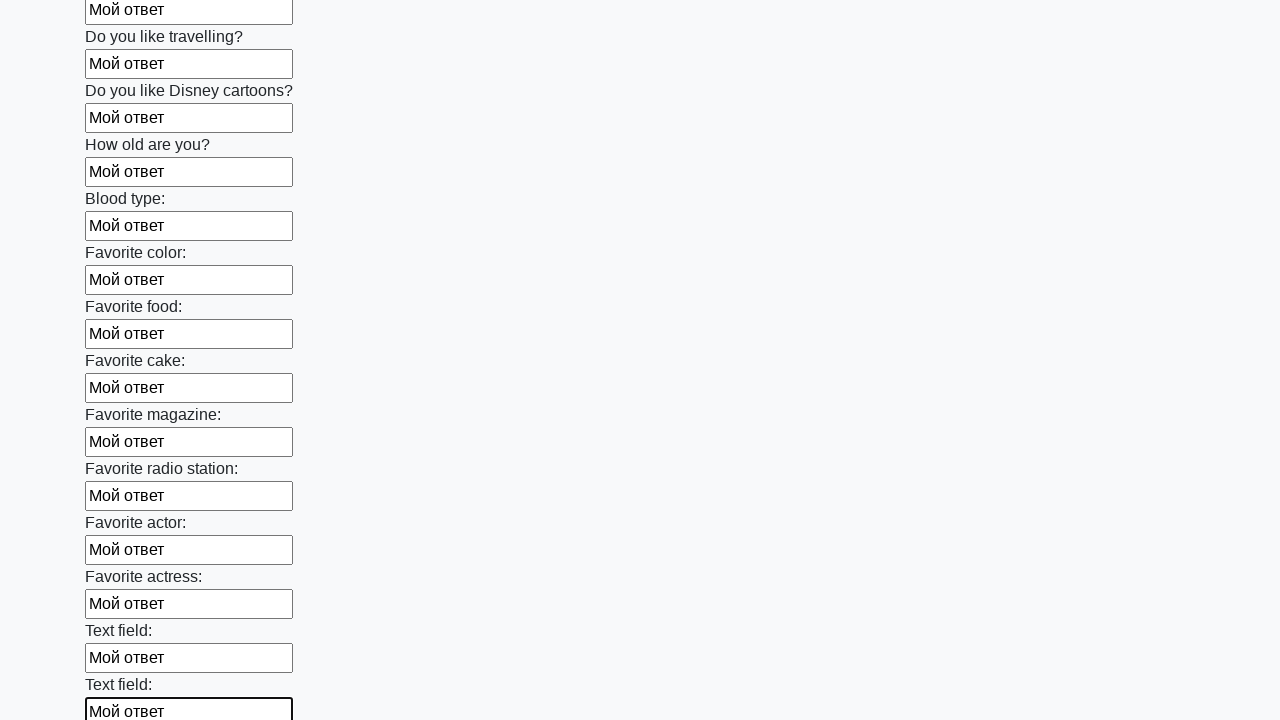

Filled input field with 'Мой ответ' on input >> nth=28
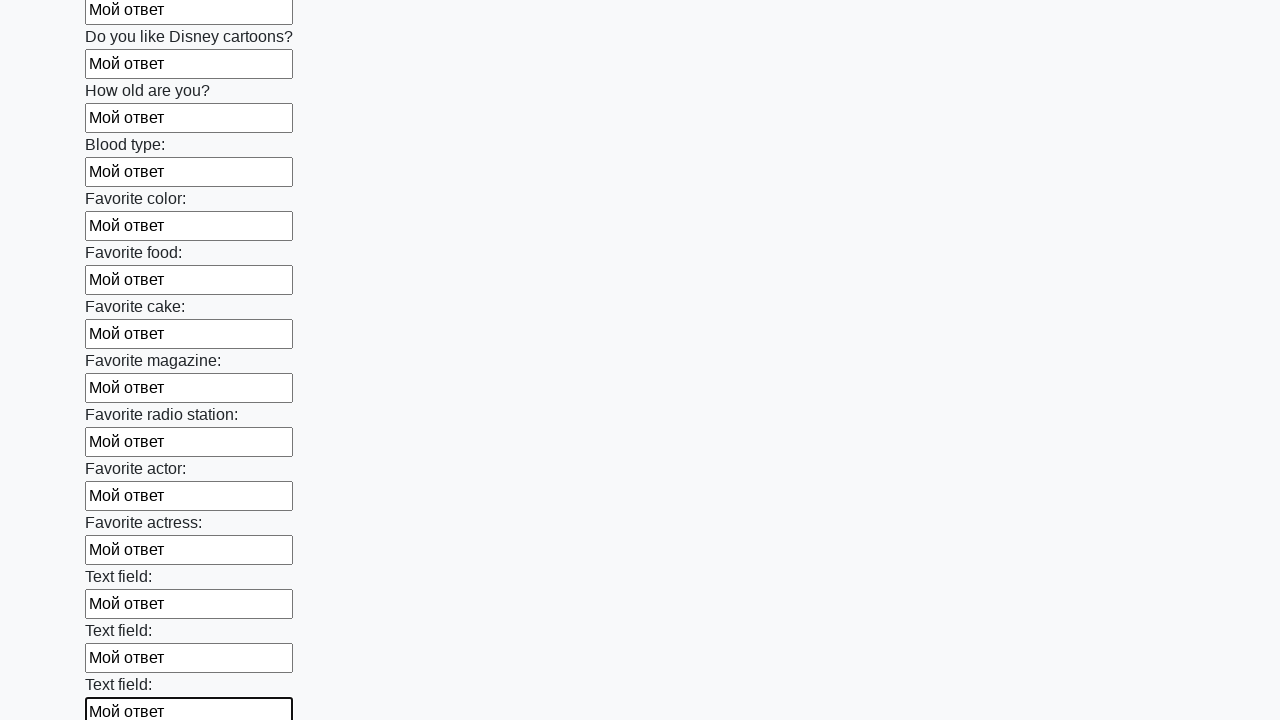

Filled input field with 'Мой ответ' on input >> nth=29
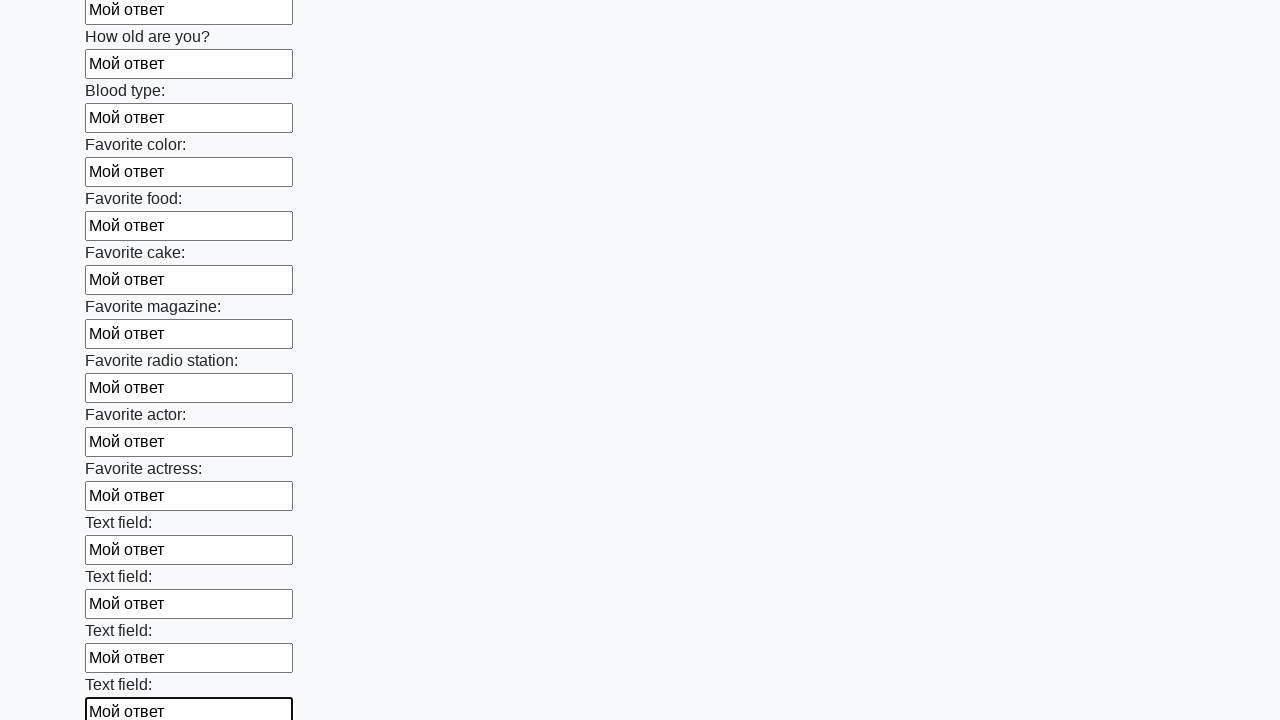

Filled input field with 'Мой ответ' on input >> nth=30
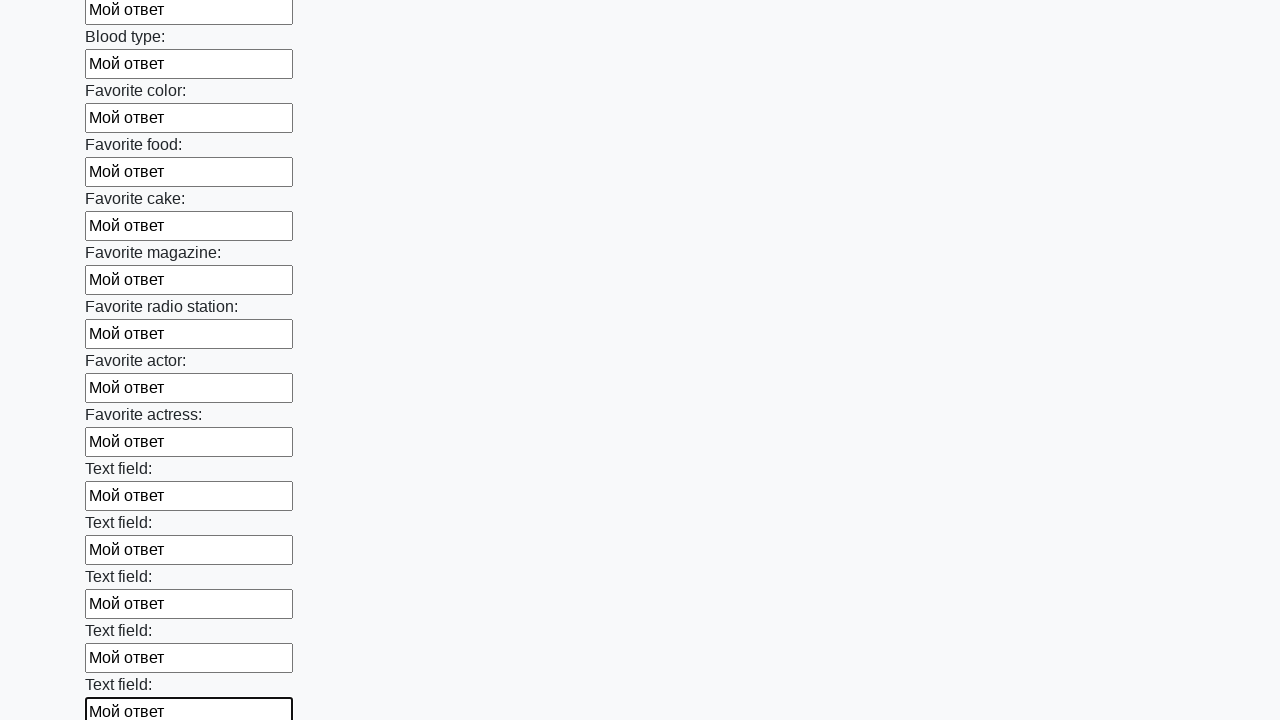

Filled input field with 'Мой ответ' on input >> nth=31
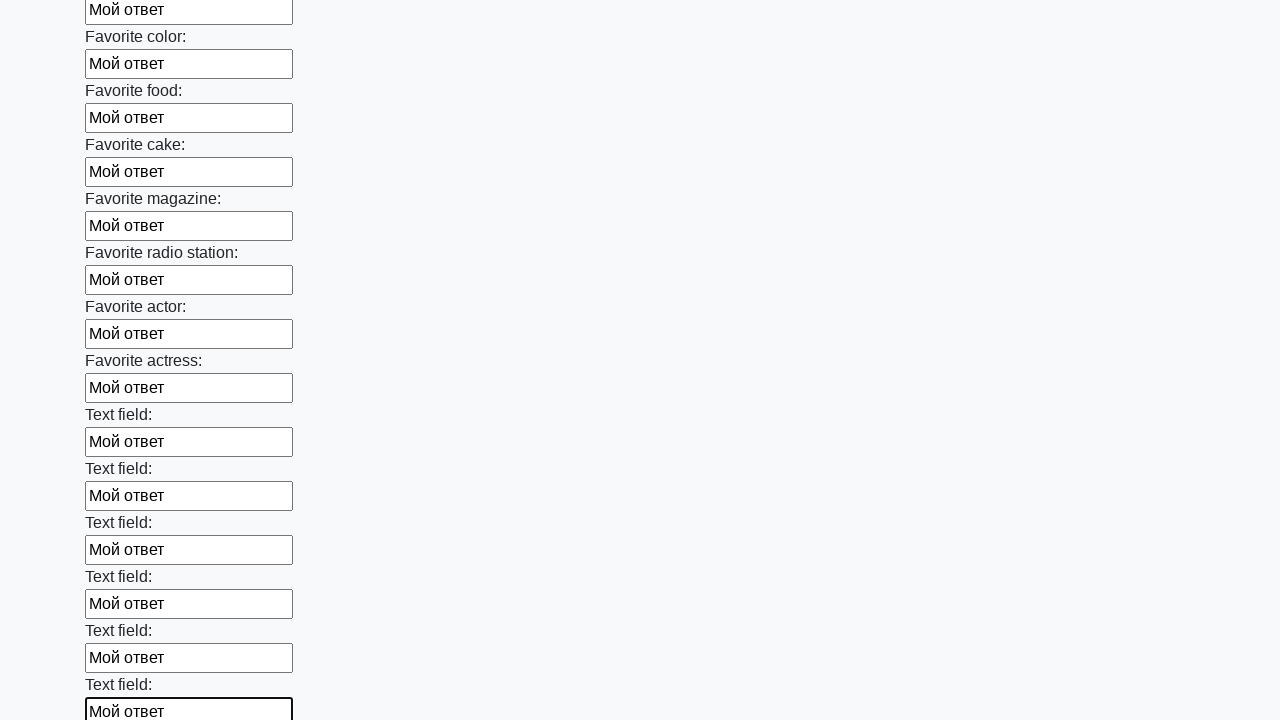

Filled input field with 'Мой ответ' on input >> nth=32
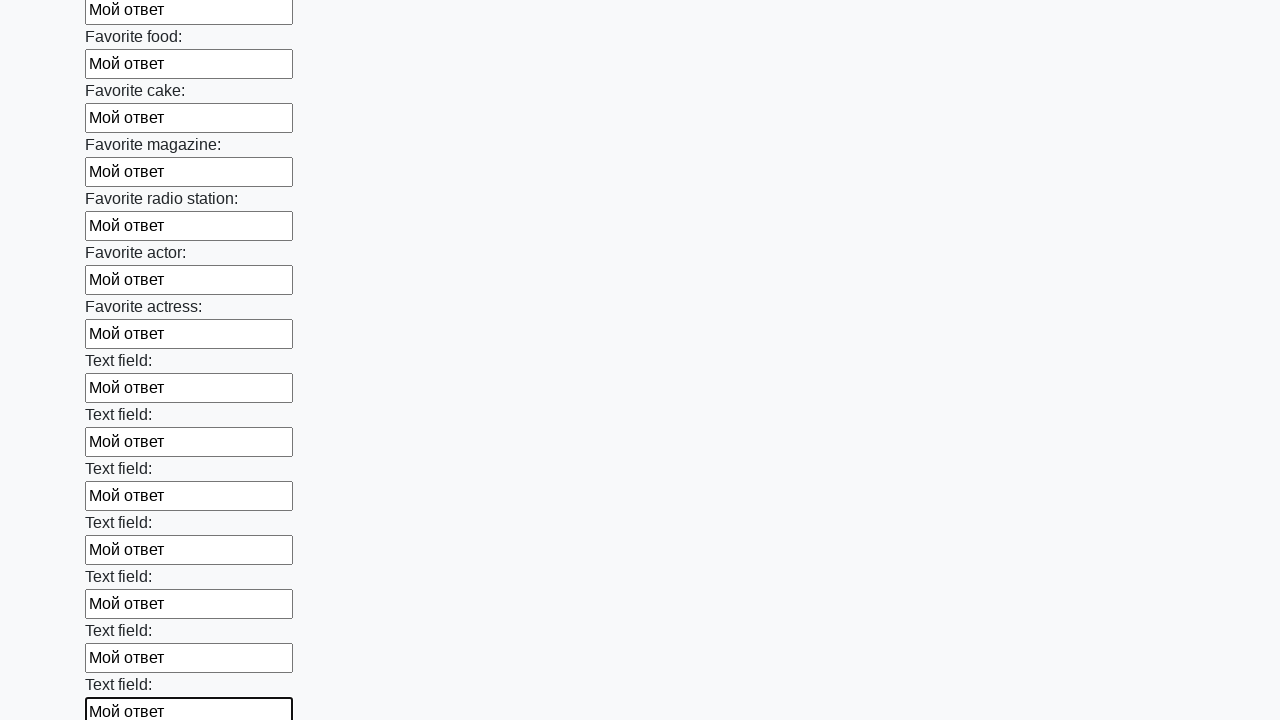

Filled input field with 'Мой ответ' on input >> nth=33
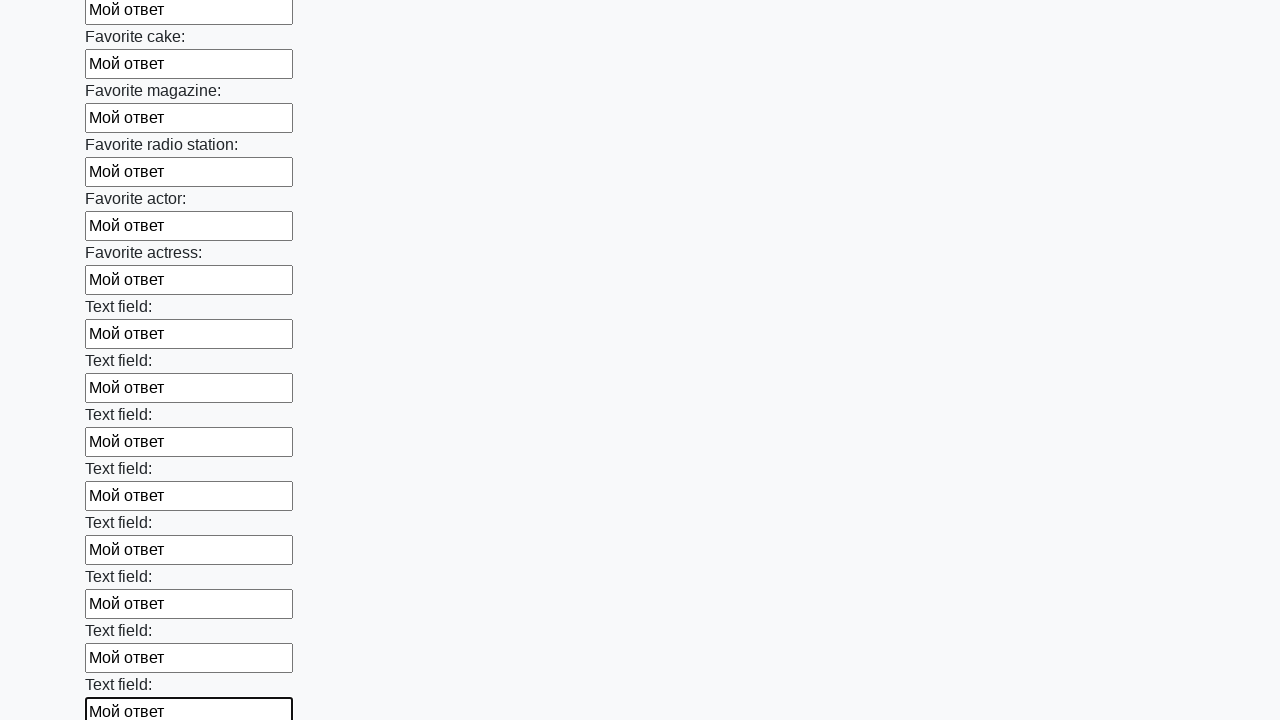

Filled input field with 'Мой ответ' on input >> nth=34
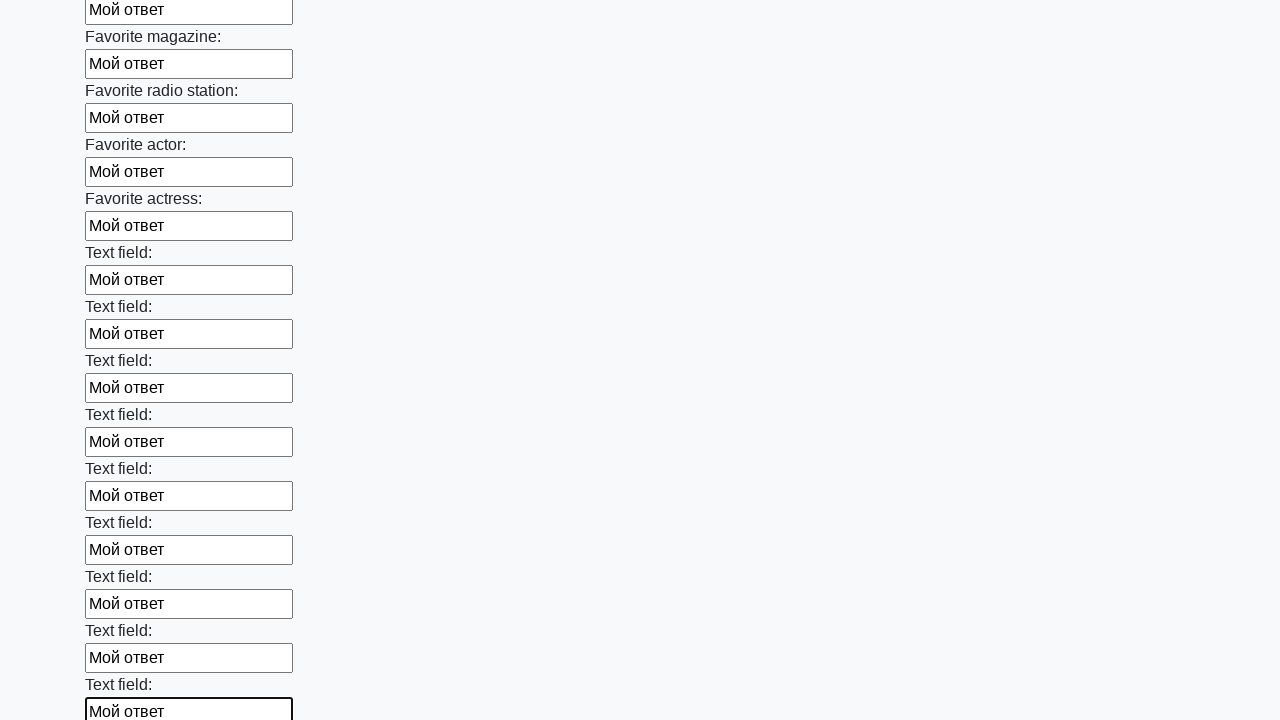

Filled input field with 'Мой ответ' on input >> nth=35
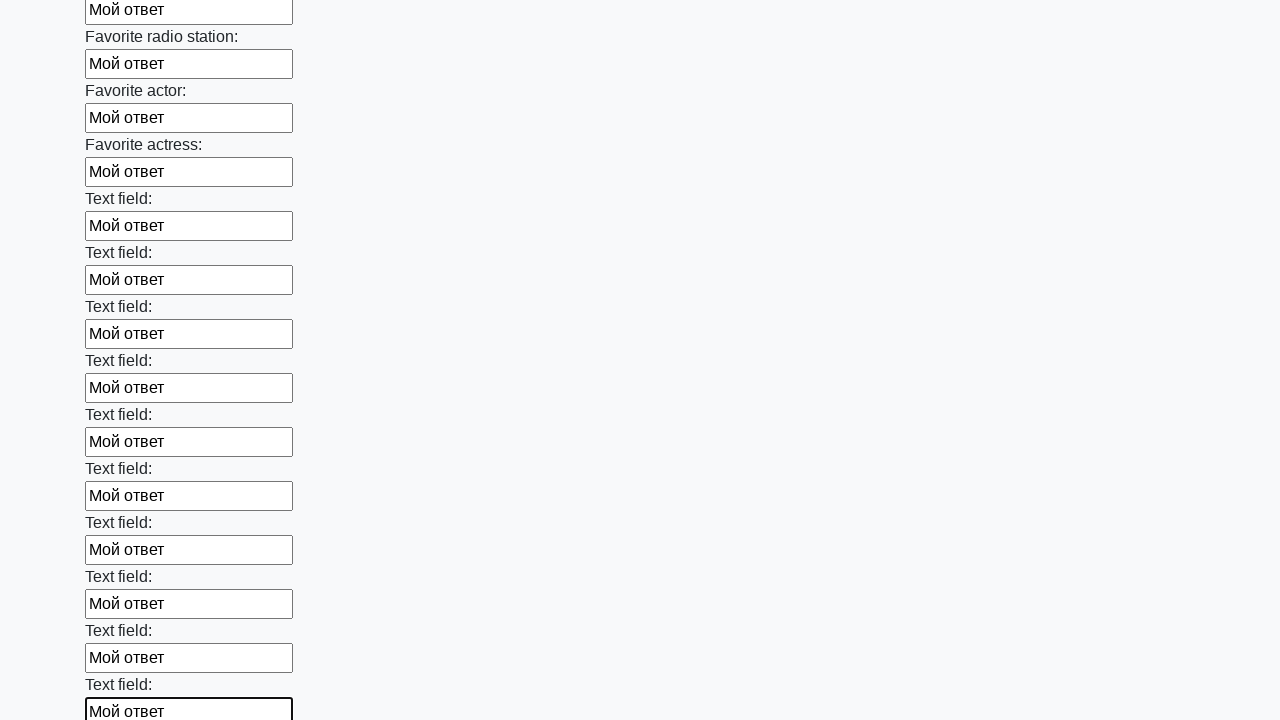

Filled input field with 'Мой ответ' on input >> nth=36
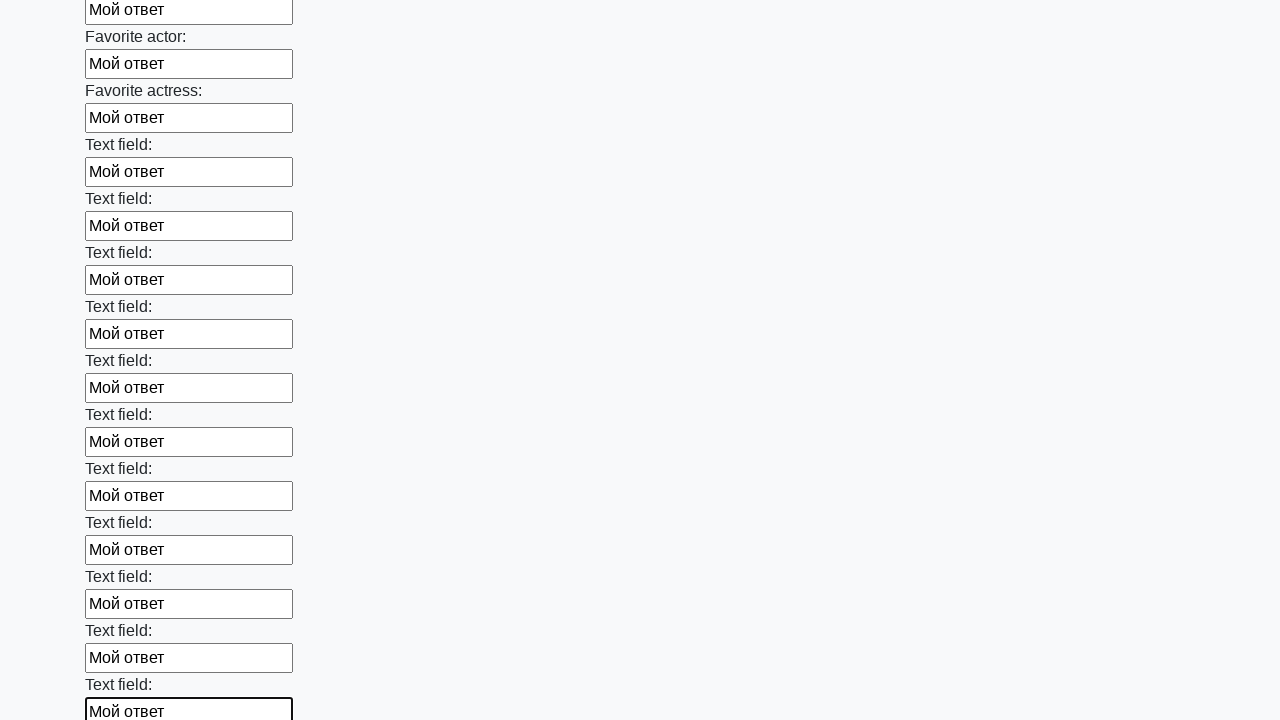

Filled input field with 'Мой ответ' on input >> nth=37
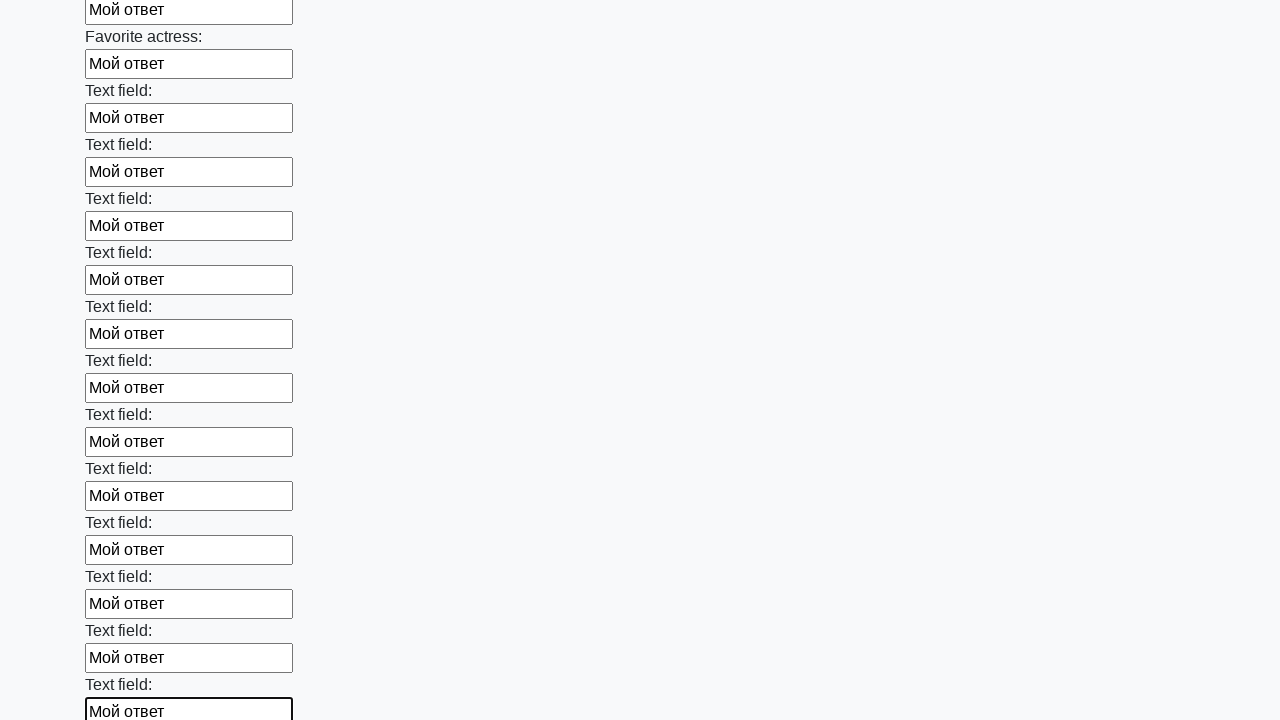

Filled input field with 'Мой ответ' on input >> nth=38
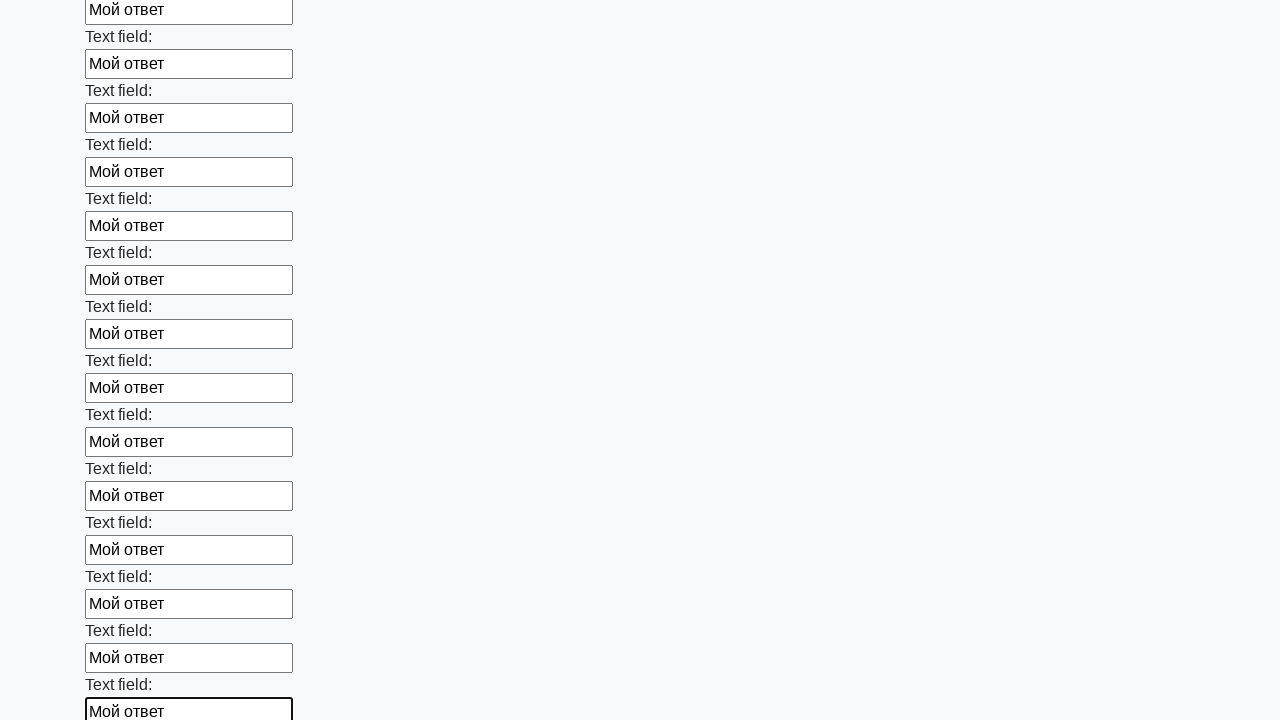

Filled input field with 'Мой ответ' on input >> nth=39
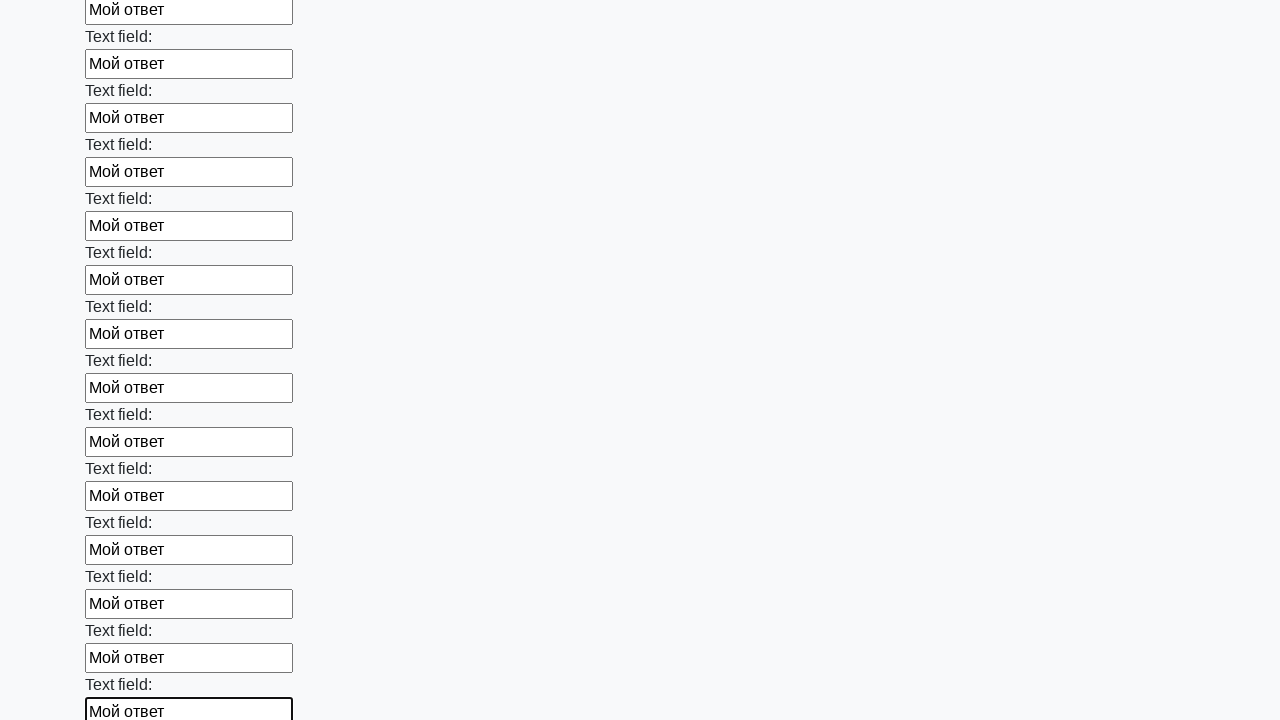

Filled input field with 'Мой ответ' on input >> nth=40
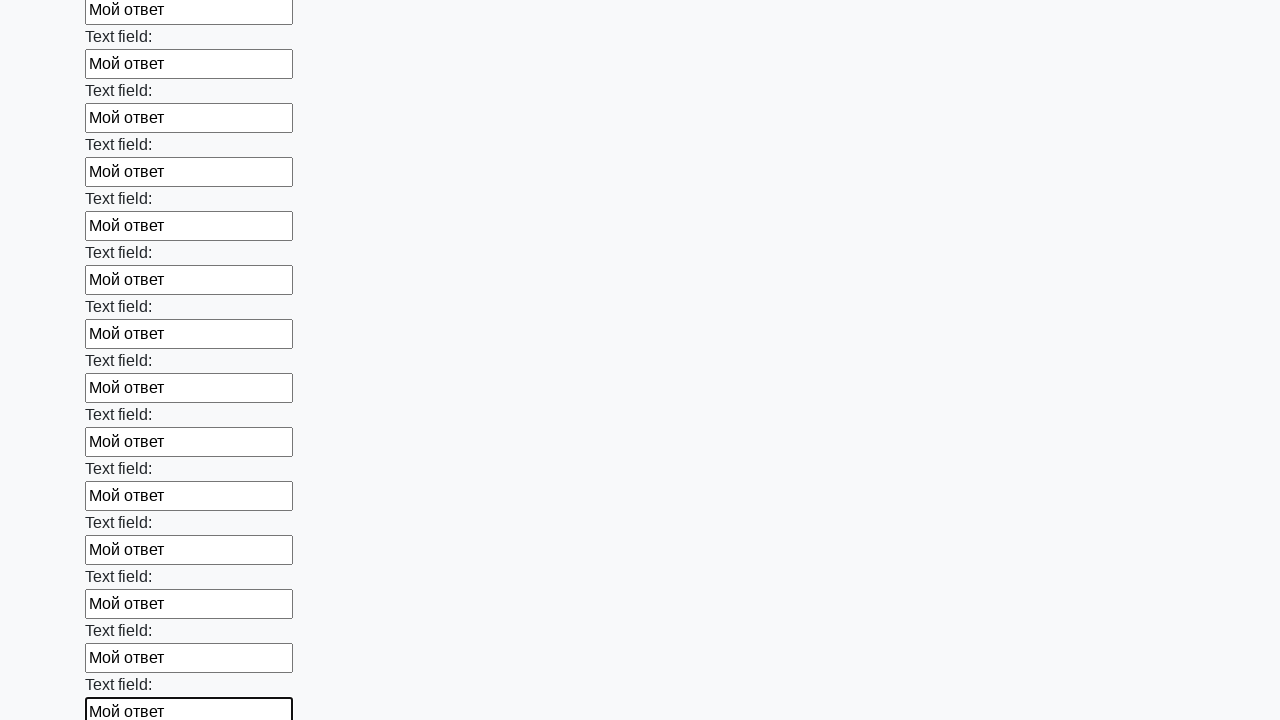

Filled input field with 'Мой ответ' on input >> nth=41
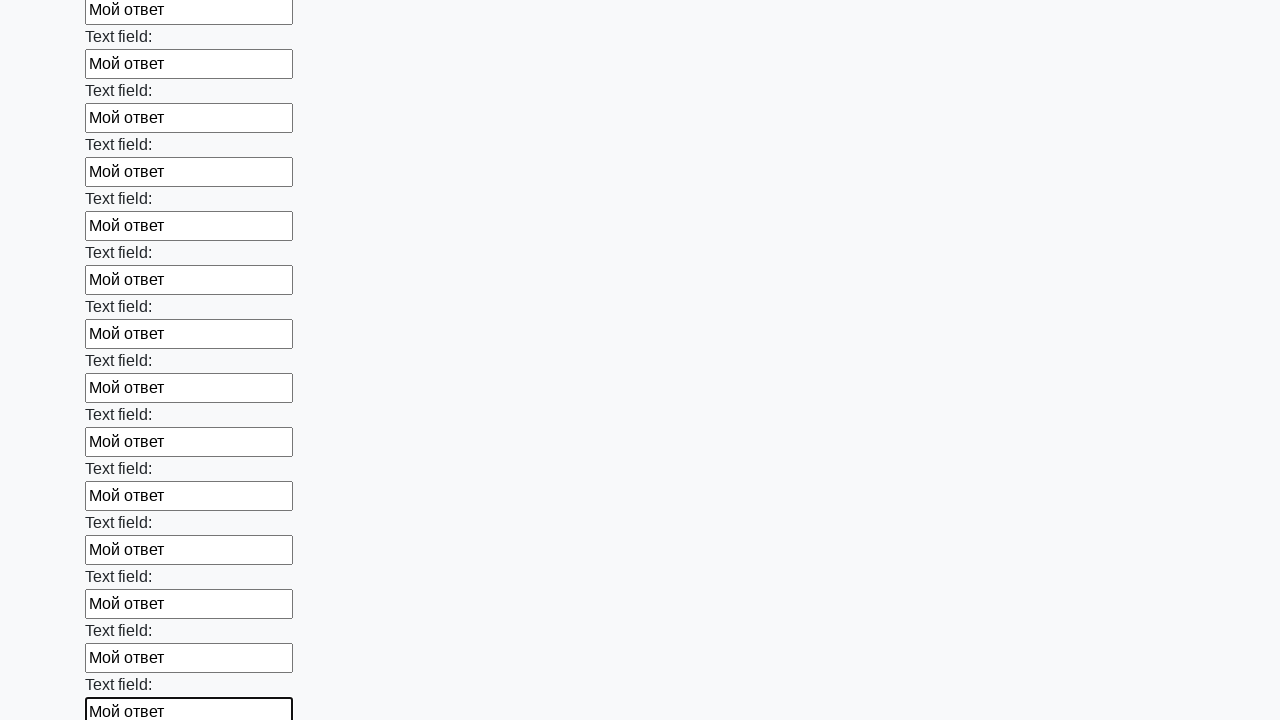

Filled input field with 'Мой ответ' on input >> nth=42
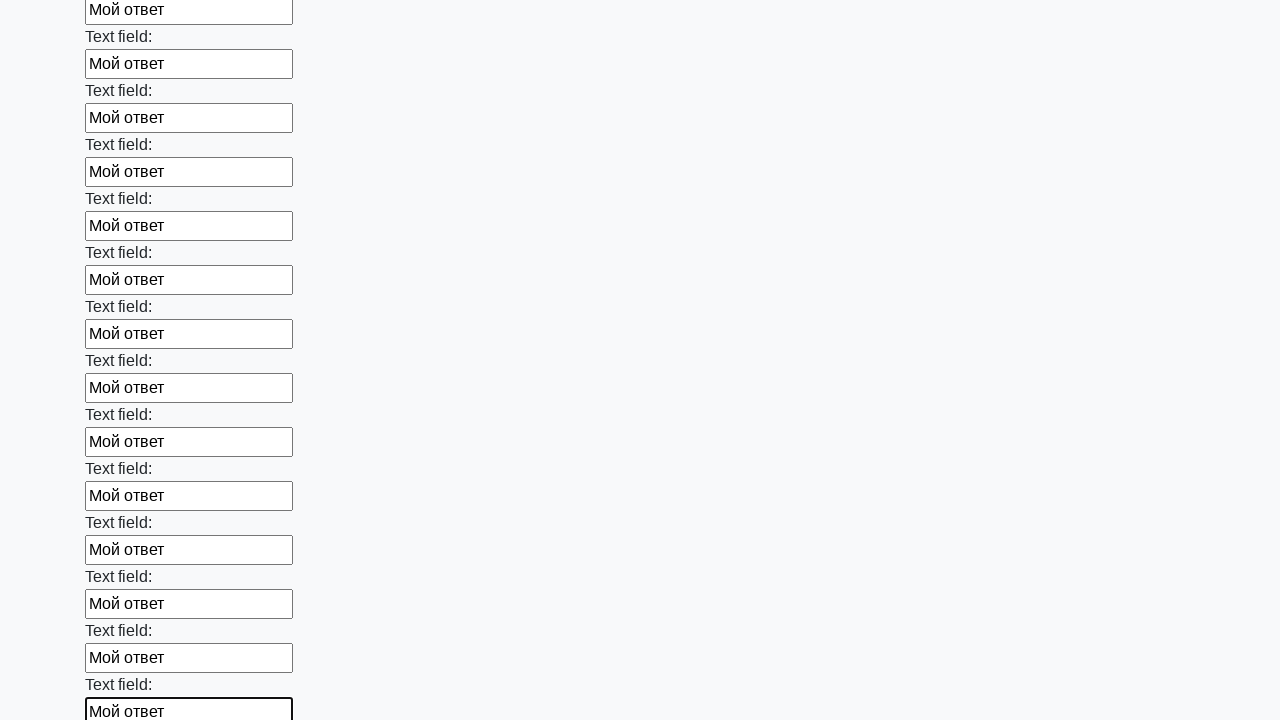

Filled input field with 'Мой ответ' on input >> nth=43
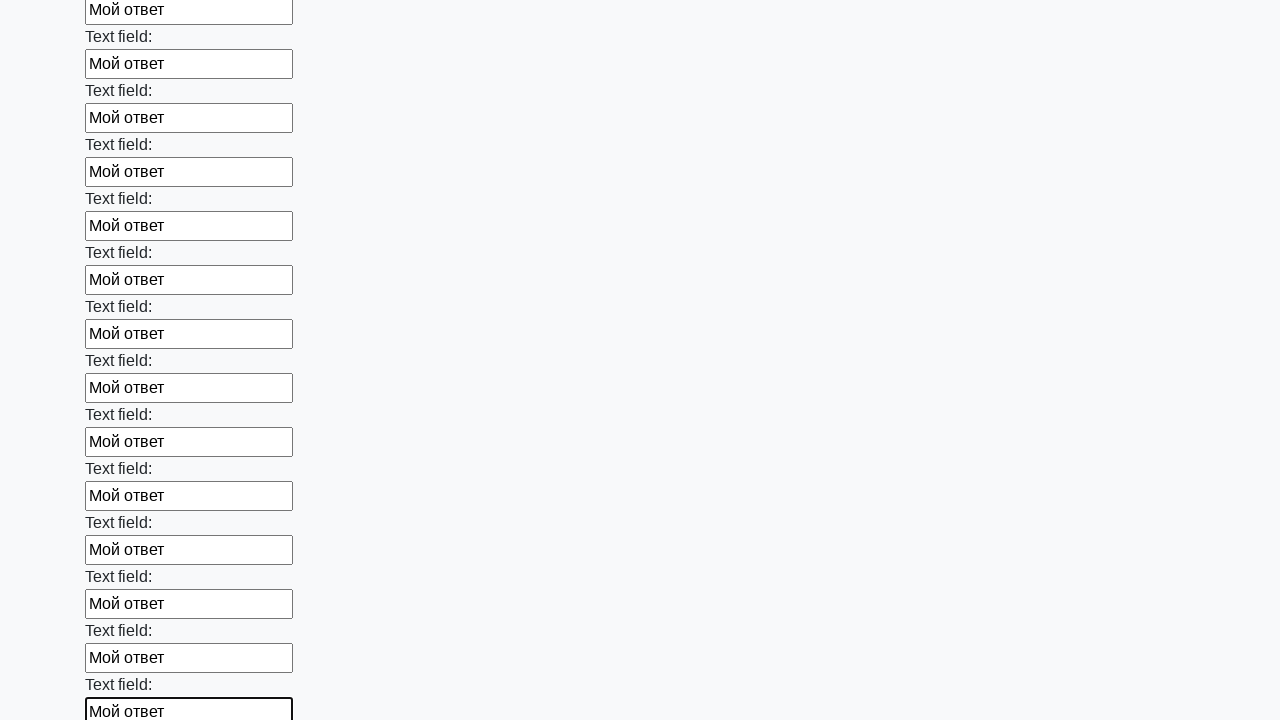

Filled input field with 'Мой ответ' on input >> nth=44
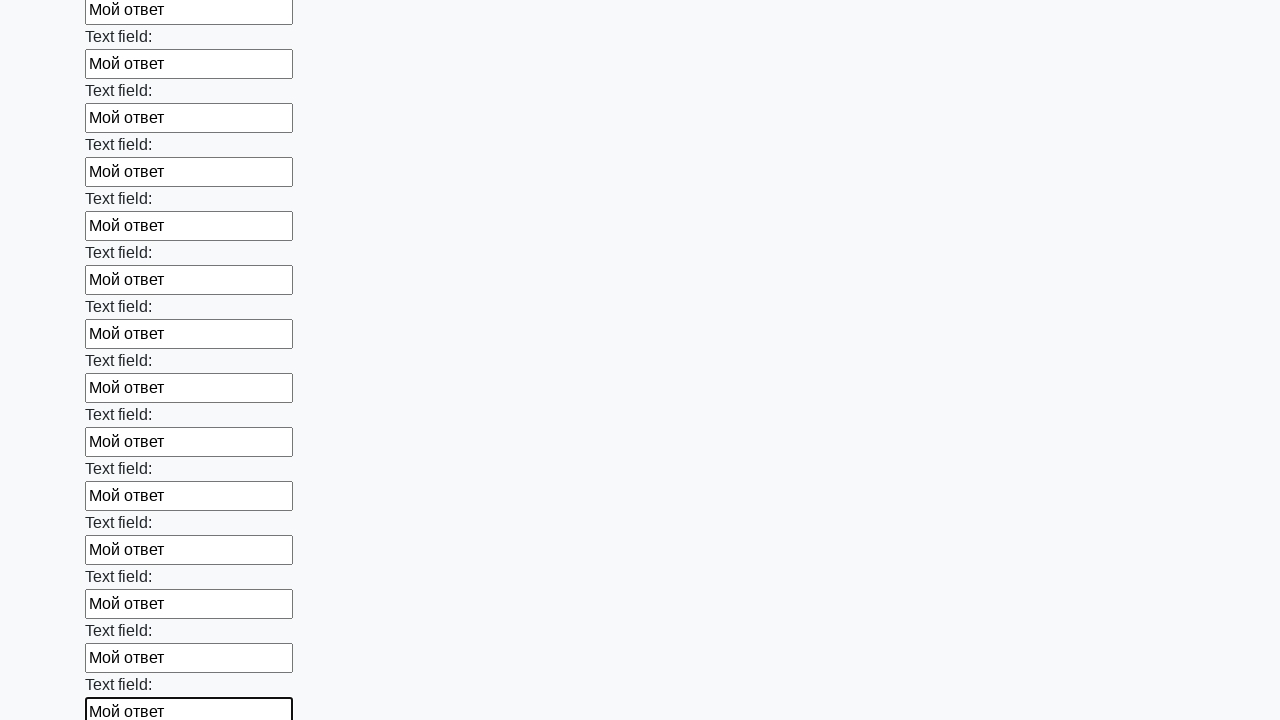

Filled input field with 'Мой ответ' on input >> nth=45
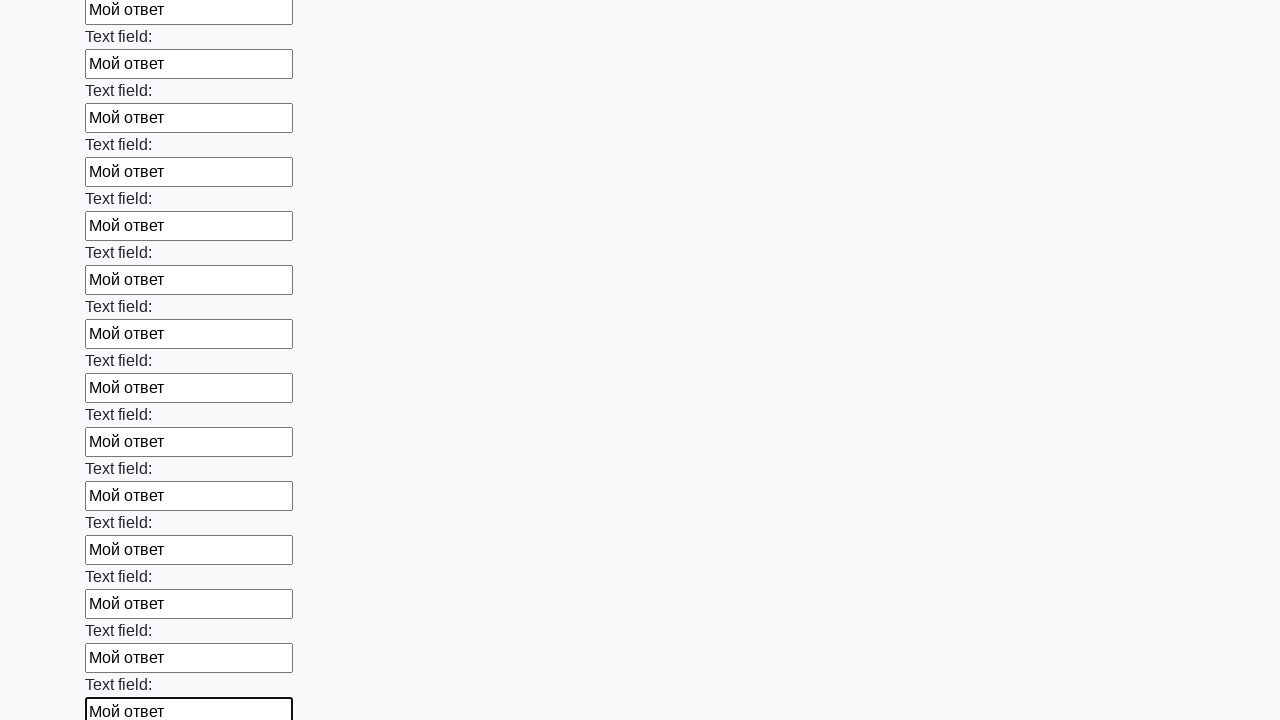

Filled input field with 'Мой ответ' on input >> nth=46
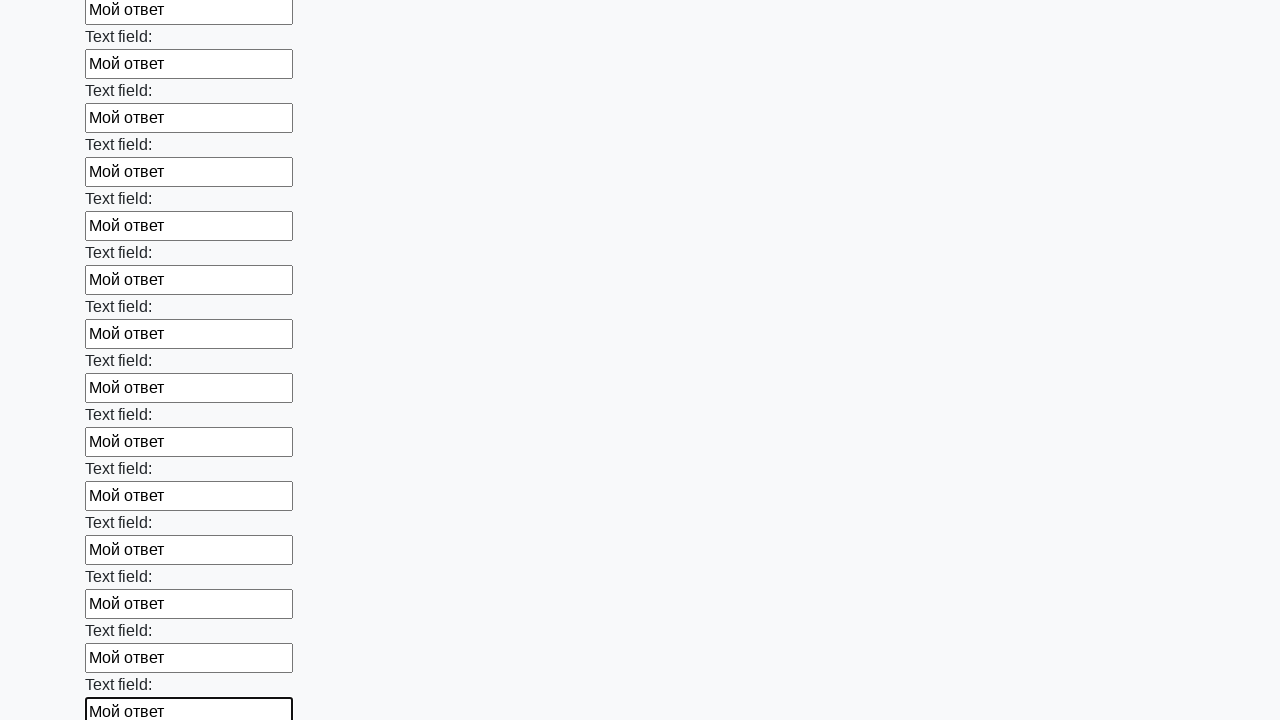

Filled input field with 'Мой ответ' on input >> nth=47
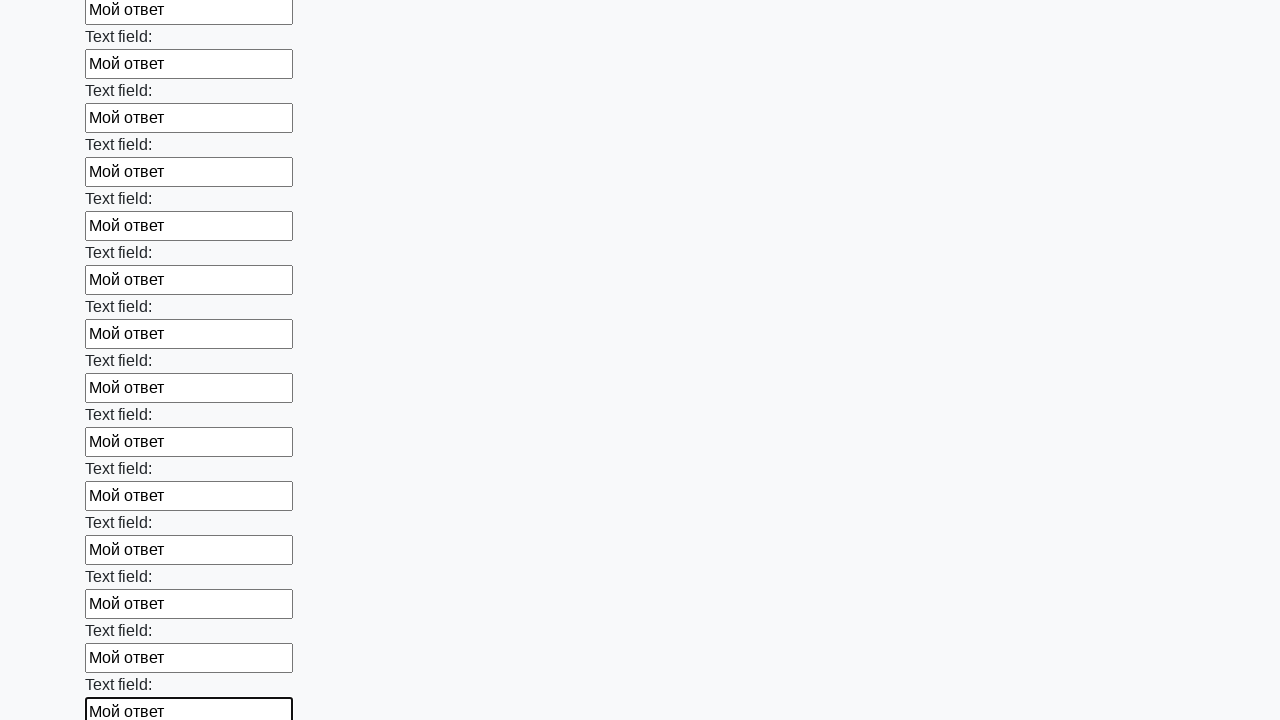

Filled input field with 'Мой ответ' on input >> nth=48
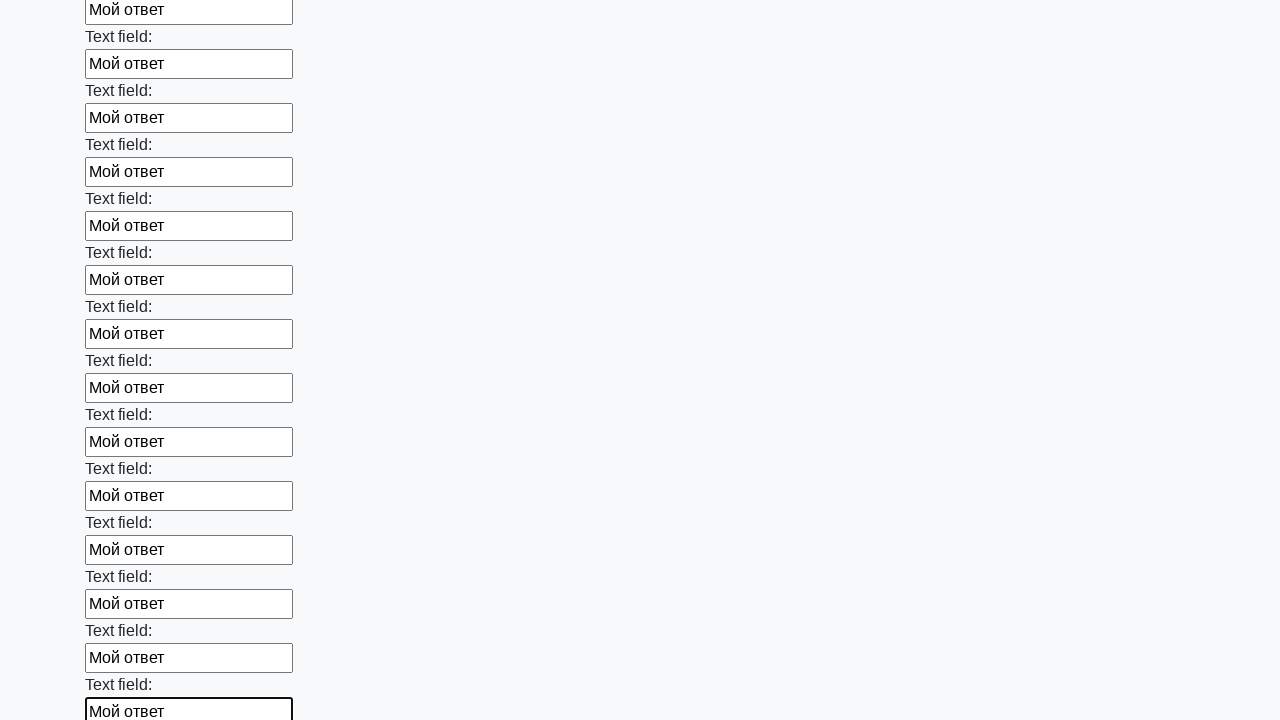

Filled input field with 'Мой ответ' on input >> nth=49
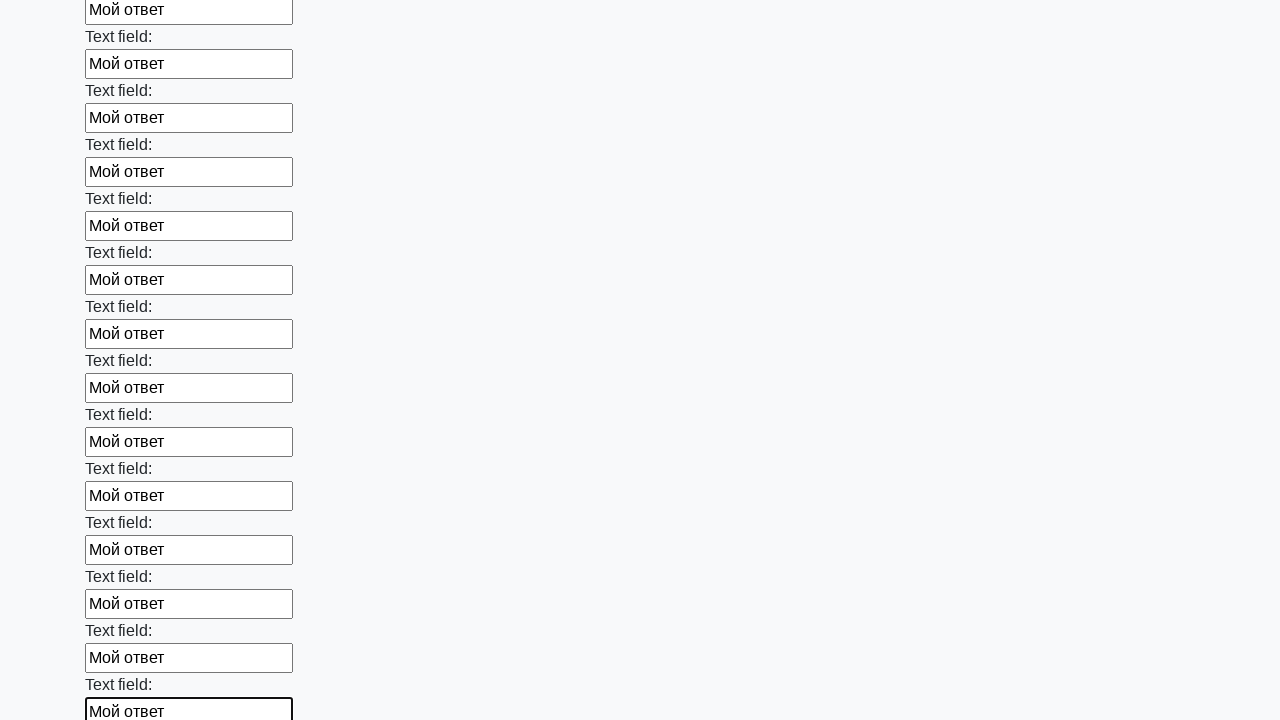

Filled input field with 'Мой ответ' on input >> nth=50
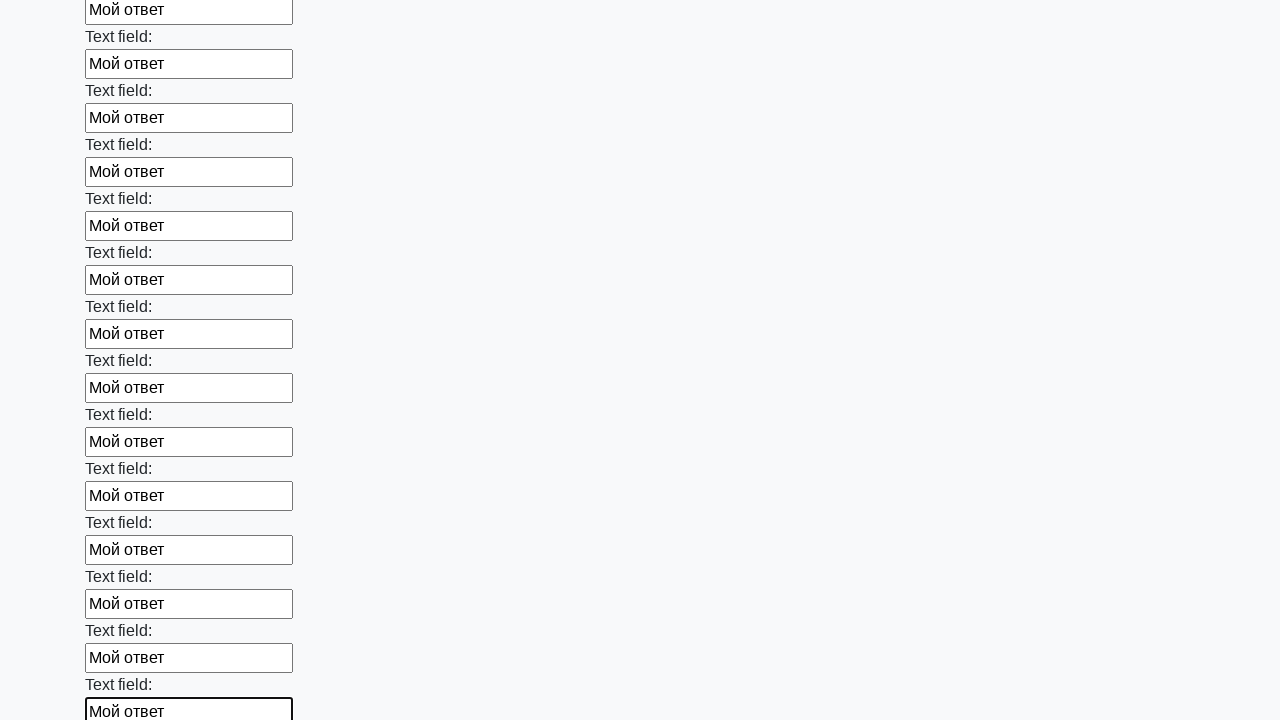

Filled input field with 'Мой ответ' on input >> nth=51
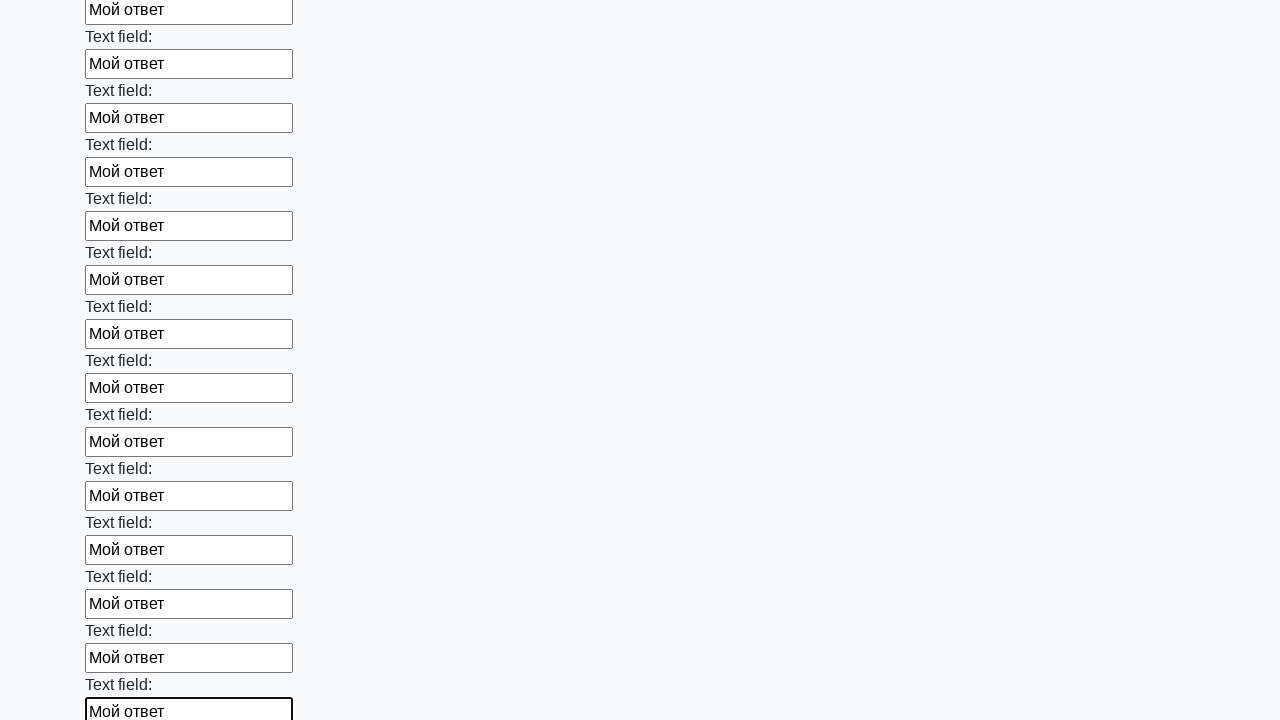

Filled input field with 'Мой ответ' on input >> nth=52
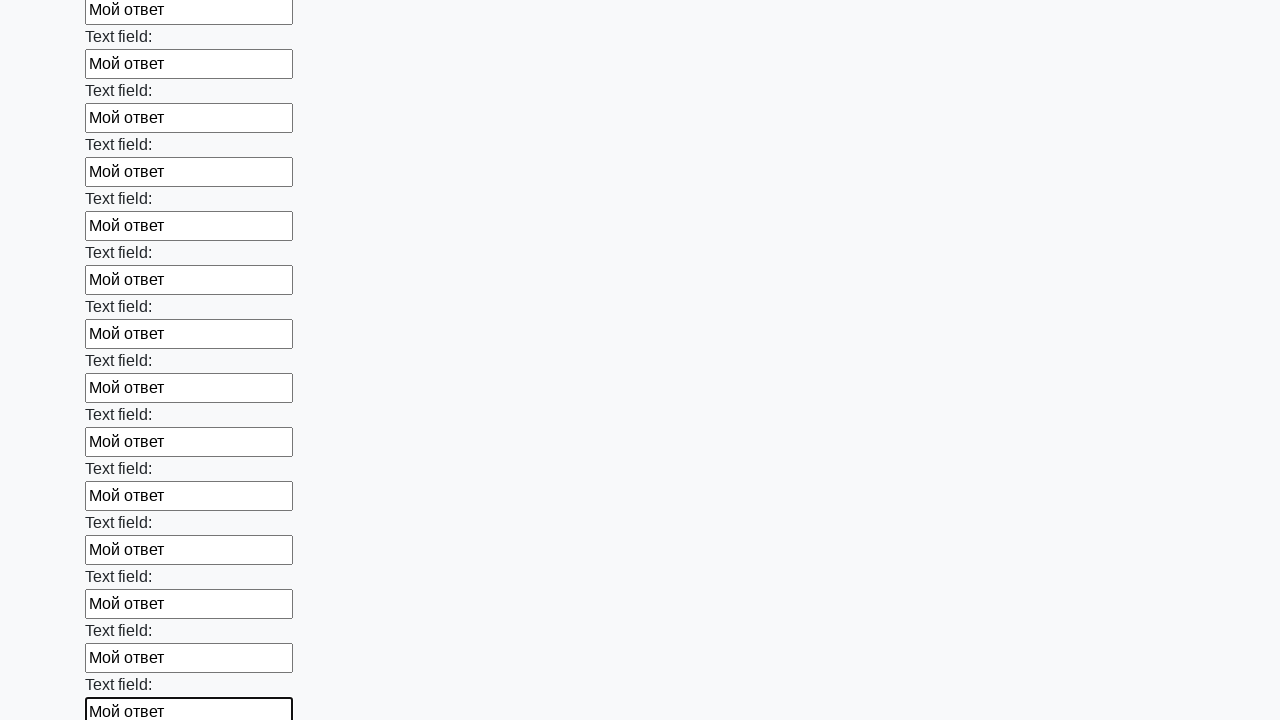

Filled input field with 'Мой ответ' on input >> nth=53
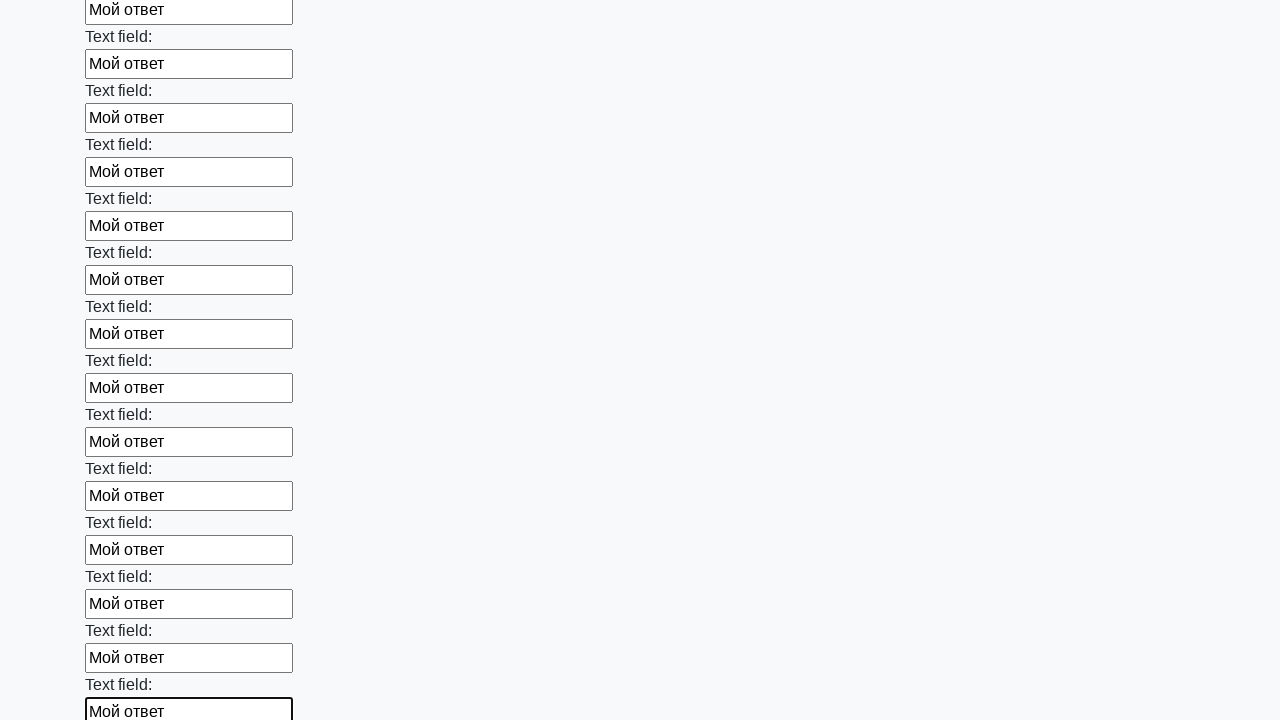

Filled input field with 'Мой ответ' on input >> nth=54
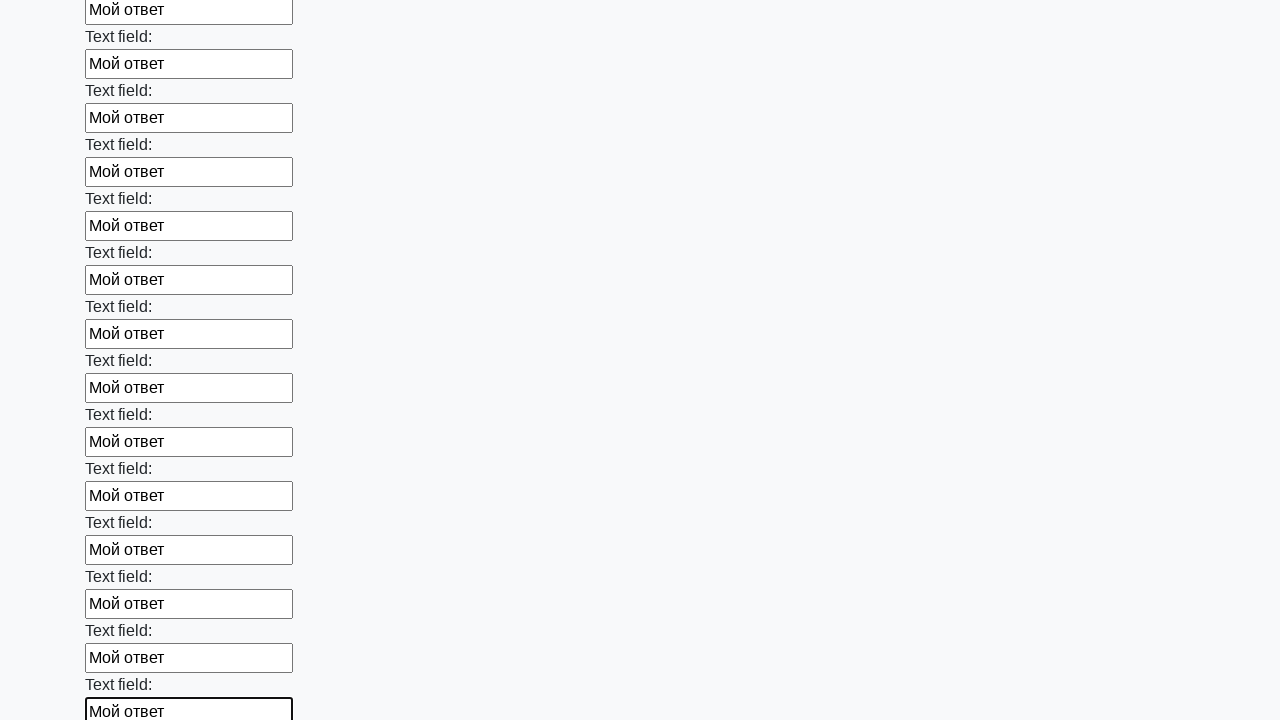

Filled input field with 'Мой ответ' on input >> nth=55
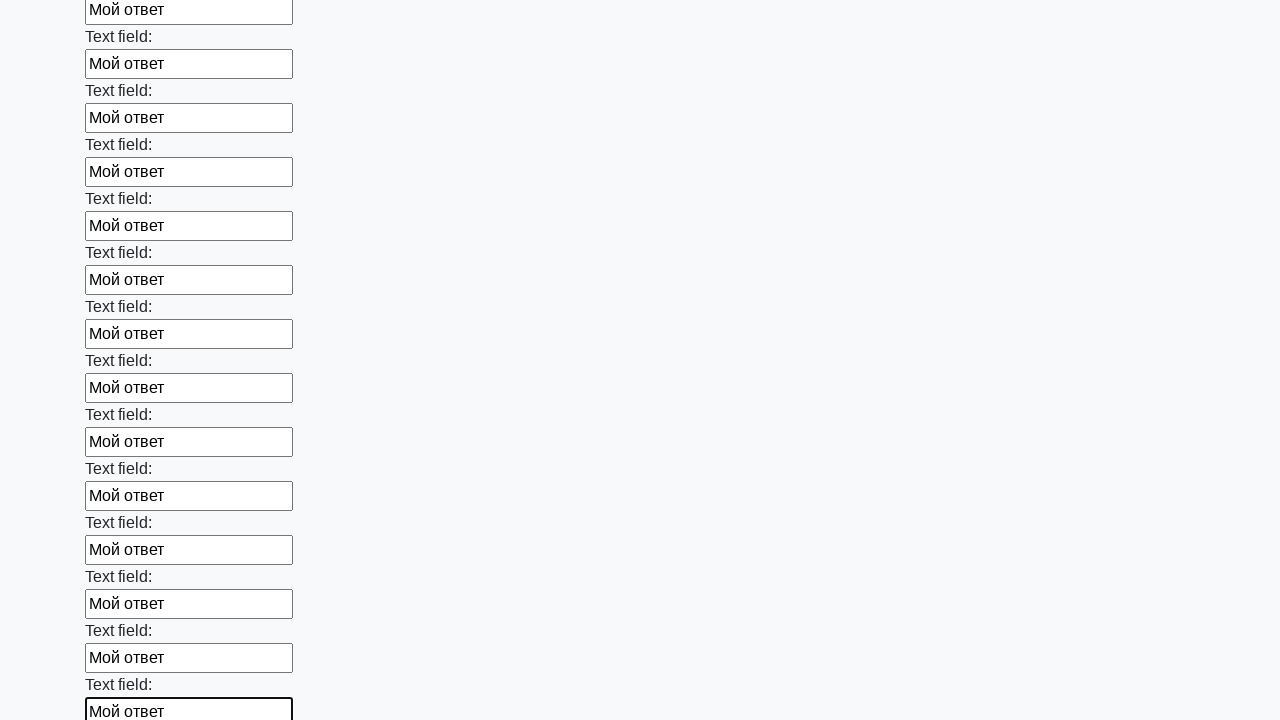

Filled input field with 'Мой ответ' on input >> nth=56
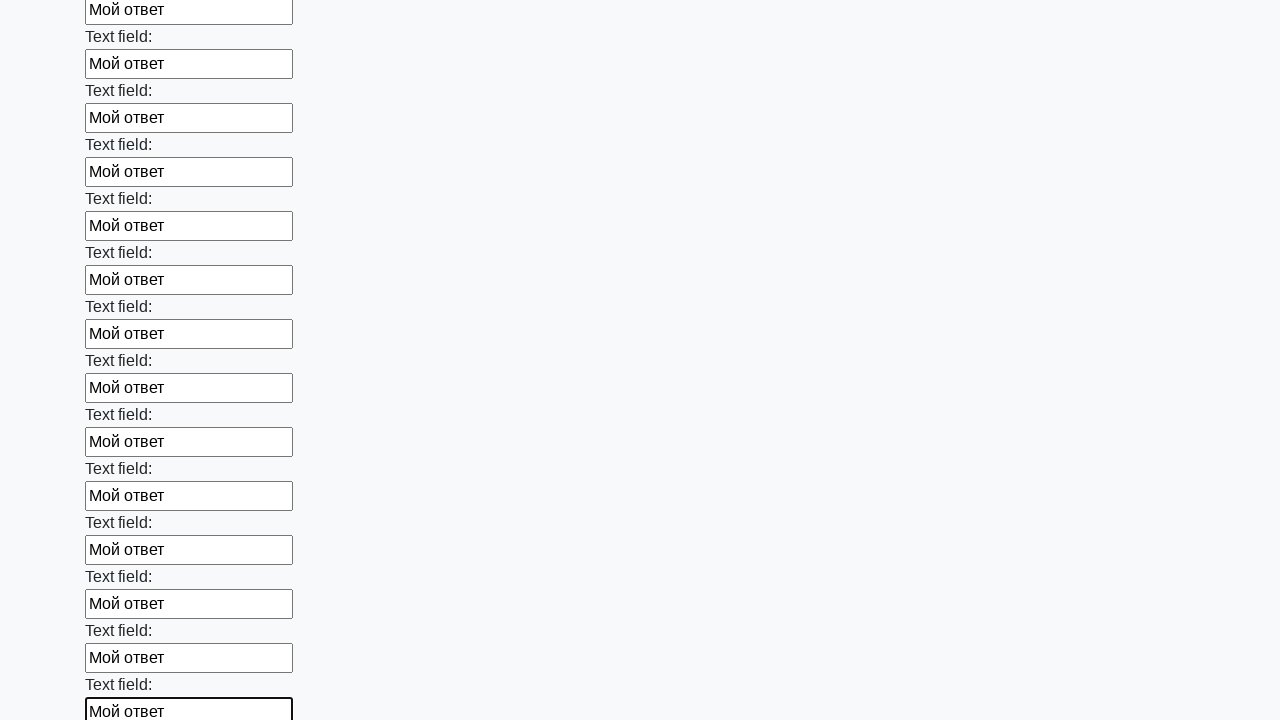

Filled input field with 'Мой ответ' on input >> nth=57
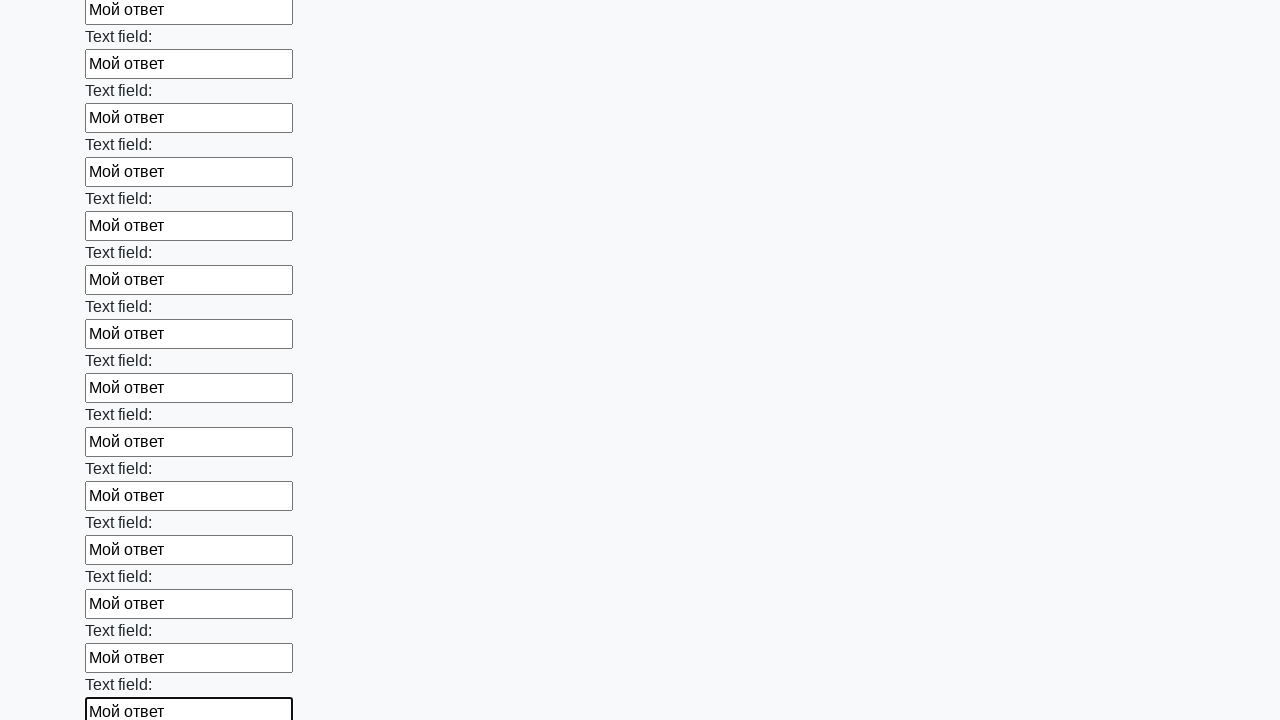

Filled input field with 'Мой ответ' on input >> nth=58
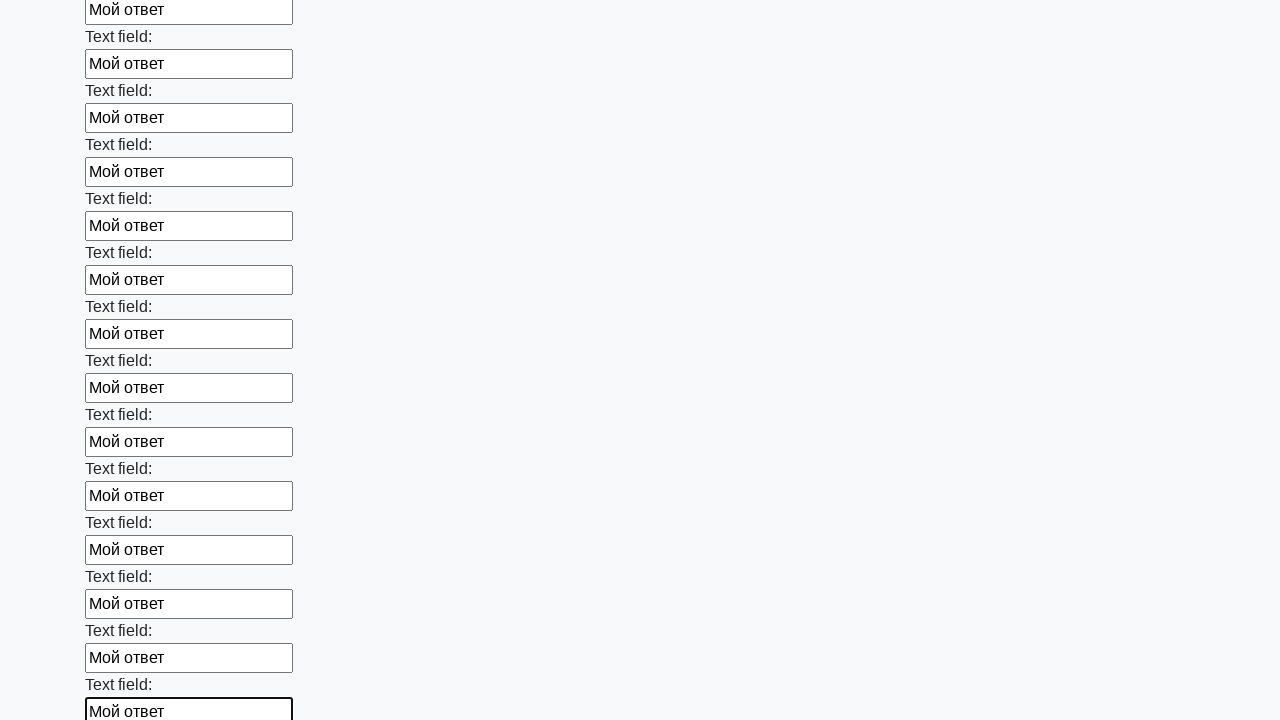

Filled input field with 'Мой ответ' on input >> nth=59
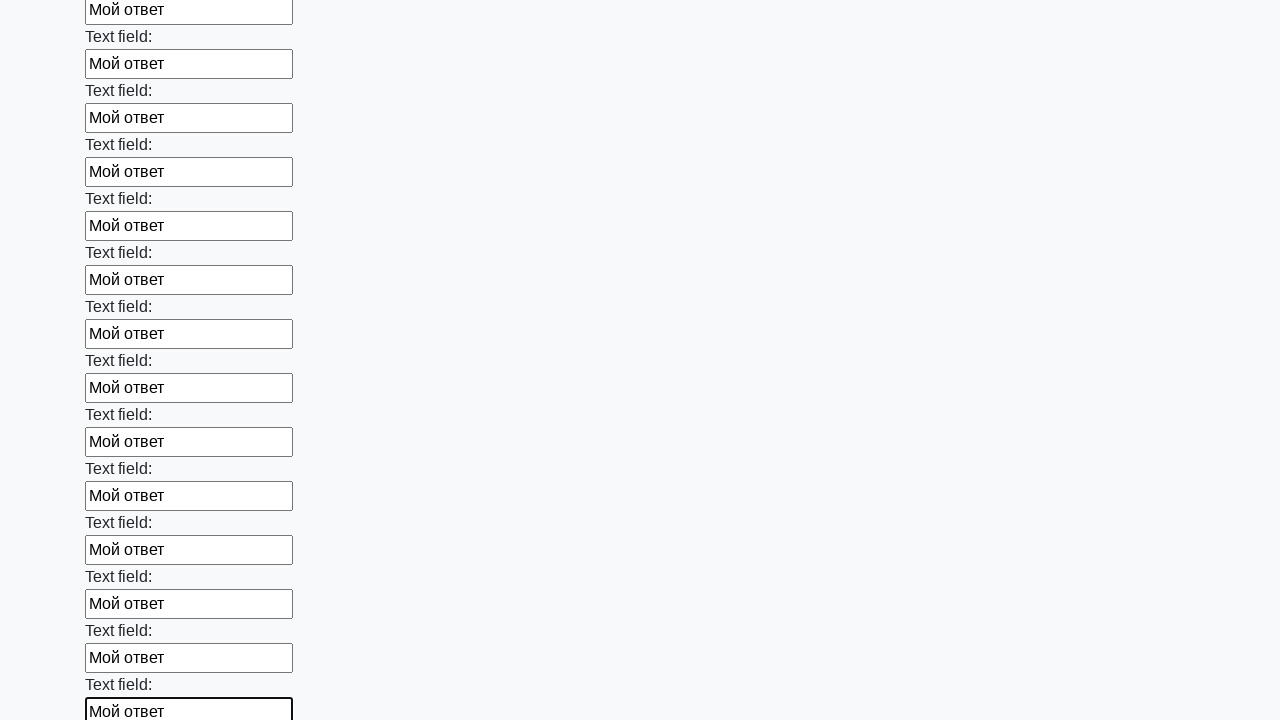

Filled input field with 'Мой ответ' on input >> nth=60
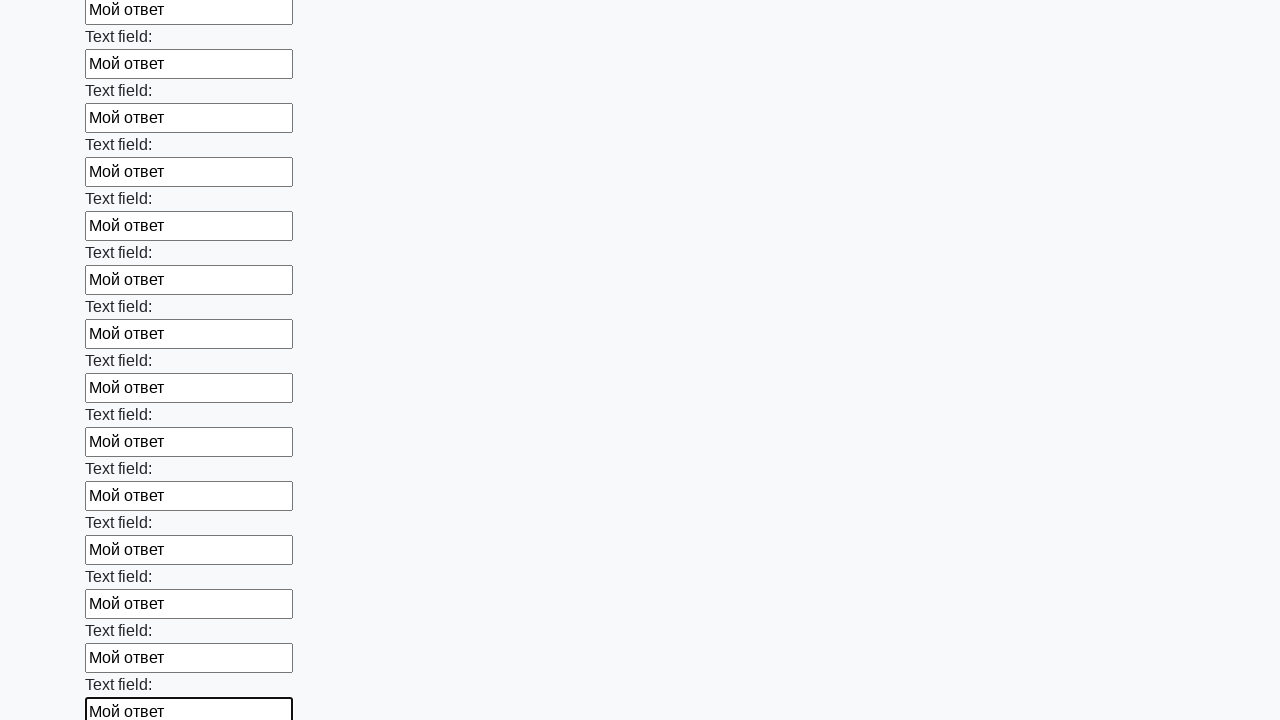

Filled input field with 'Мой ответ' on input >> nth=61
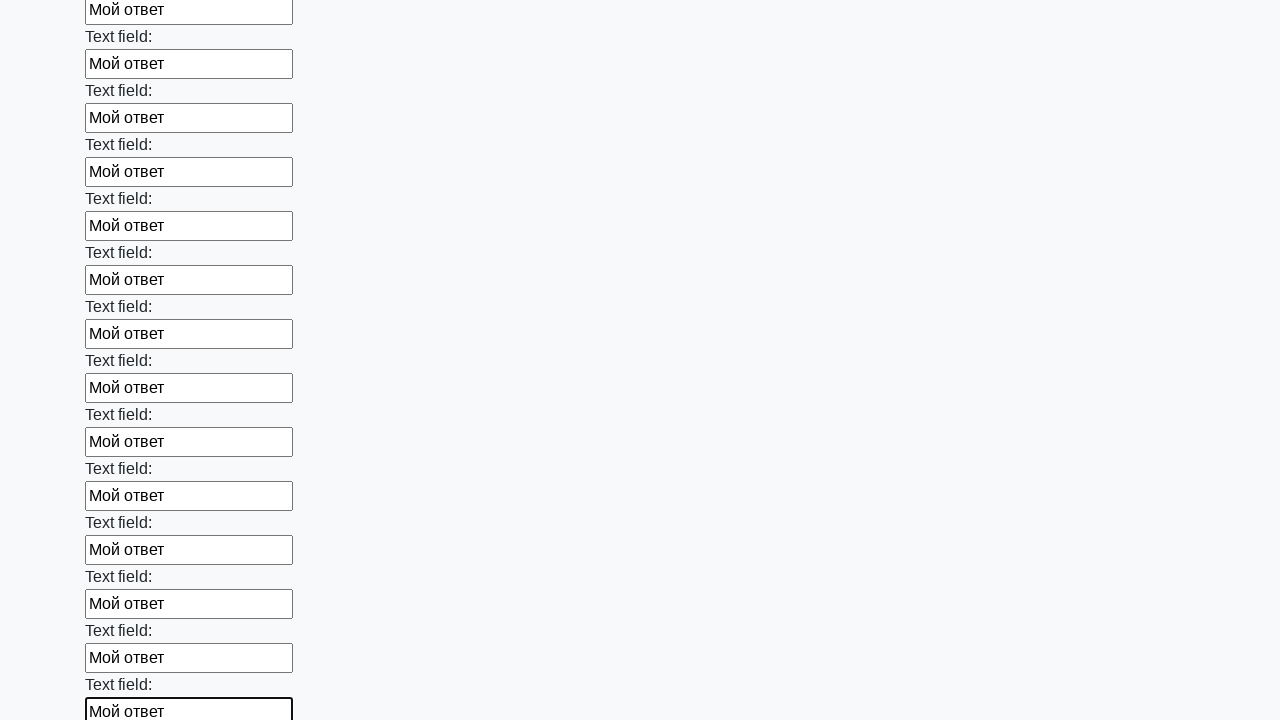

Filled input field with 'Мой ответ' on input >> nth=62
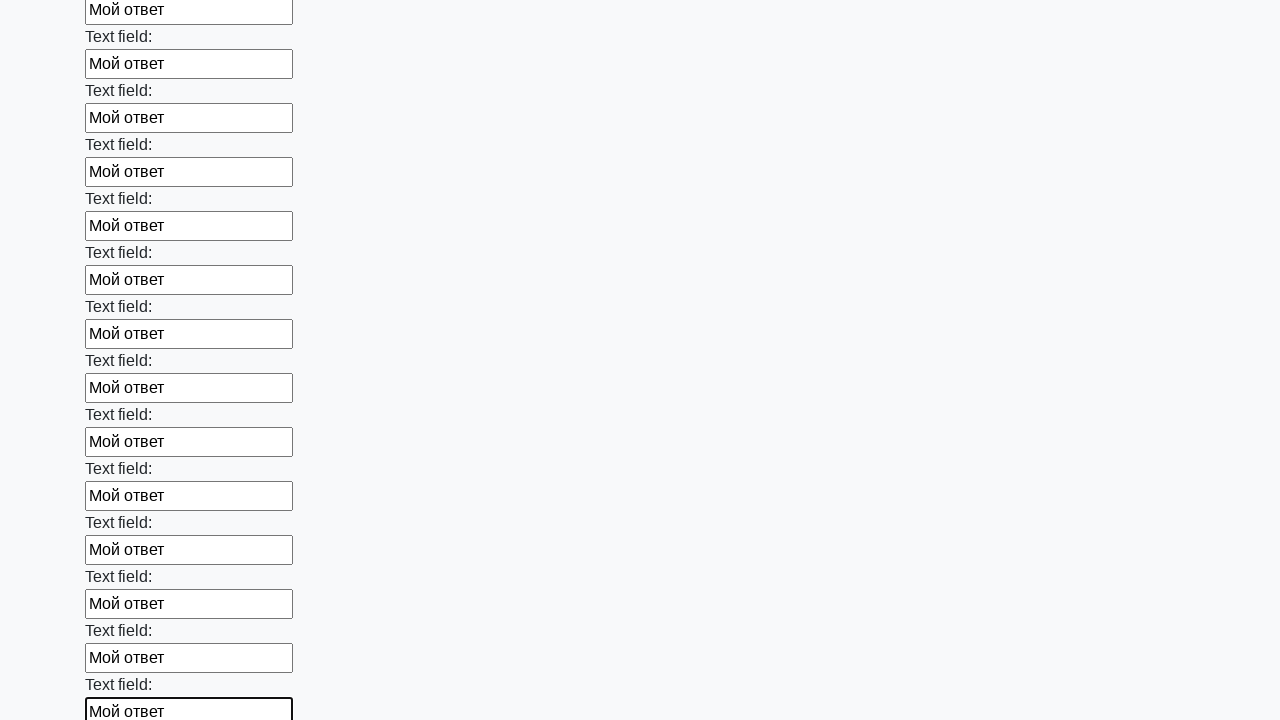

Filled input field with 'Мой ответ' on input >> nth=63
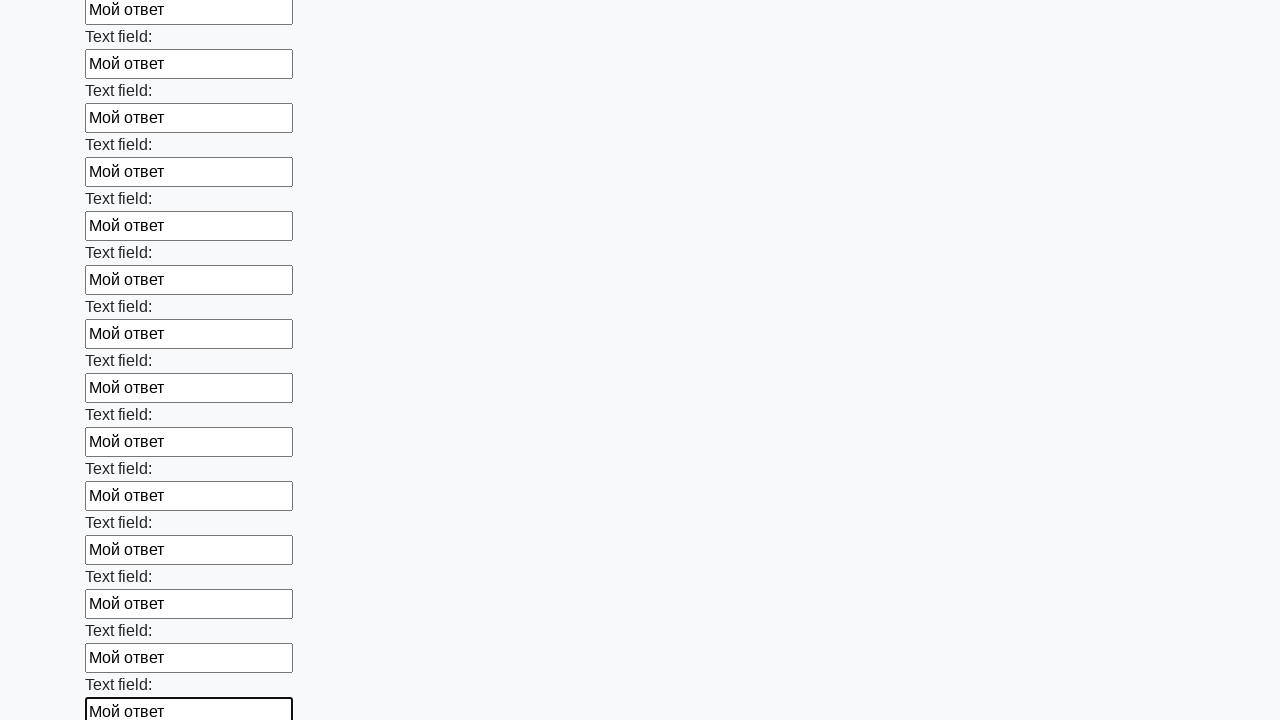

Filled input field with 'Мой ответ' on input >> nth=64
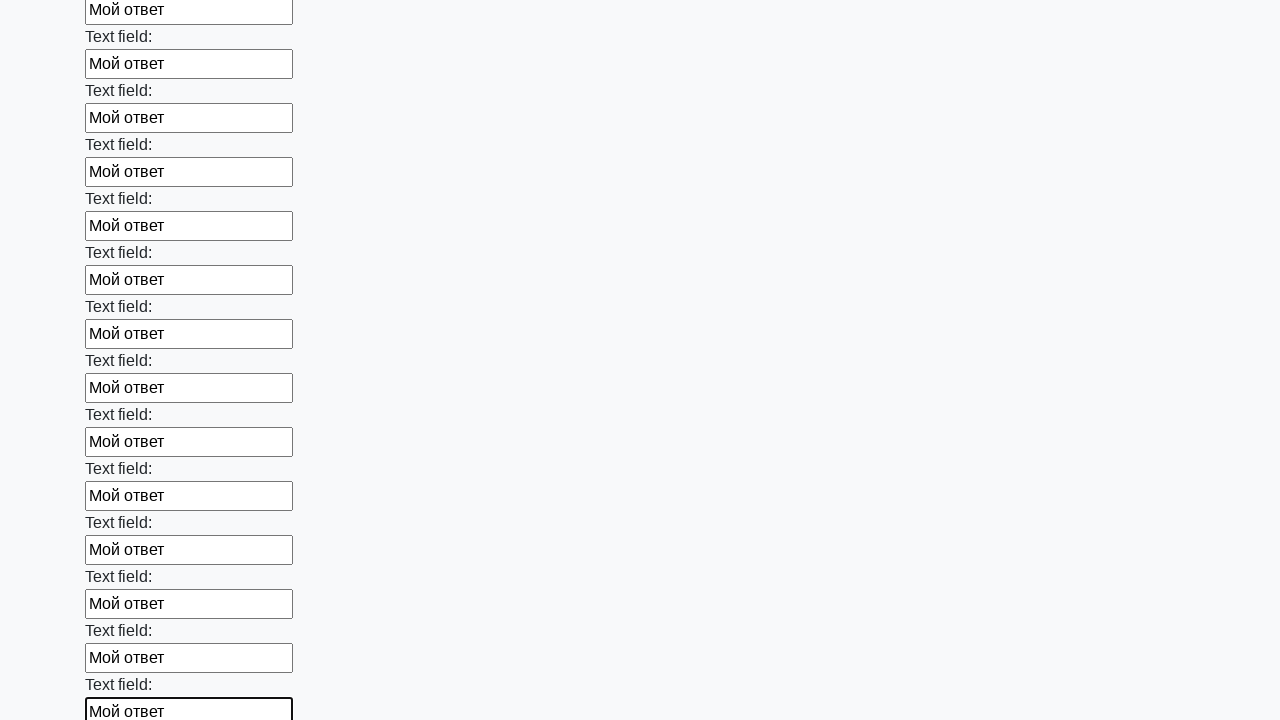

Filled input field with 'Мой ответ' on input >> nth=65
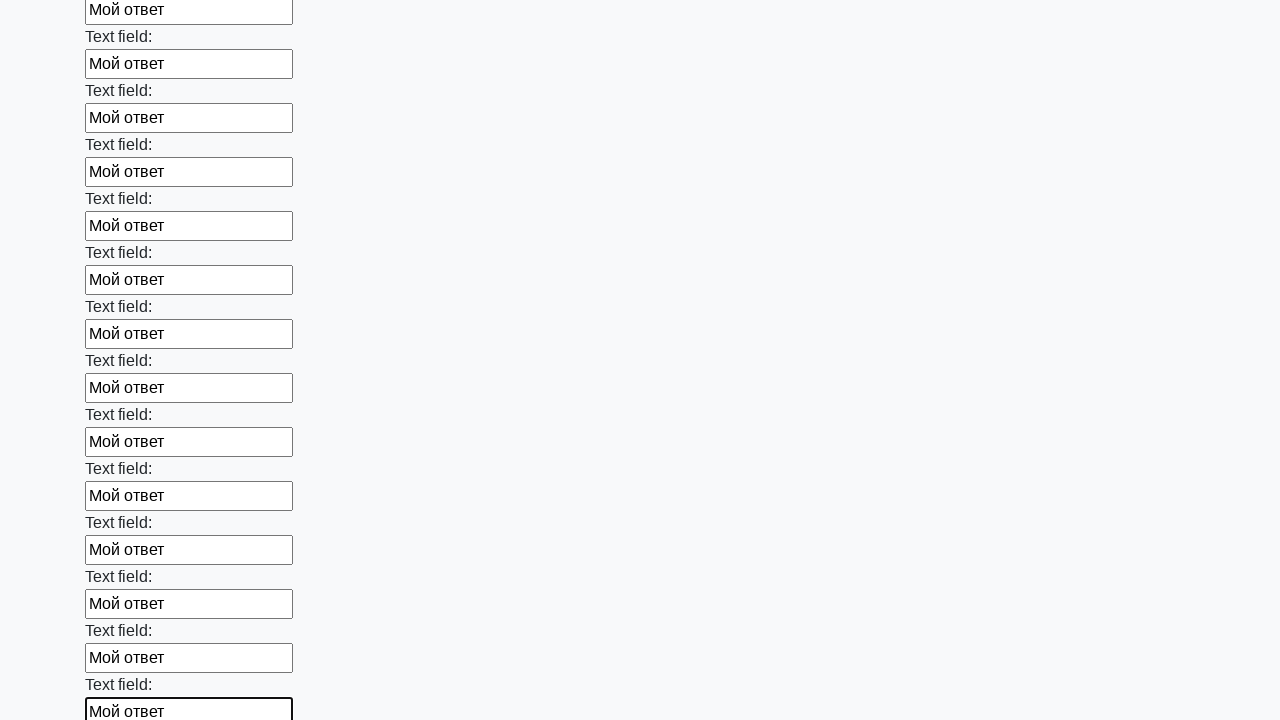

Filled input field with 'Мой ответ' on input >> nth=66
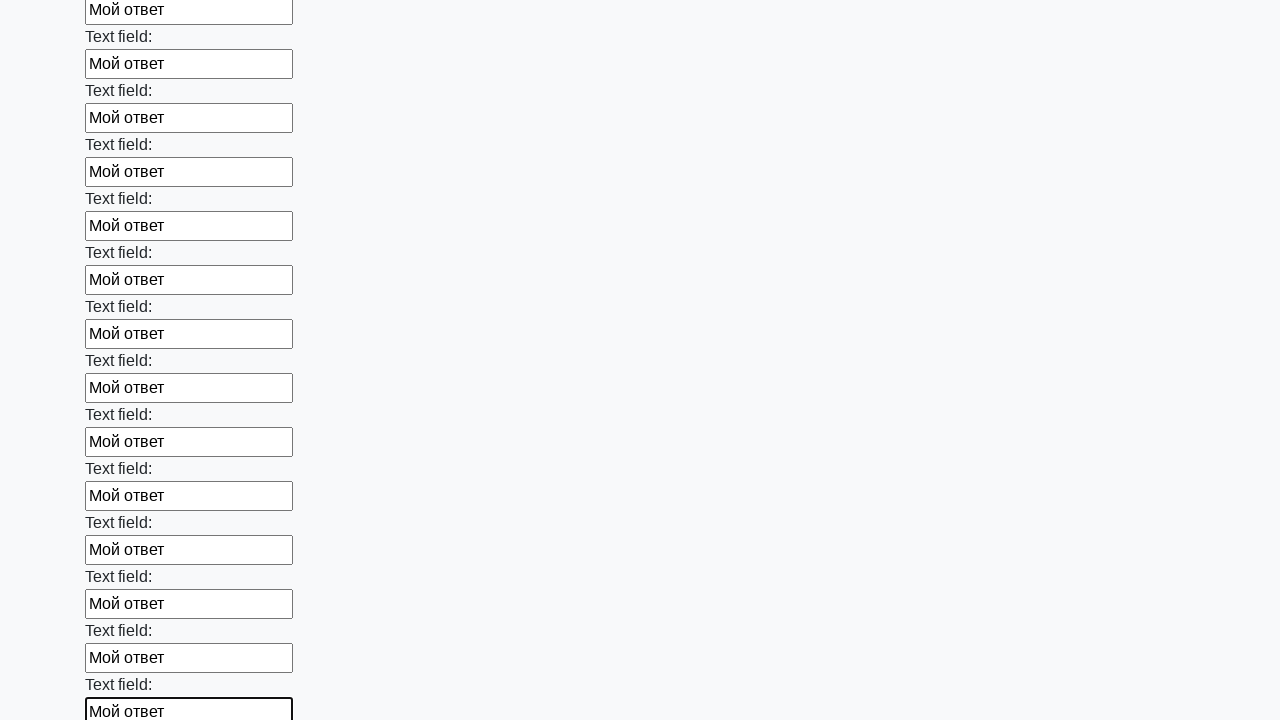

Filled input field with 'Мой ответ' on input >> nth=67
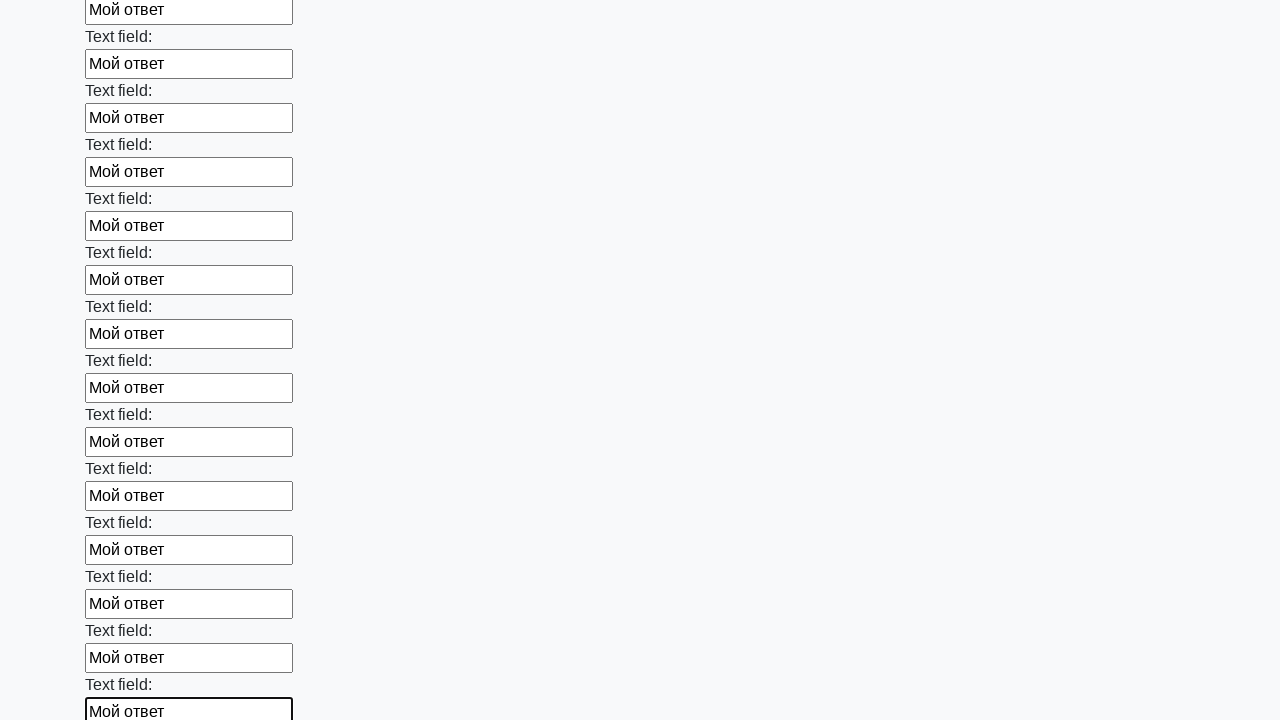

Filled input field with 'Мой ответ' on input >> nth=68
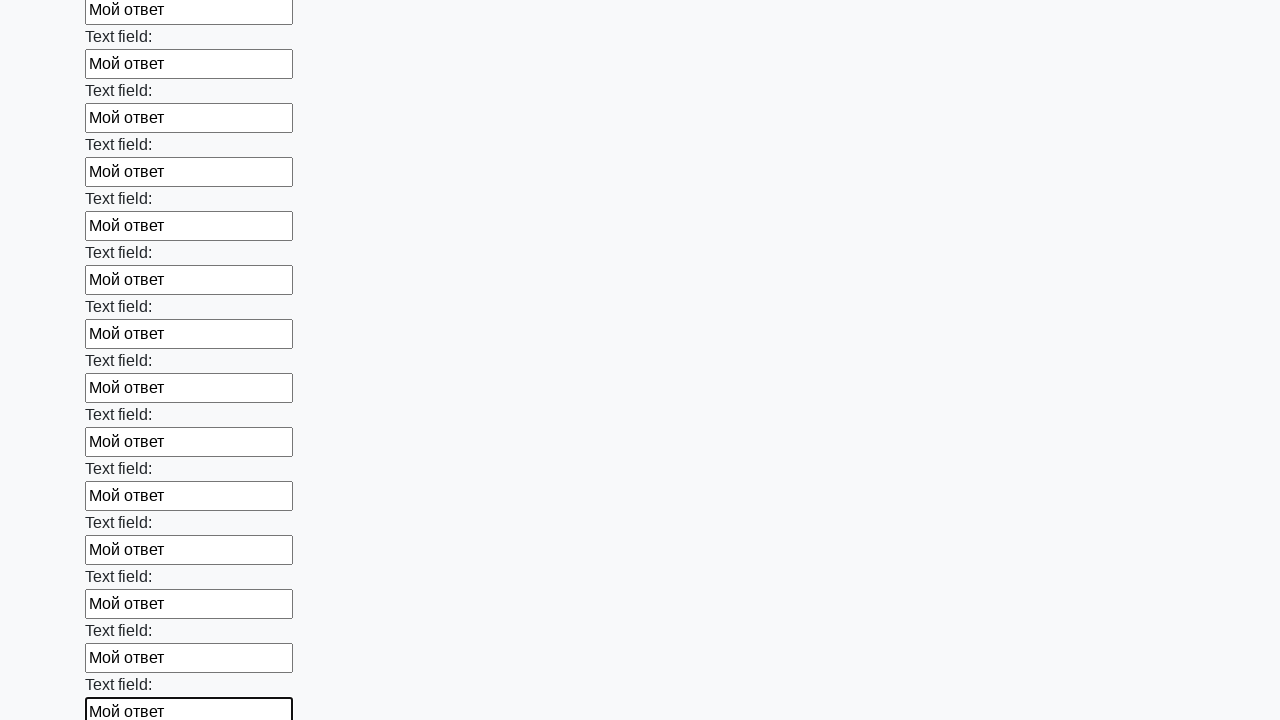

Filled input field with 'Мой ответ' on input >> nth=69
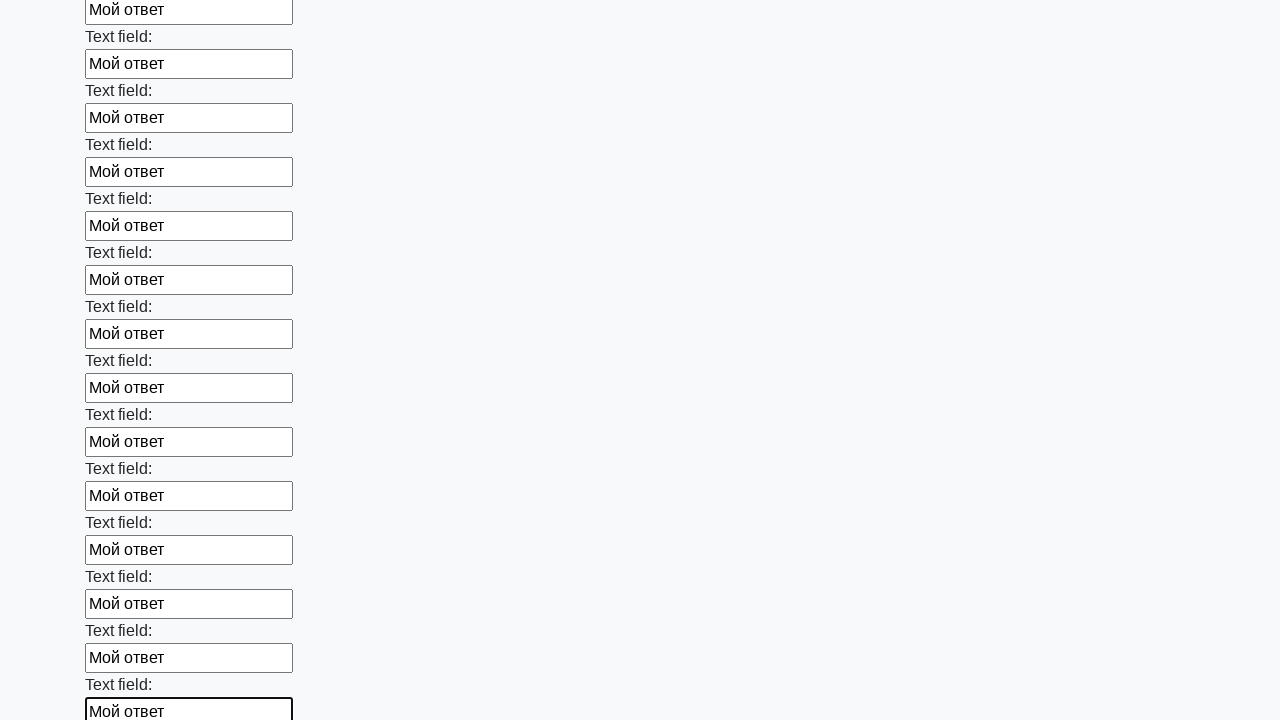

Filled input field with 'Мой ответ' on input >> nth=70
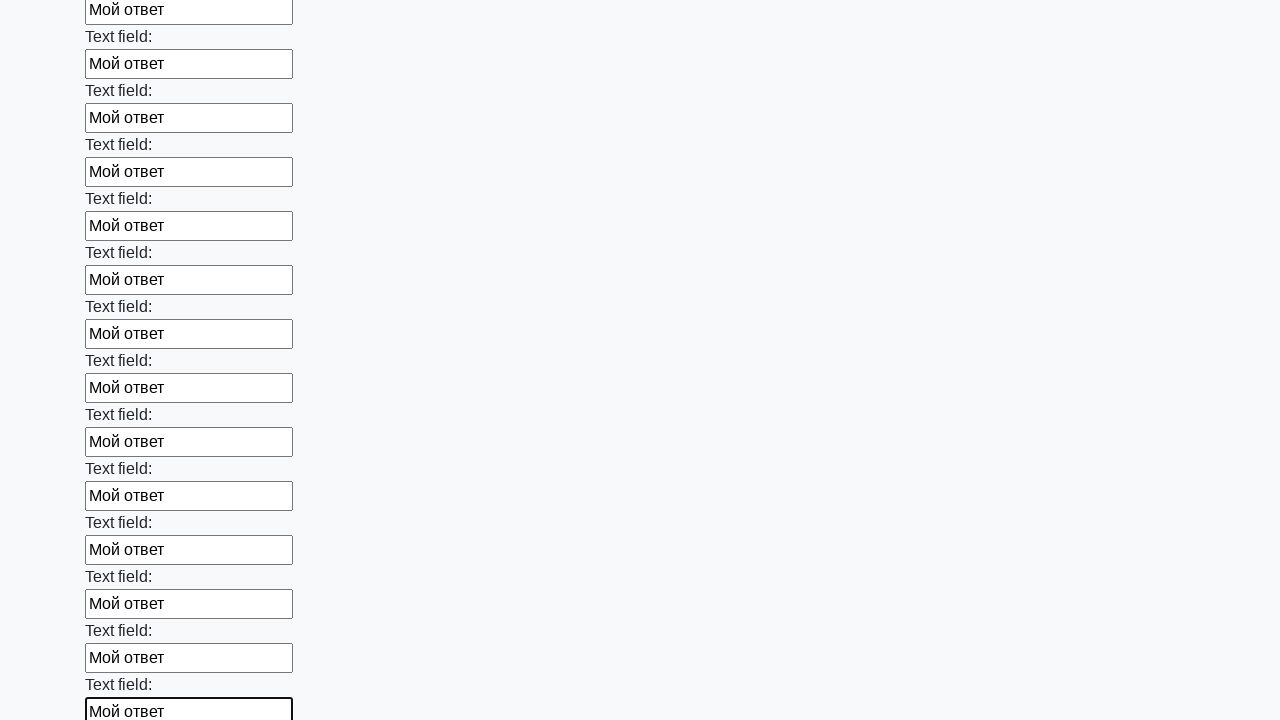

Filled input field with 'Мой ответ' on input >> nth=71
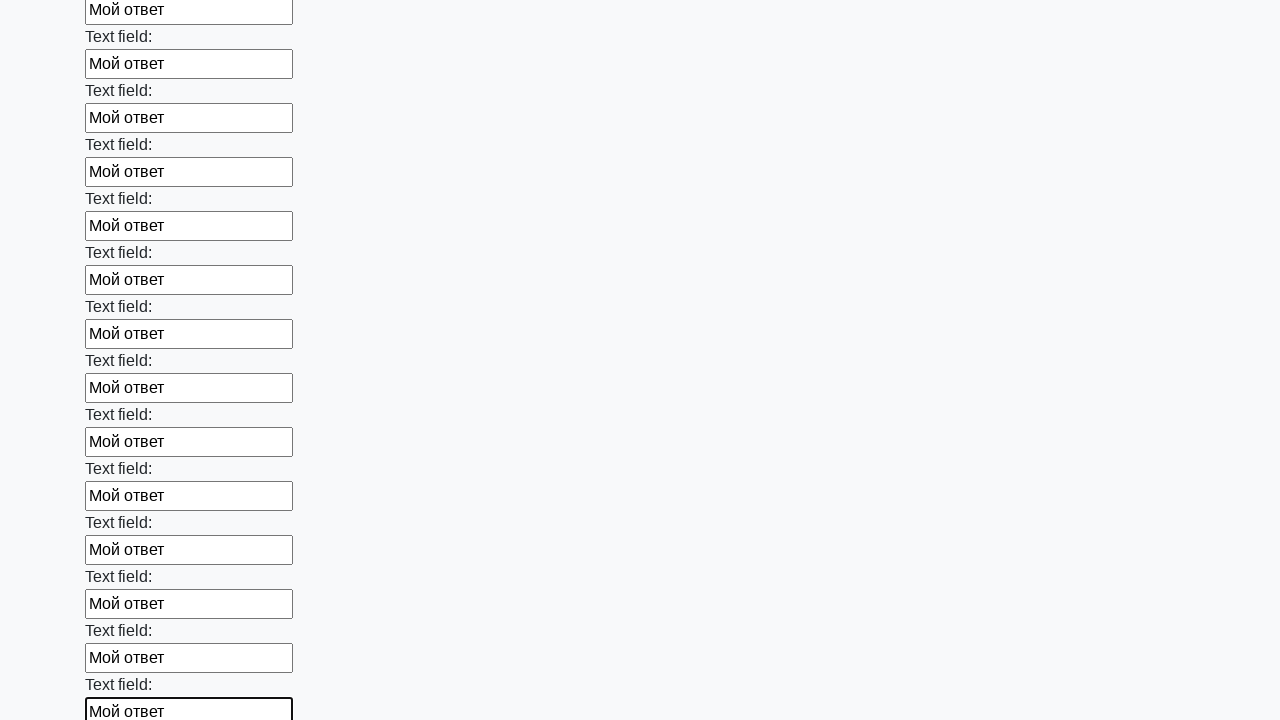

Filled input field with 'Мой ответ' on input >> nth=72
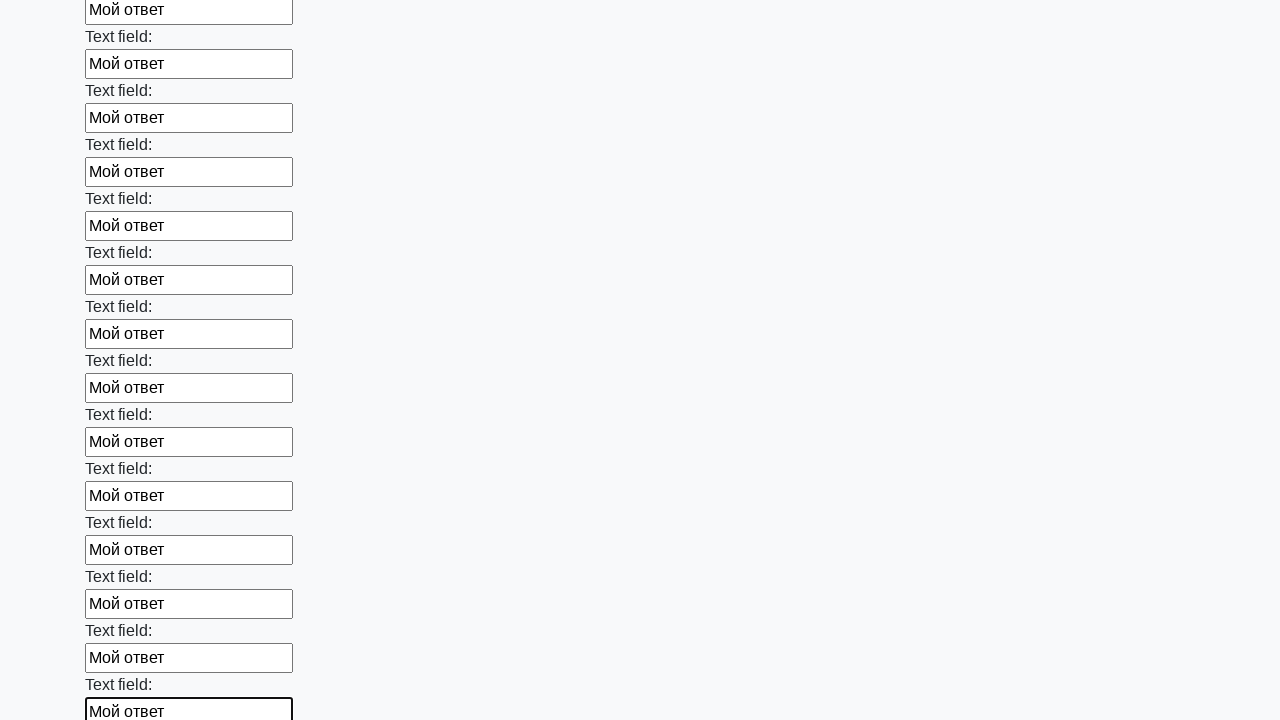

Filled input field with 'Мой ответ' on input >> nth=73
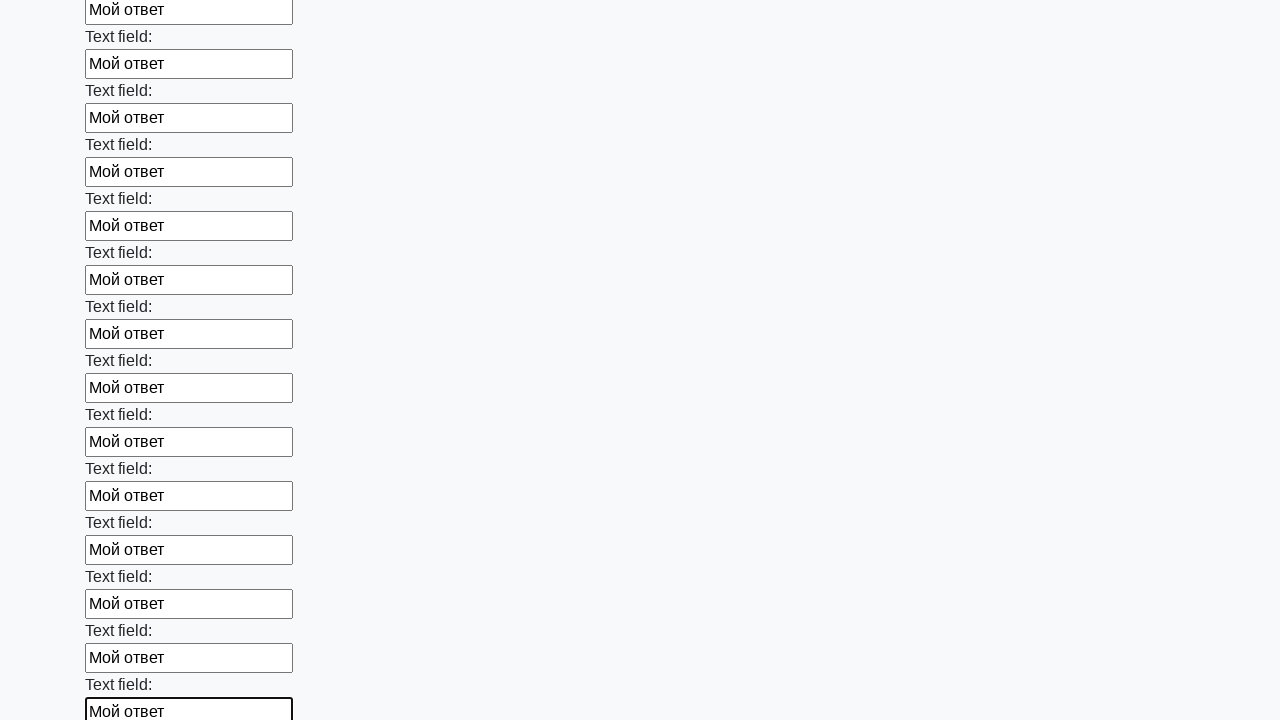

Filled input field with 'Мой ответ' on input >> nth=74
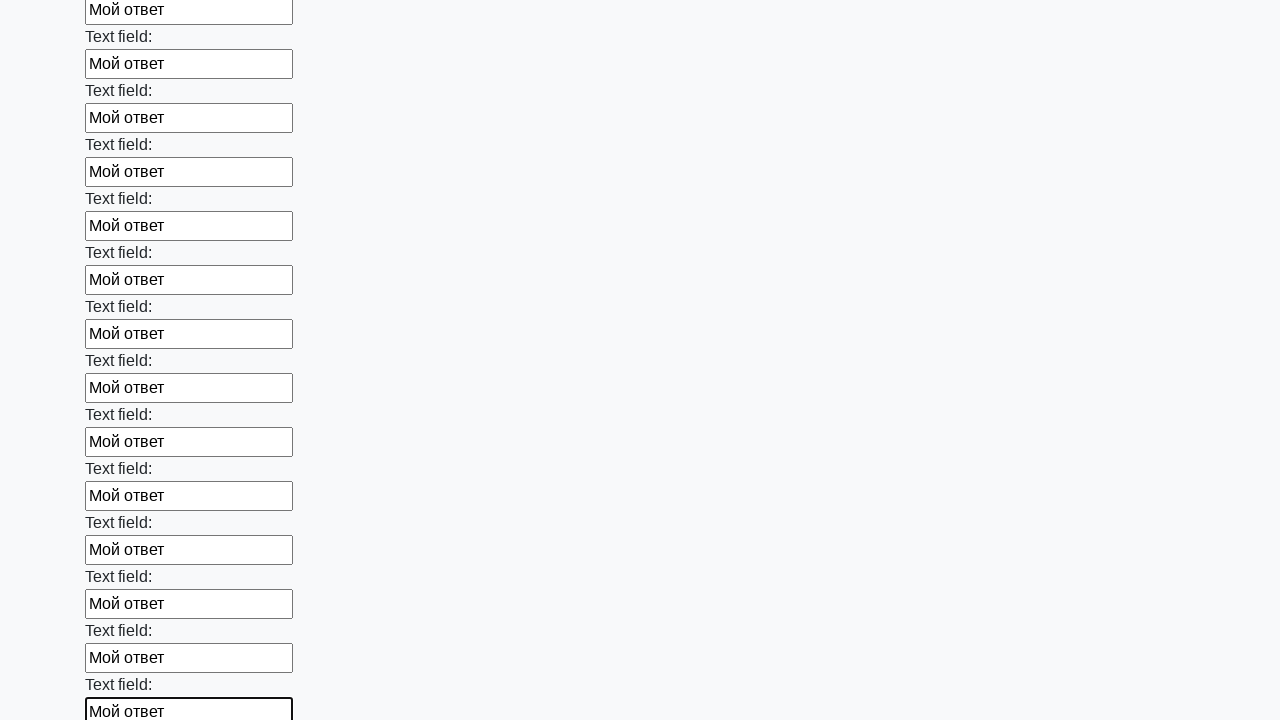

Filled input field with 'Мой ответ' on input >> nth=75
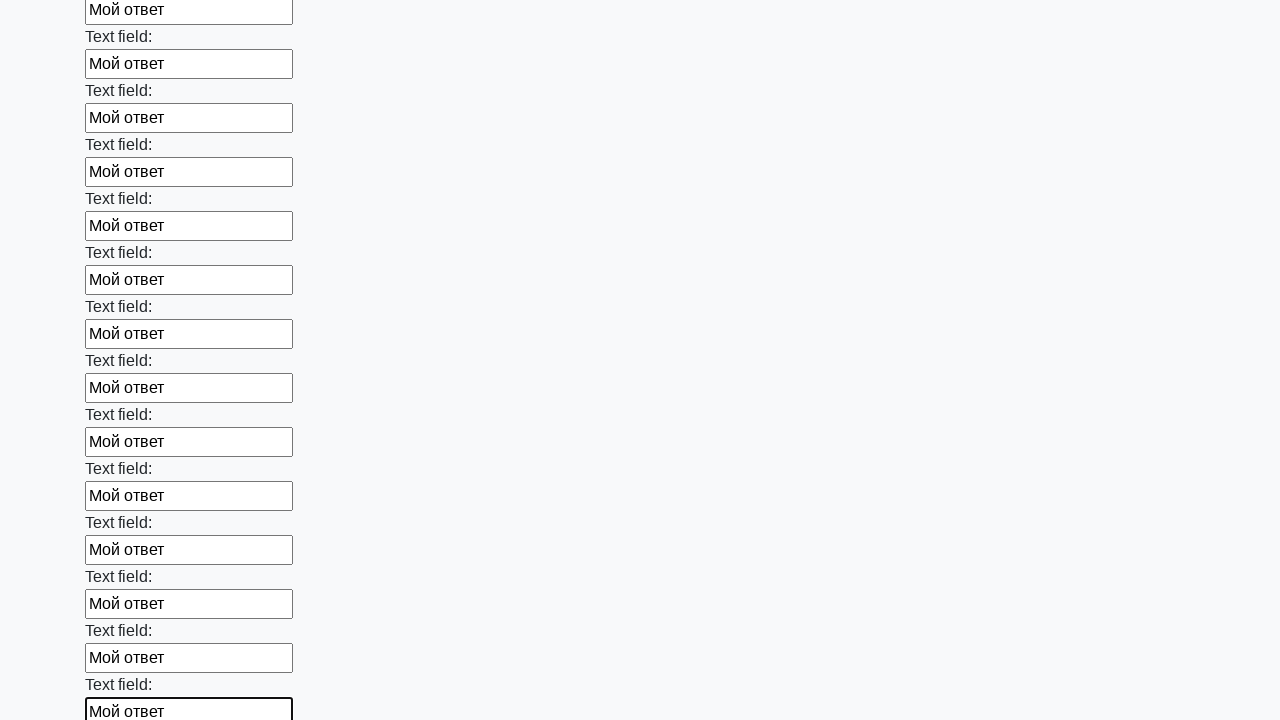

Filled input field with 'Мой ответ' on input >> nth=76
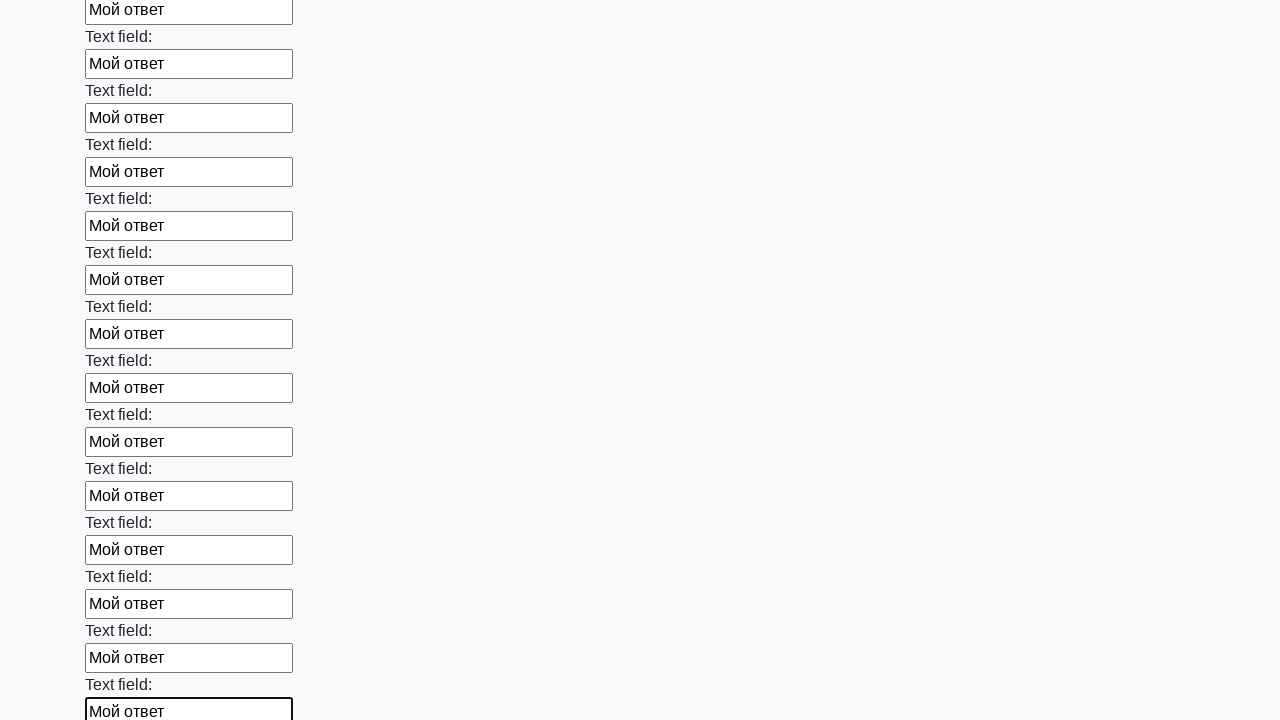

Filled input field with 'Мой ответ' on input >> nth=77
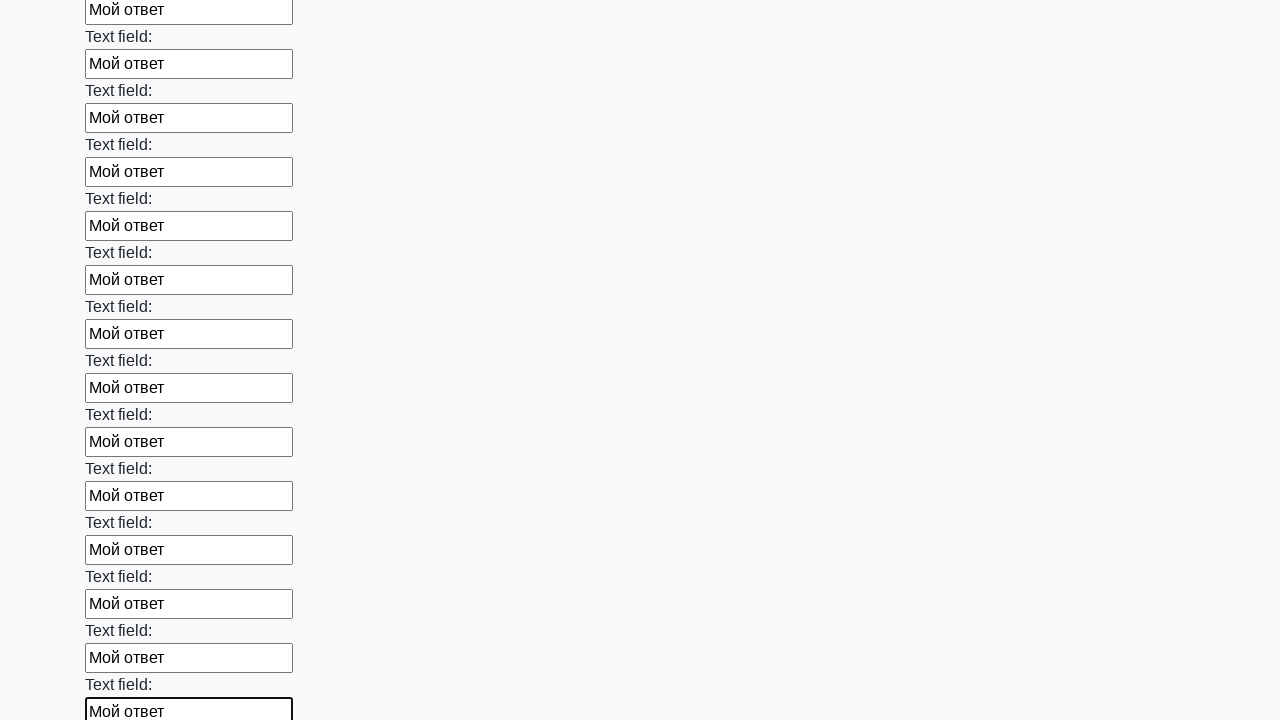

Filled input field with 'Мой ответ' on input >> nth=78
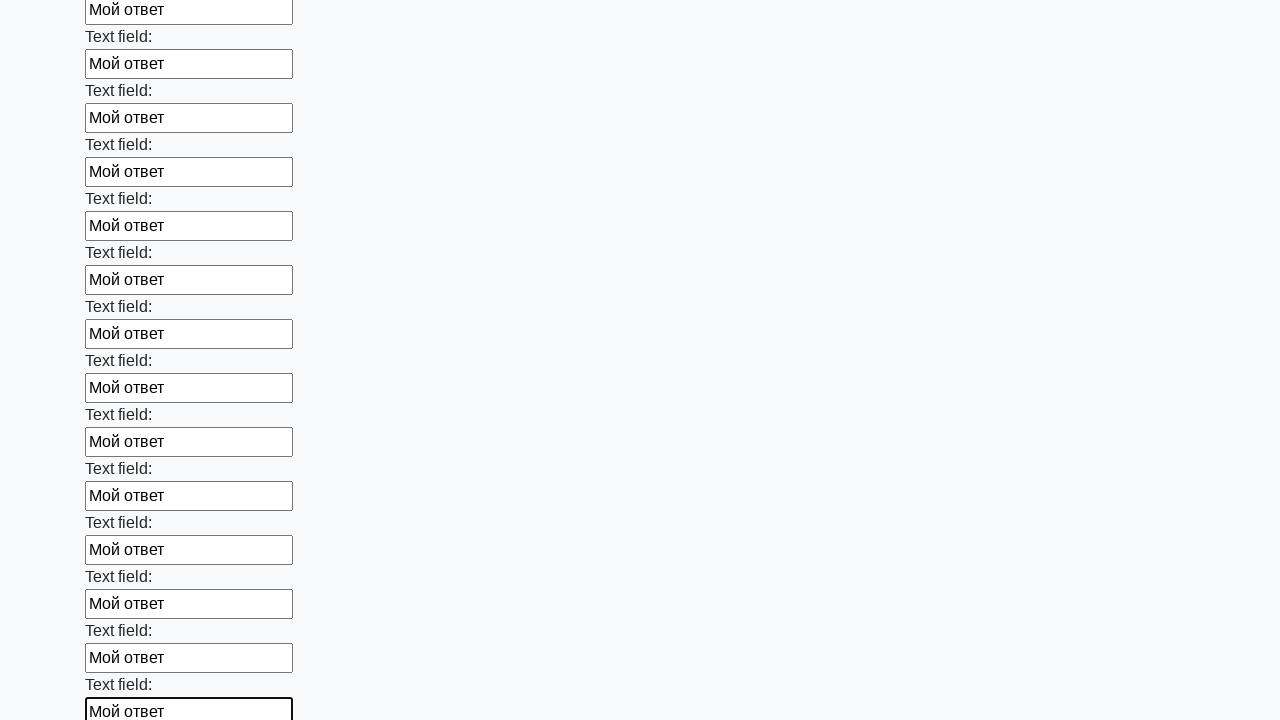

Filled input field with 'Мой ответ' on input >> nth=79
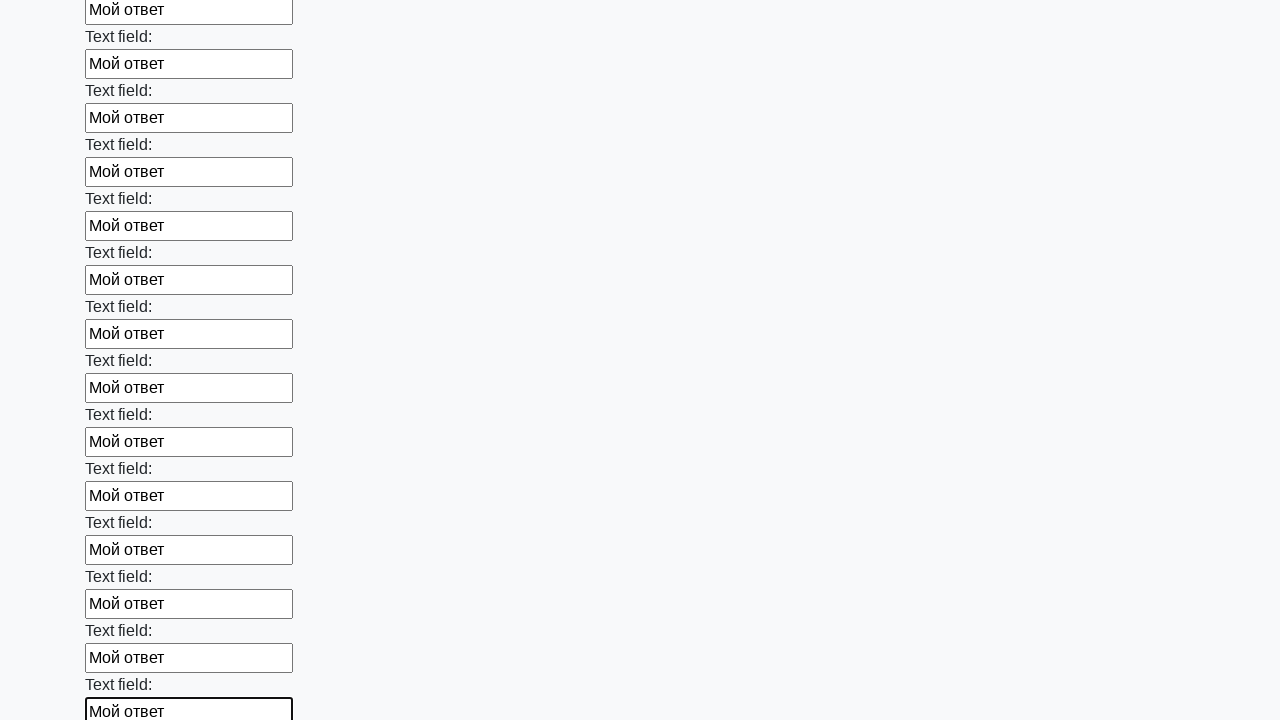

Filled input field with 'Мой ответ' on input >> nth=80
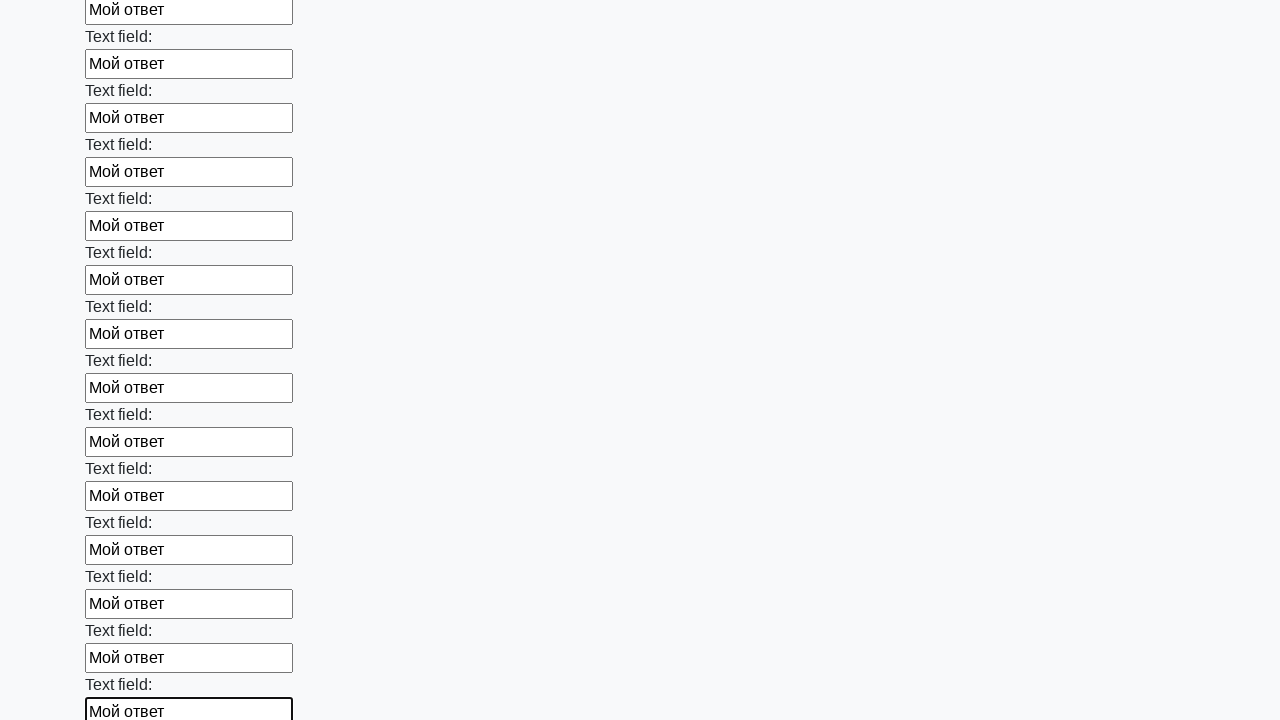

Filled input field with 'Мой ответ' on input >> nth=81
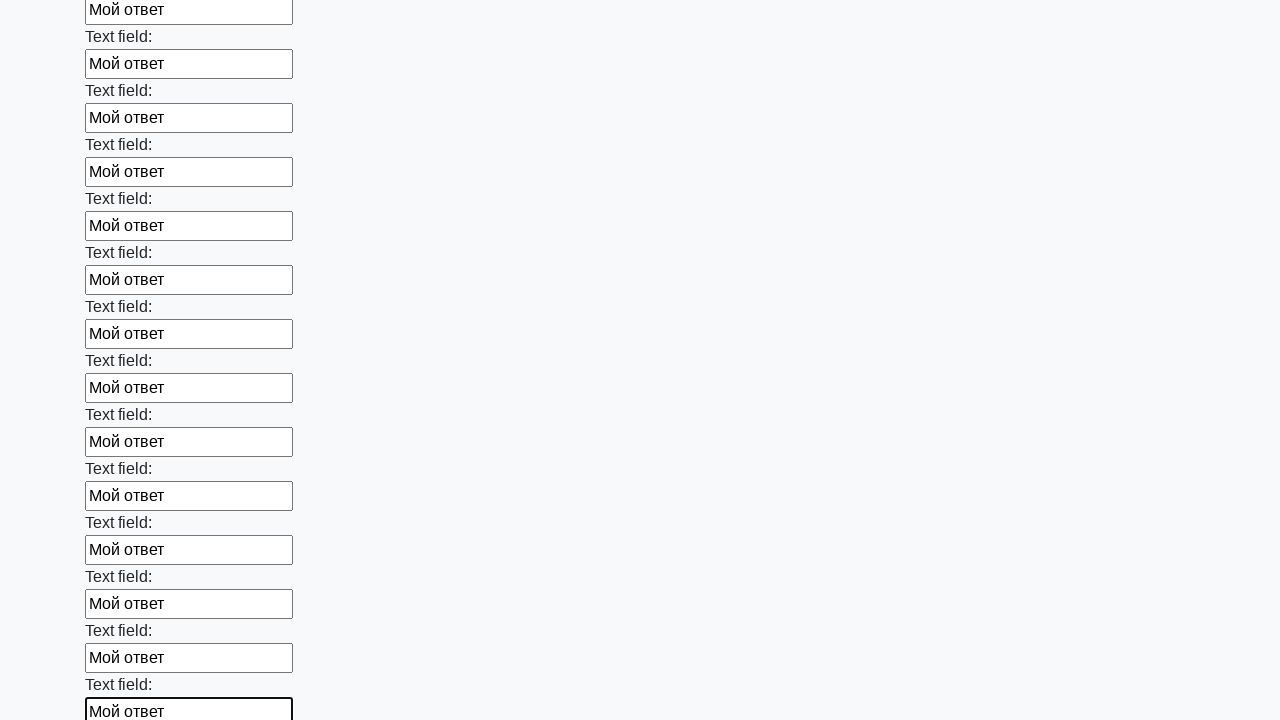

Filled input field with 'Мой ответ' on input >> nth=82
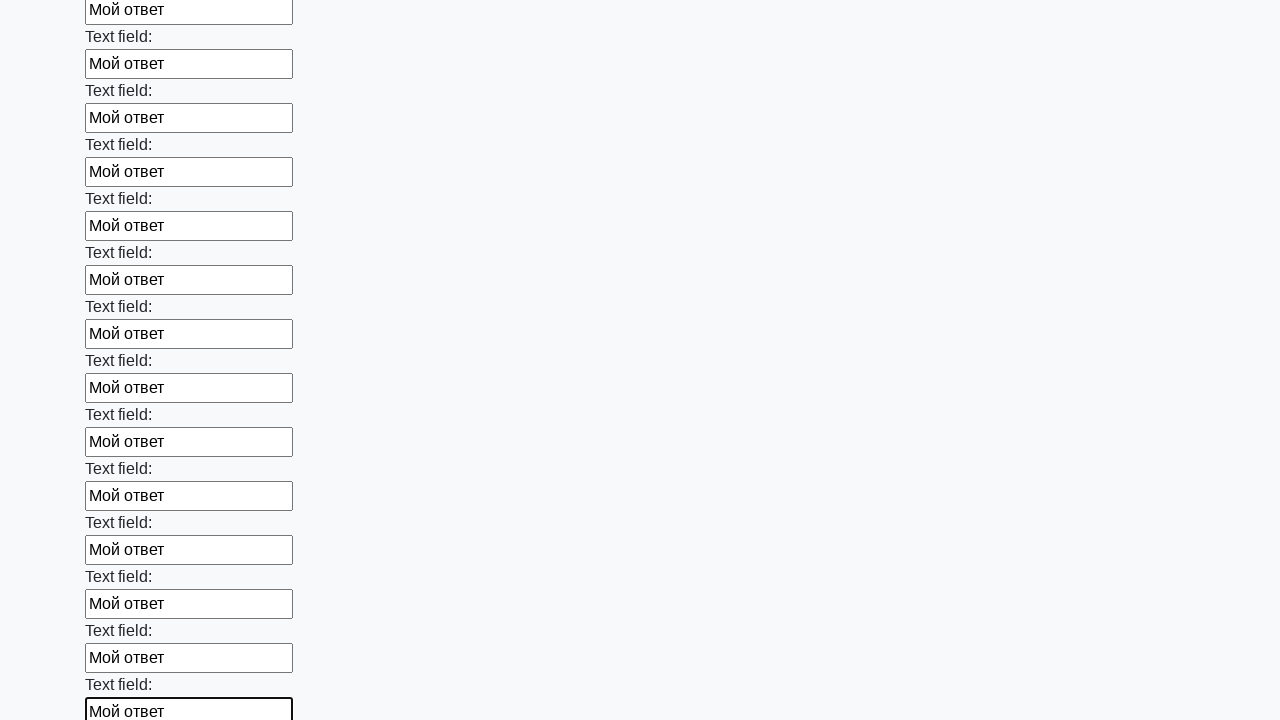

Filled input field with 'Мой ответ' on input >> nth=83
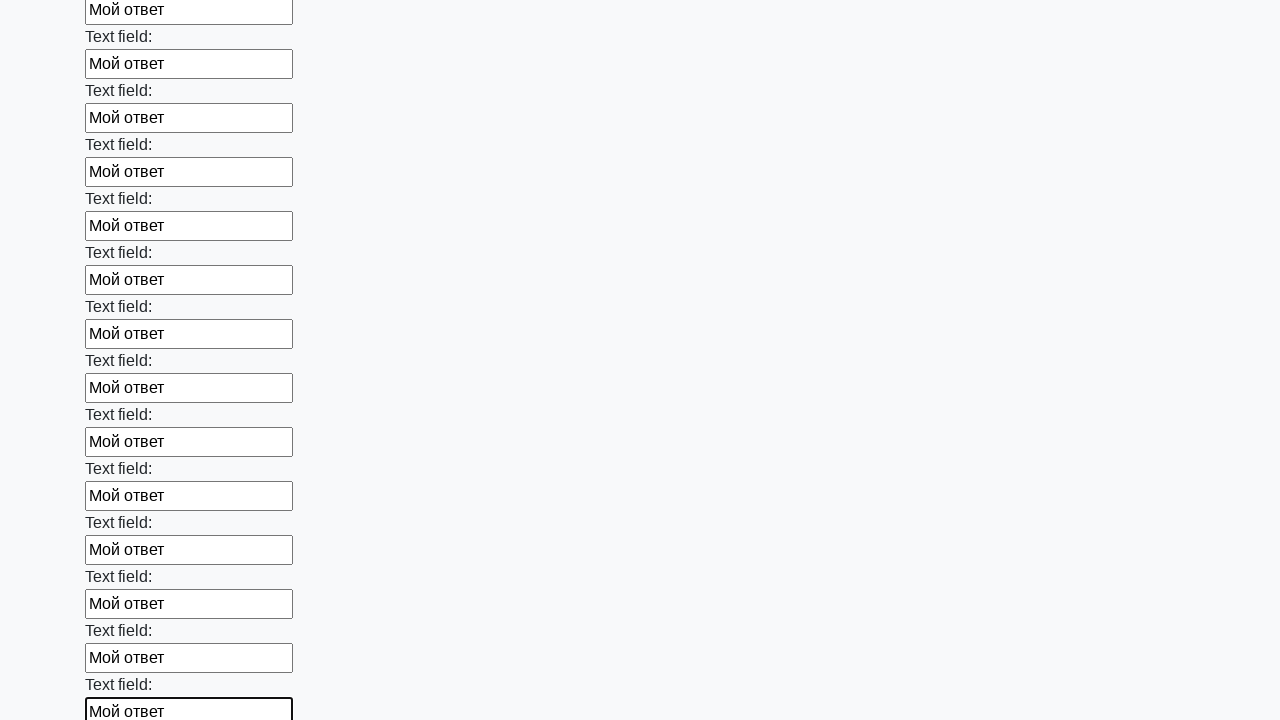

Filled input field with 'Мой ответ' on input >> nth=84
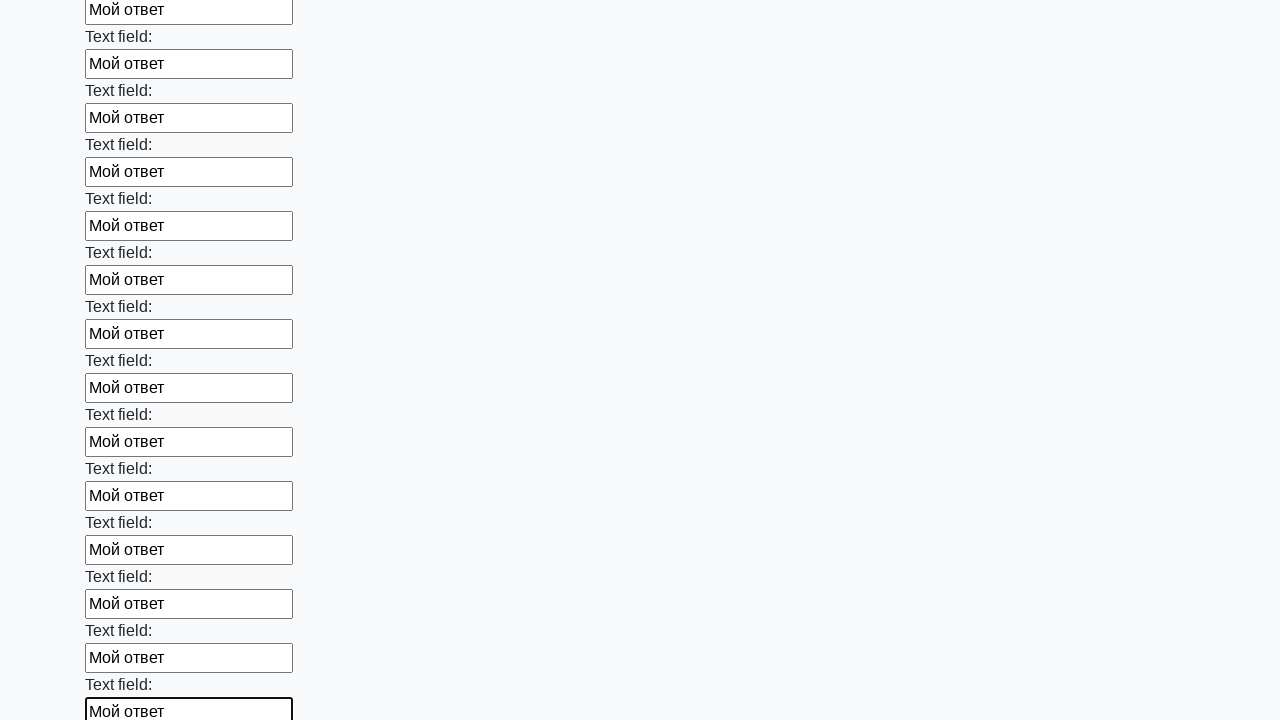

Filled input field with 'Мой ответ' on input >> nth=85
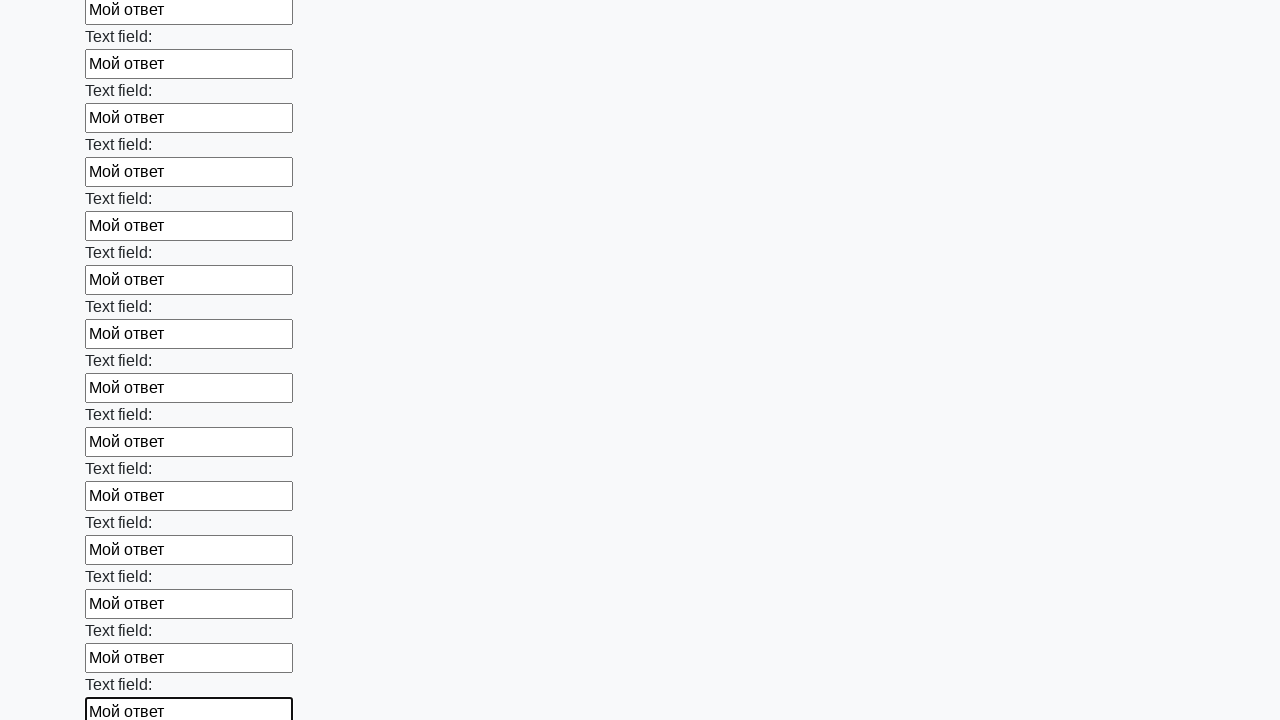

Filled input field with 'Мой ответ' on input >> nth=86
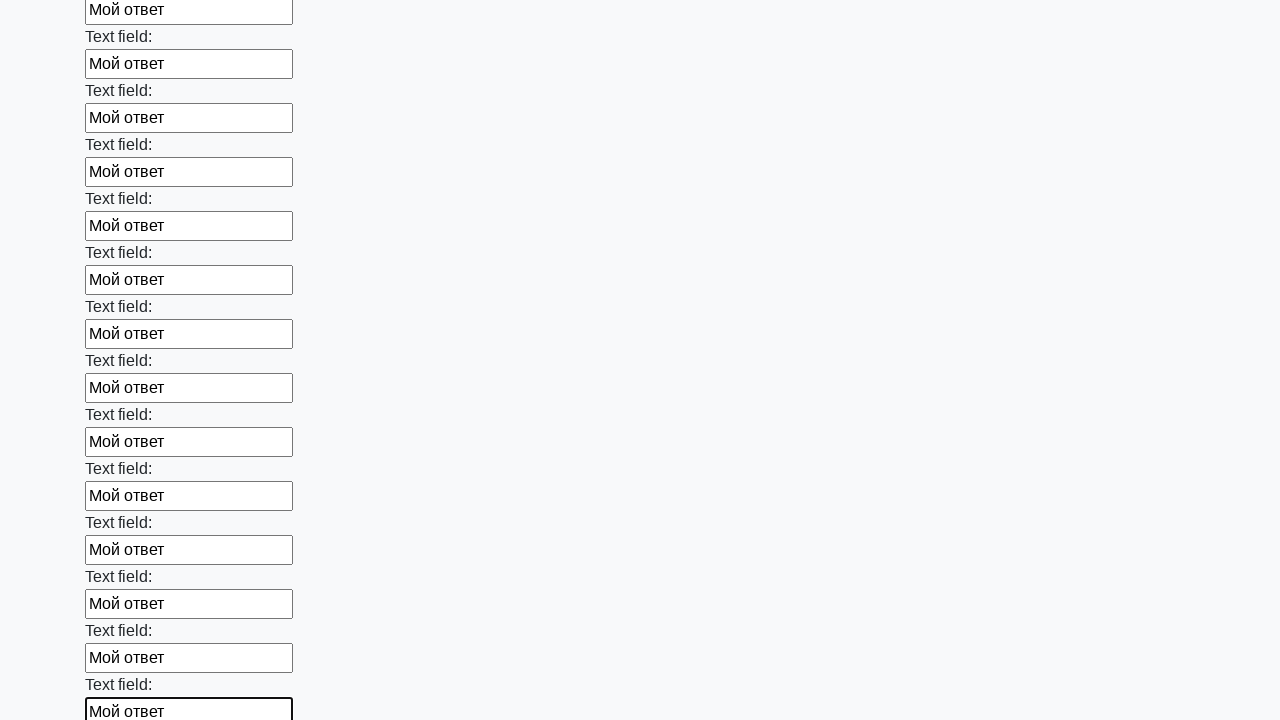

Filled input field with 'Мой ответ' on input >> nth=87
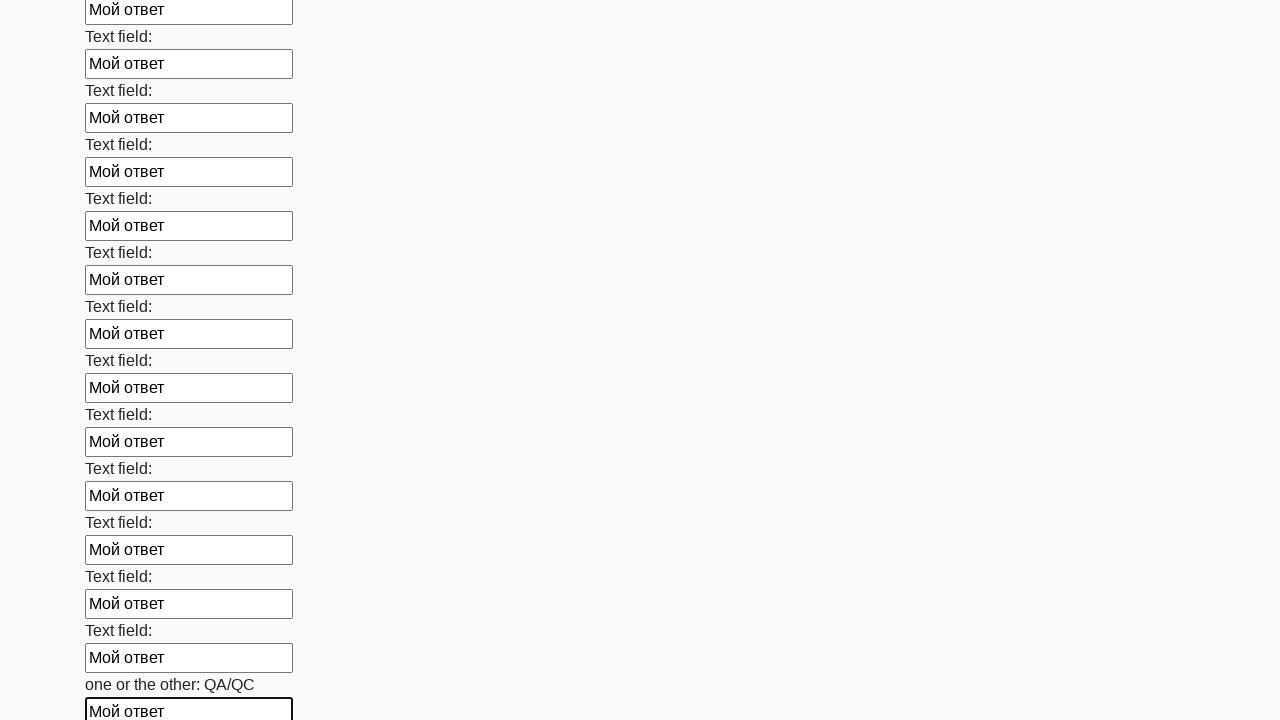

Filled input field with 'Мой ответ' on input >> nth=88
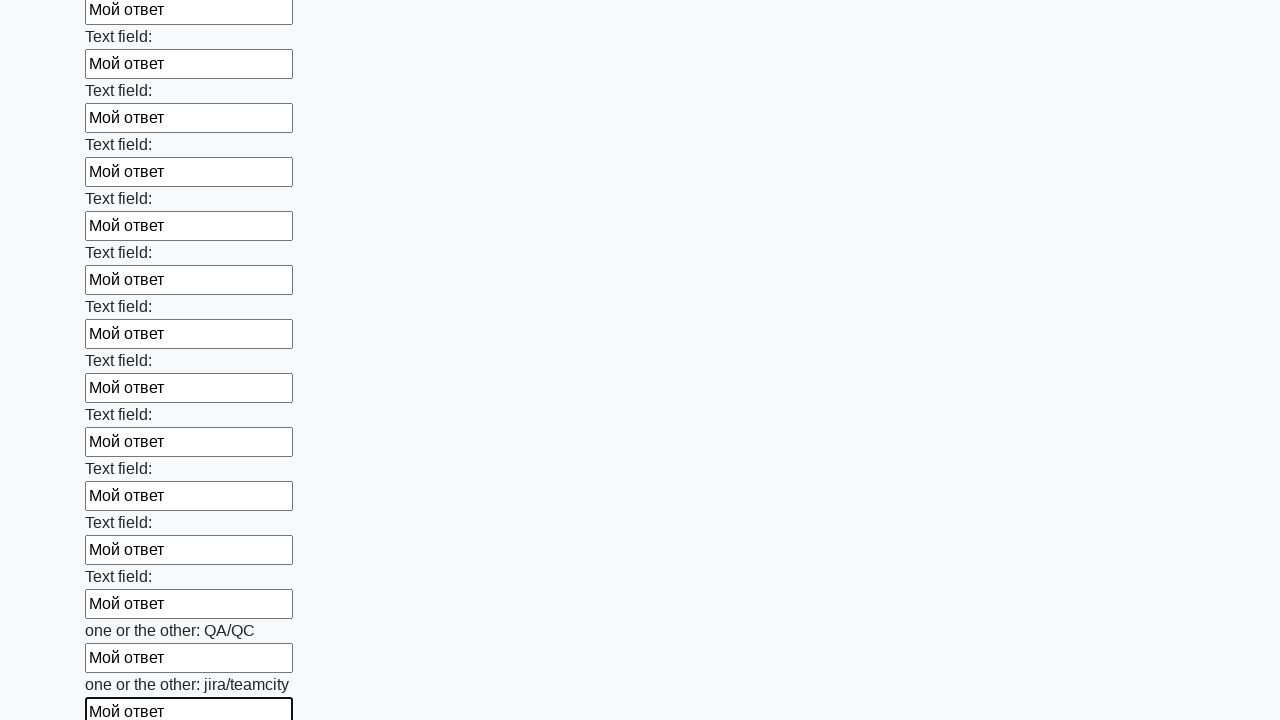

Filled input field with 'Мой ответ' on input >> nth=89
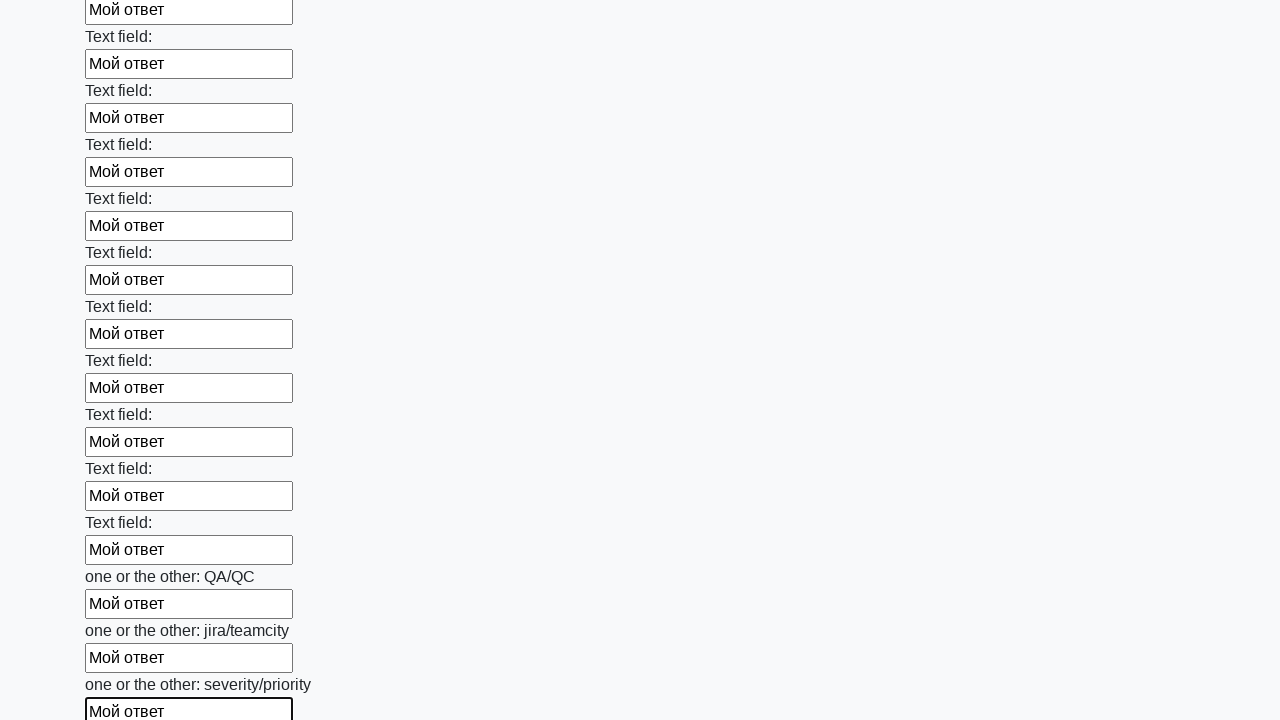

Filled input field with 'Мой ответ' on input >> nth=90
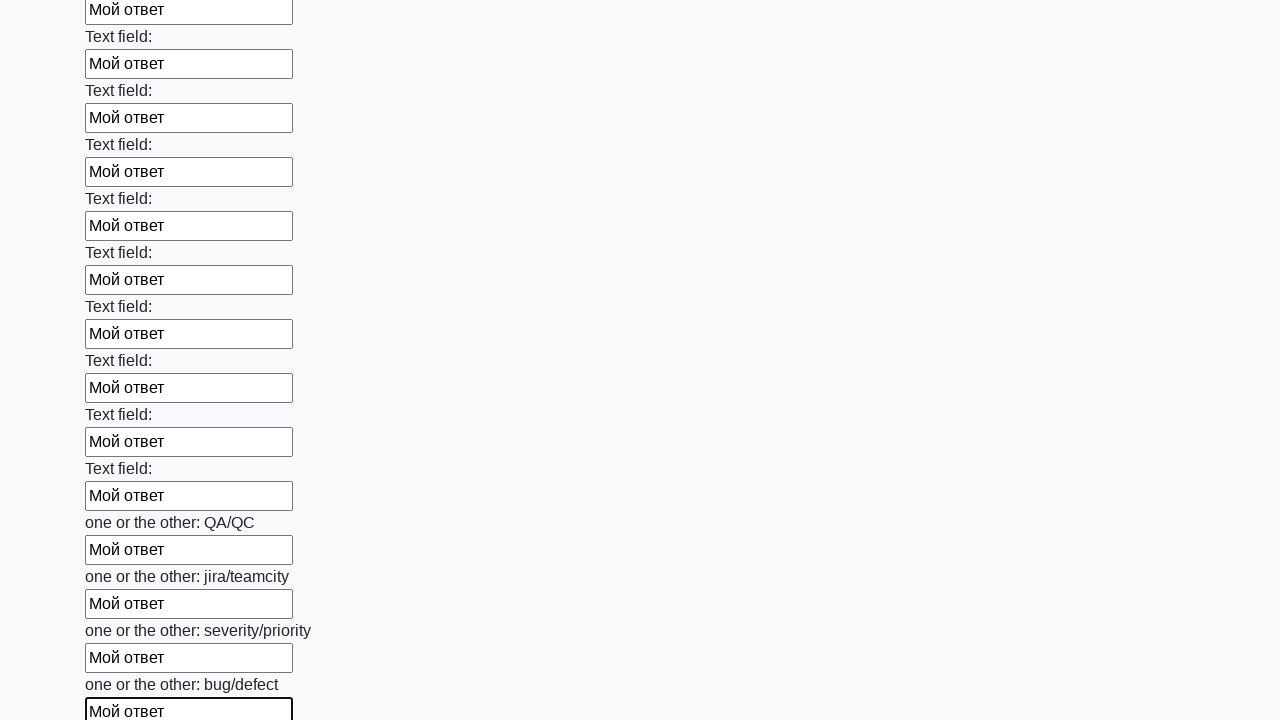

Filled input field with 'Мой ответ' on input >> nth=91
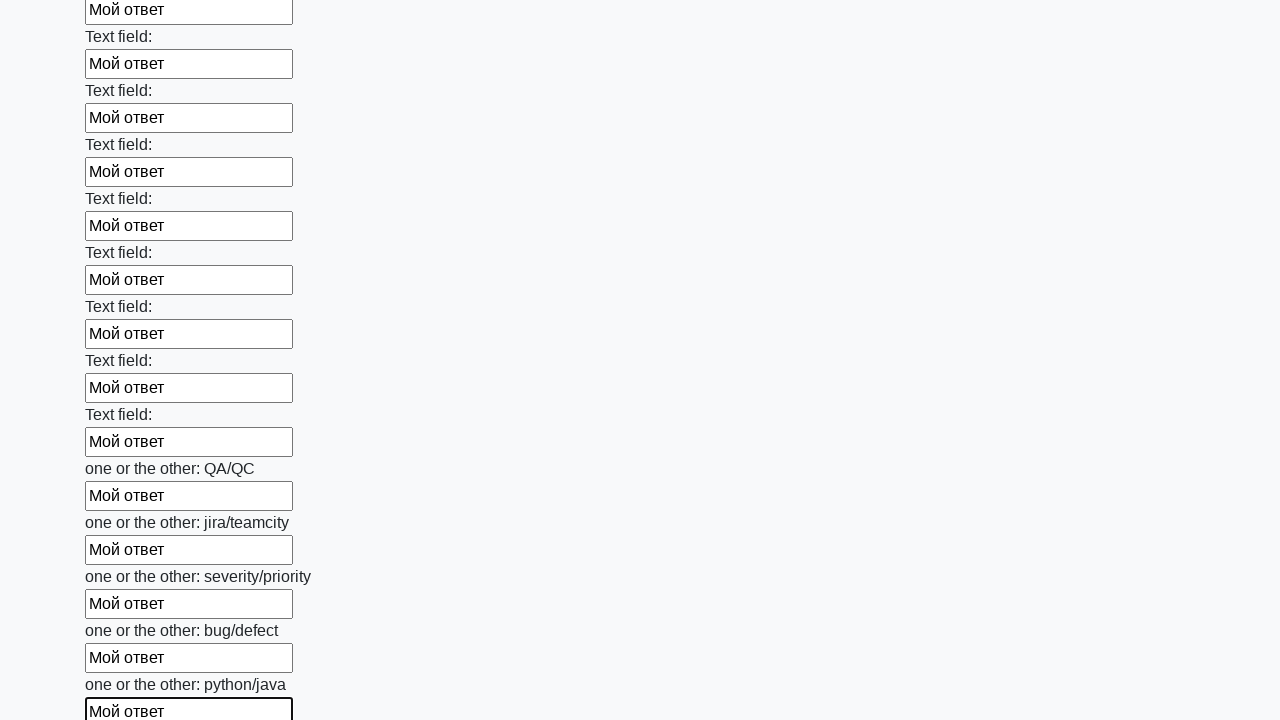

Filled input field with 'Мой ответ' on input >> nth=92
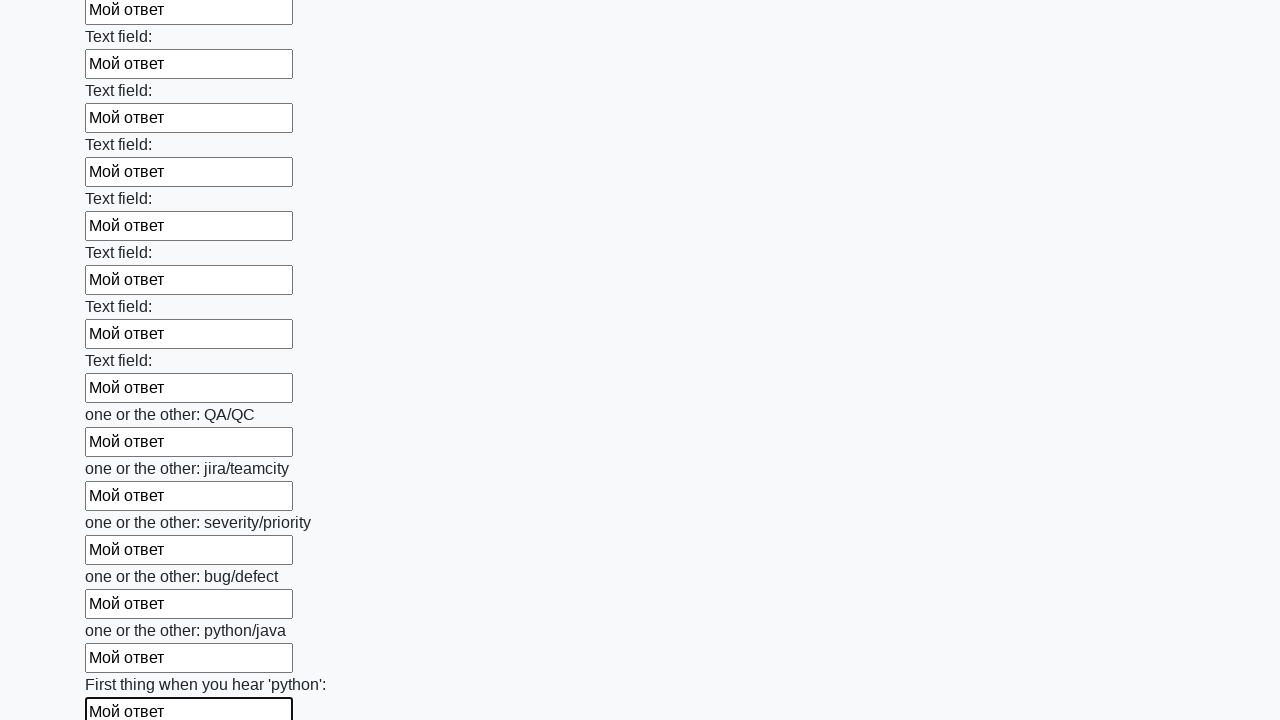

Filled input field with 'Мой ответ' on input >> nth=93
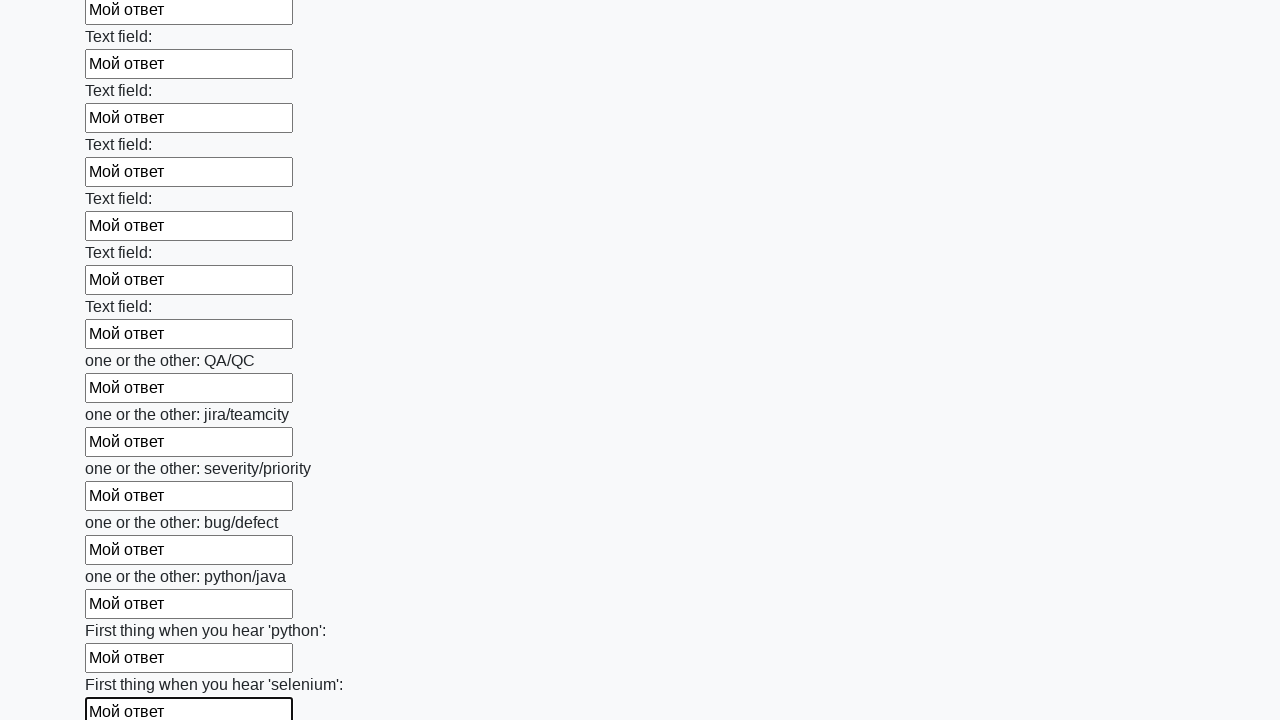

Filled input field with 'Мой ответ' on input >> nth=94
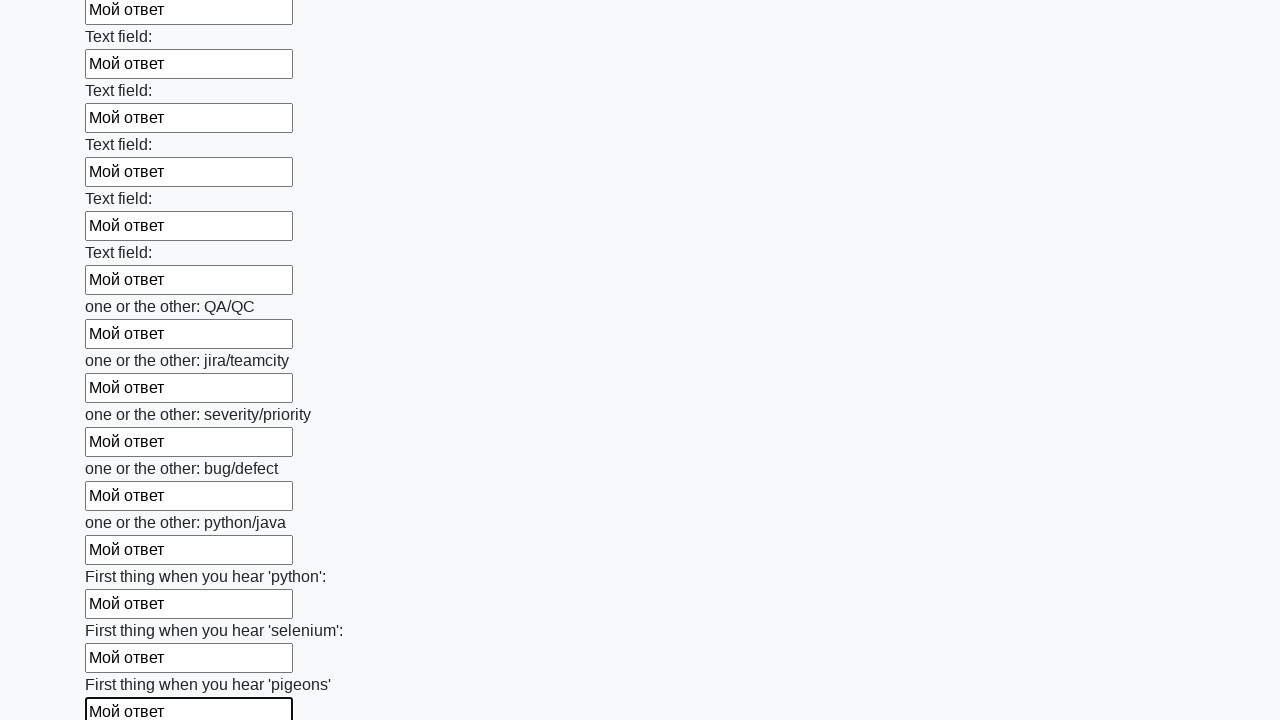

Filled input field with 'Мой ответ' on input >> nth=95
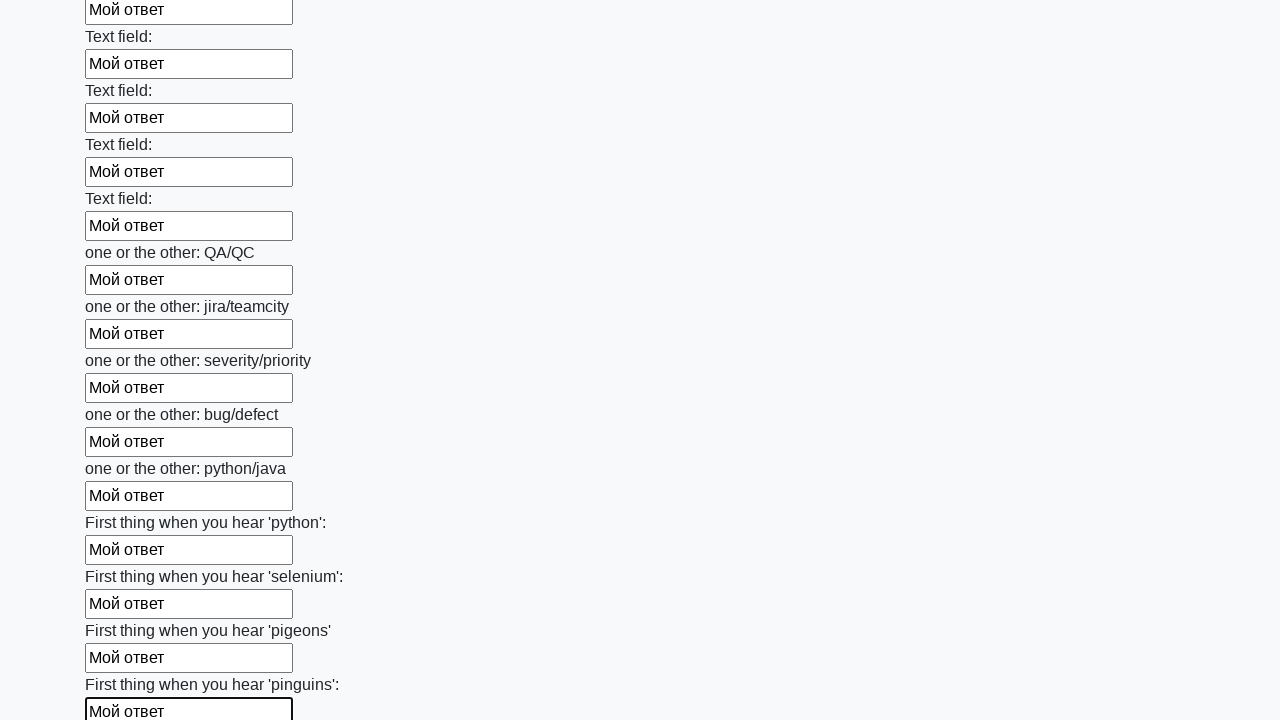

Filled input field with 'Мой ответ' on input >> nth=96
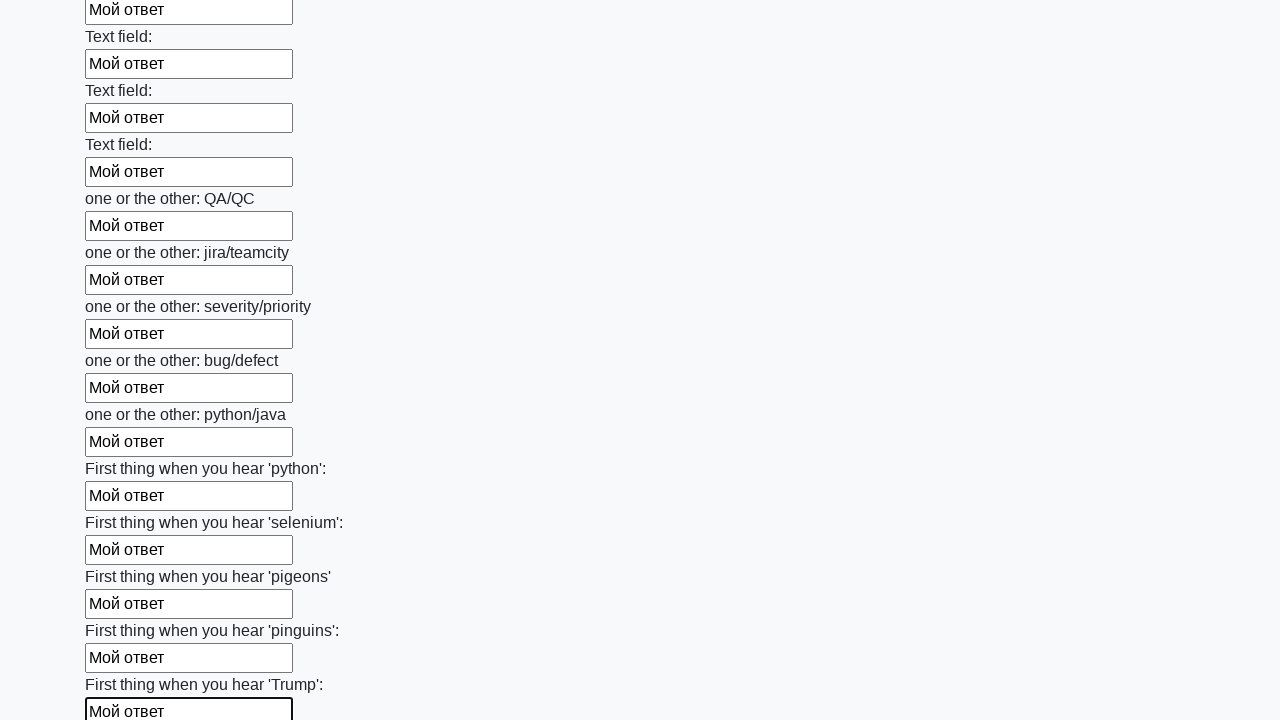

Filled input field with 'Мой ответ' on input >> nth=97
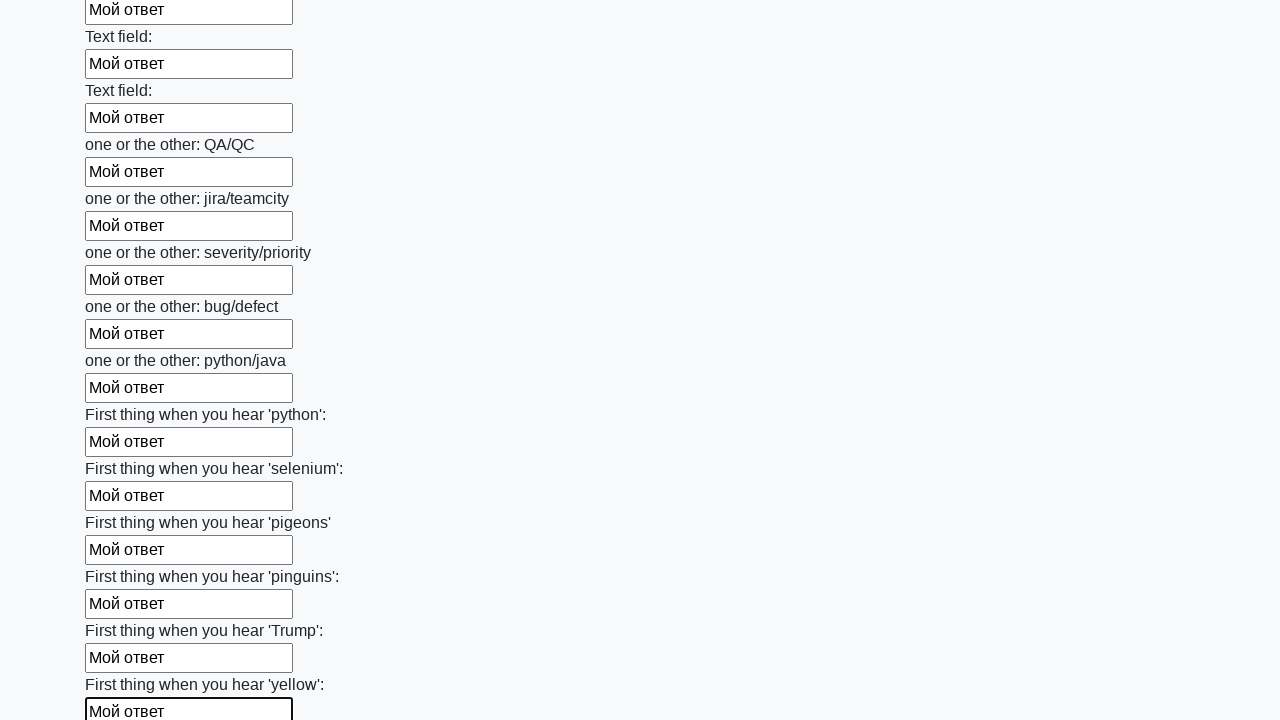

Filled input field with 'Мой ответ' on input >> nth=98
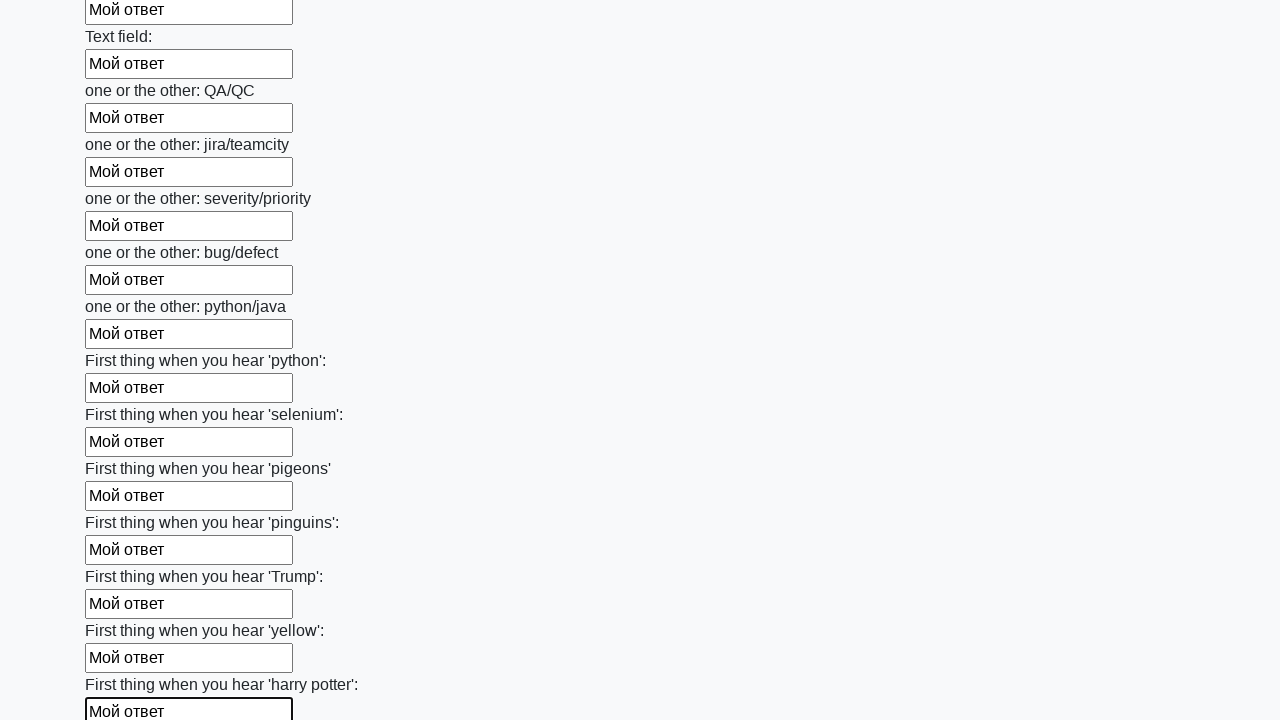

Filled input field with 'Мой ответ' on input >> nth=99
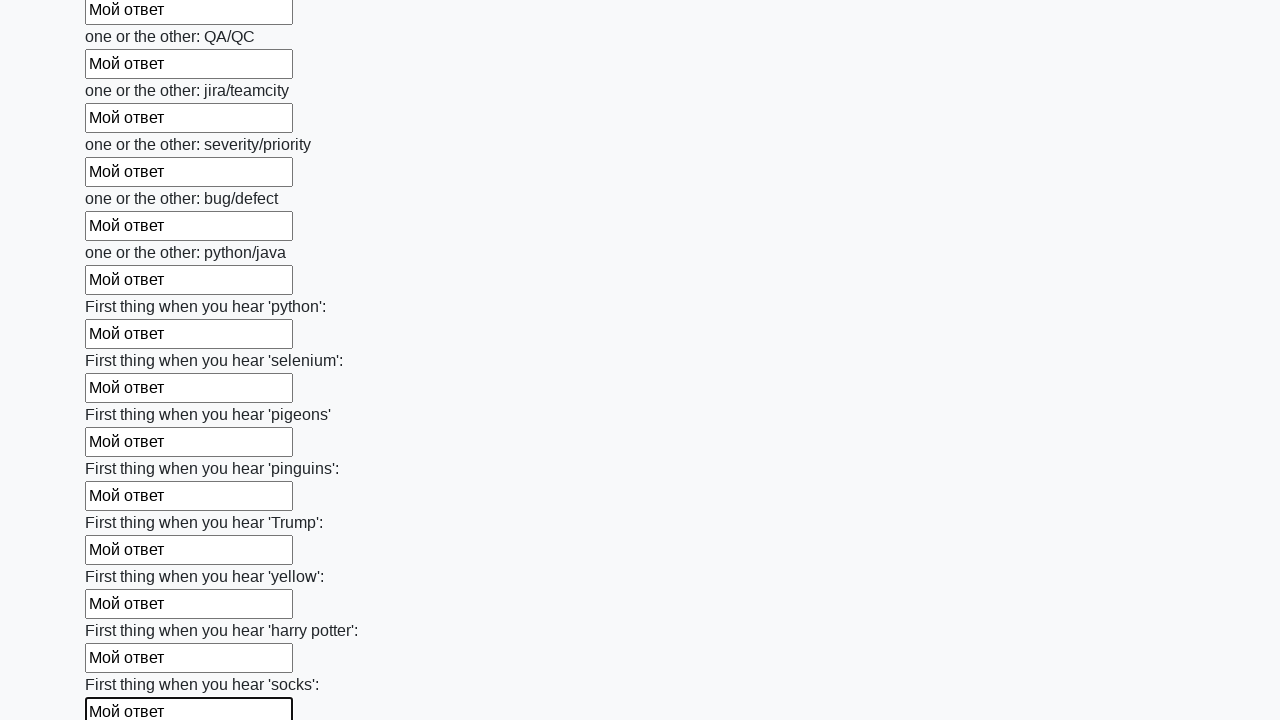

Clicked submit button to submit the form at (123, 611) on button.btn
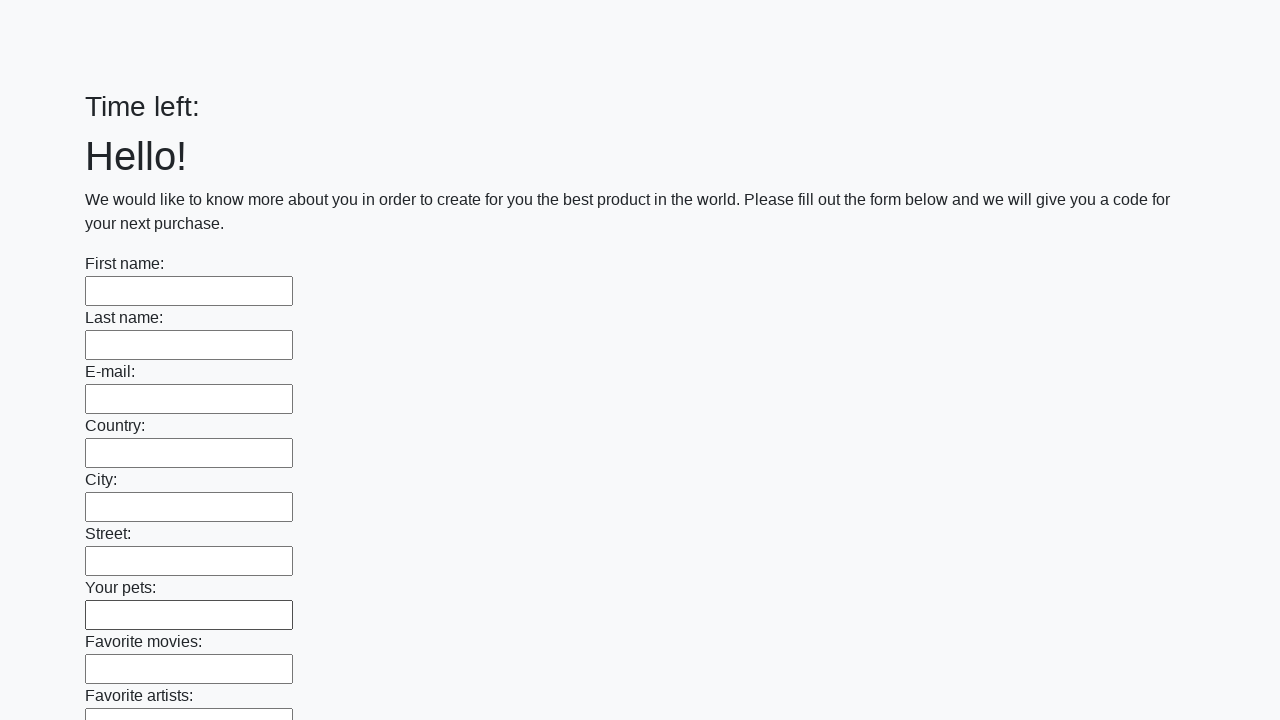

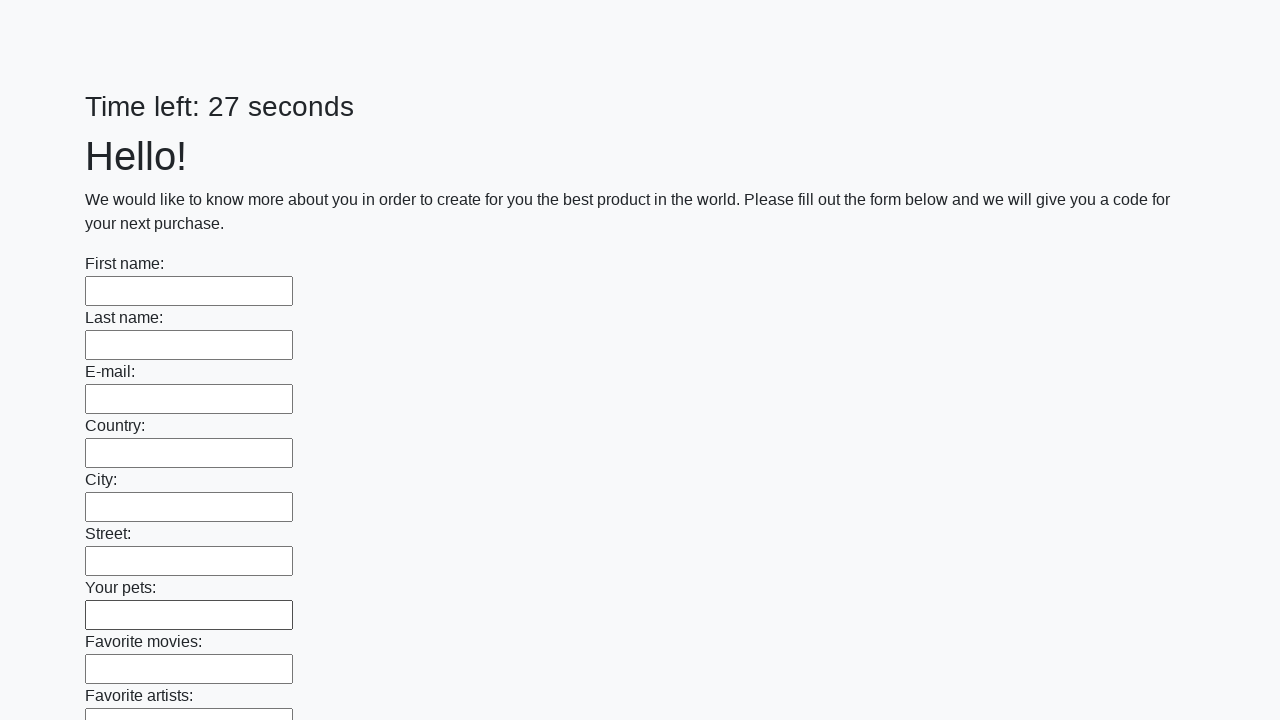